Tests date picker functionality by opening the calendar, navigating to a specific month/year (March 2023), and selecting a specific date (30th)

Starting URL: https://testautomationpractice.blogspot.com/

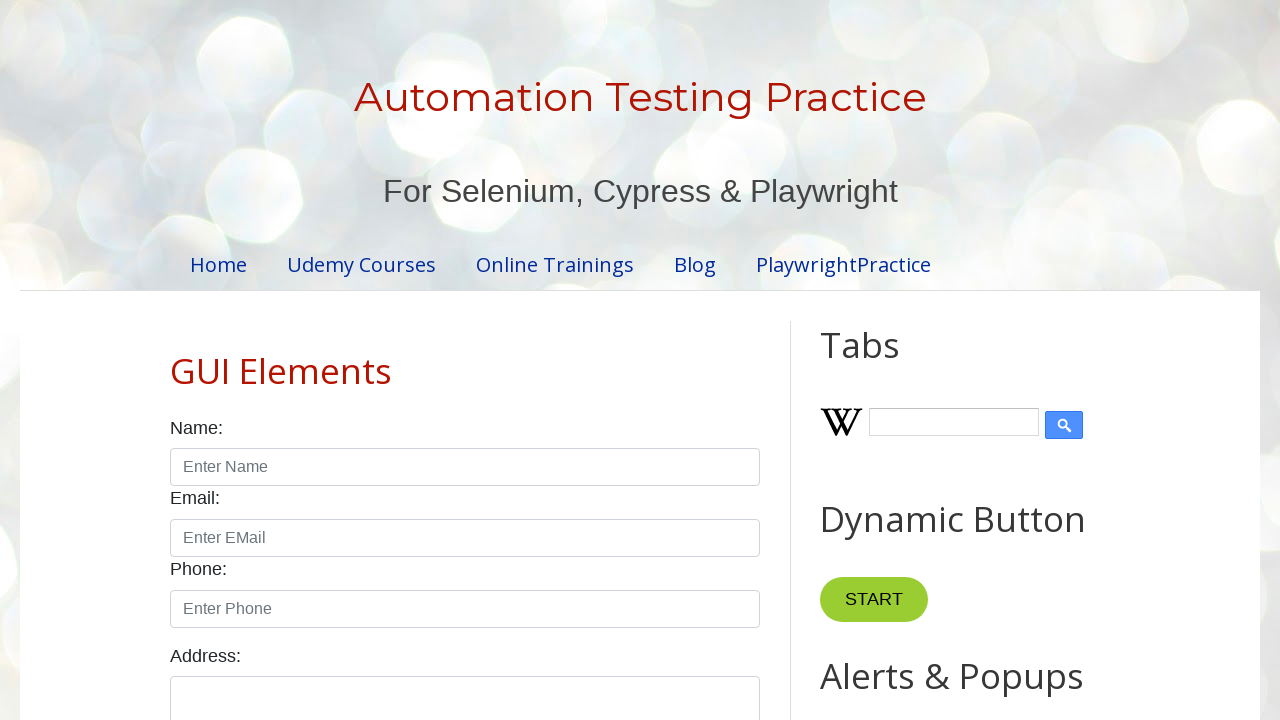

Clicked on date picker to open calendar at (515, 360) on #datepicker
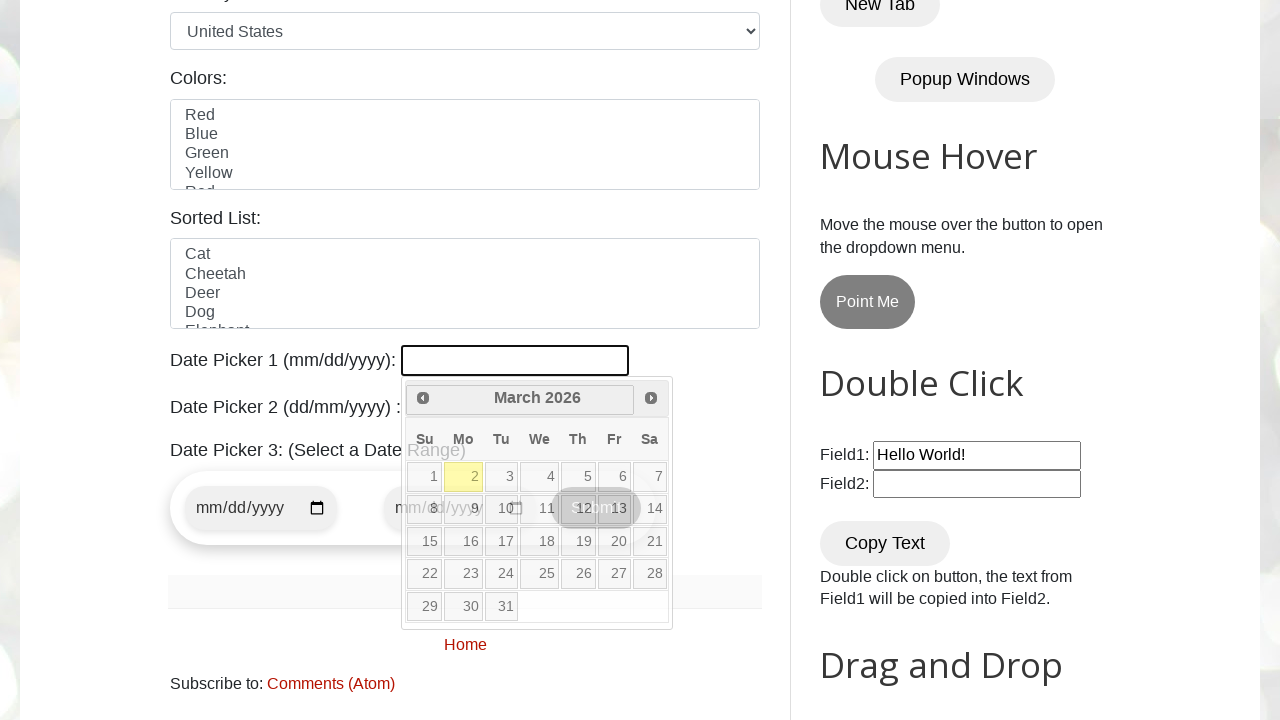

Retrieved current month from calendar
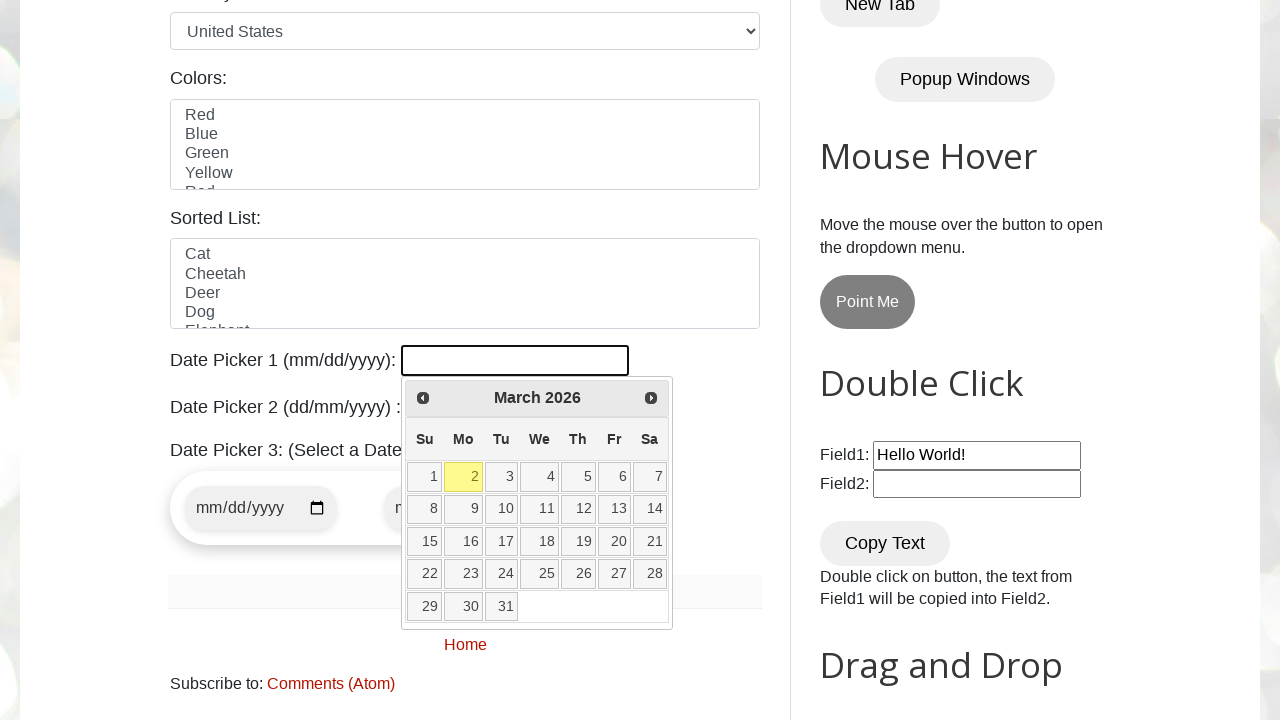

Retrieved current year from calendar
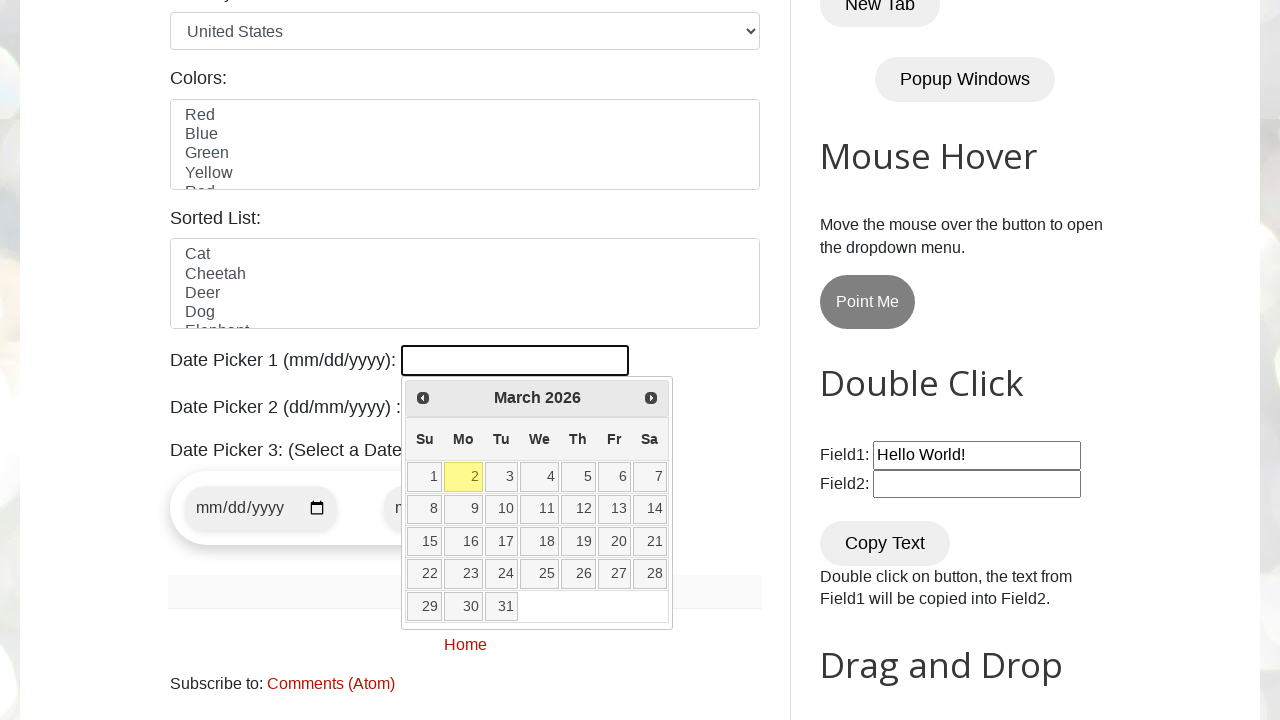

Clicked Previous button to navigate to earlier month at (423, 398) on [title='Prev']
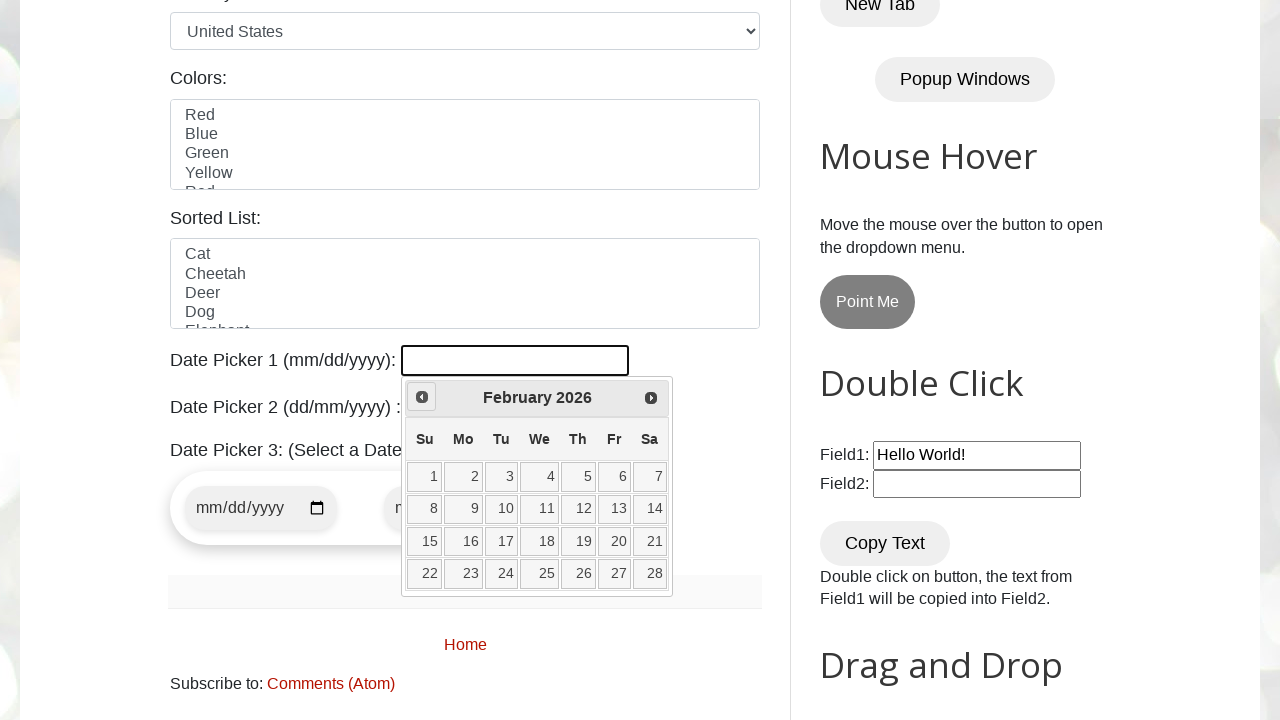

Retrieved current month from calendar
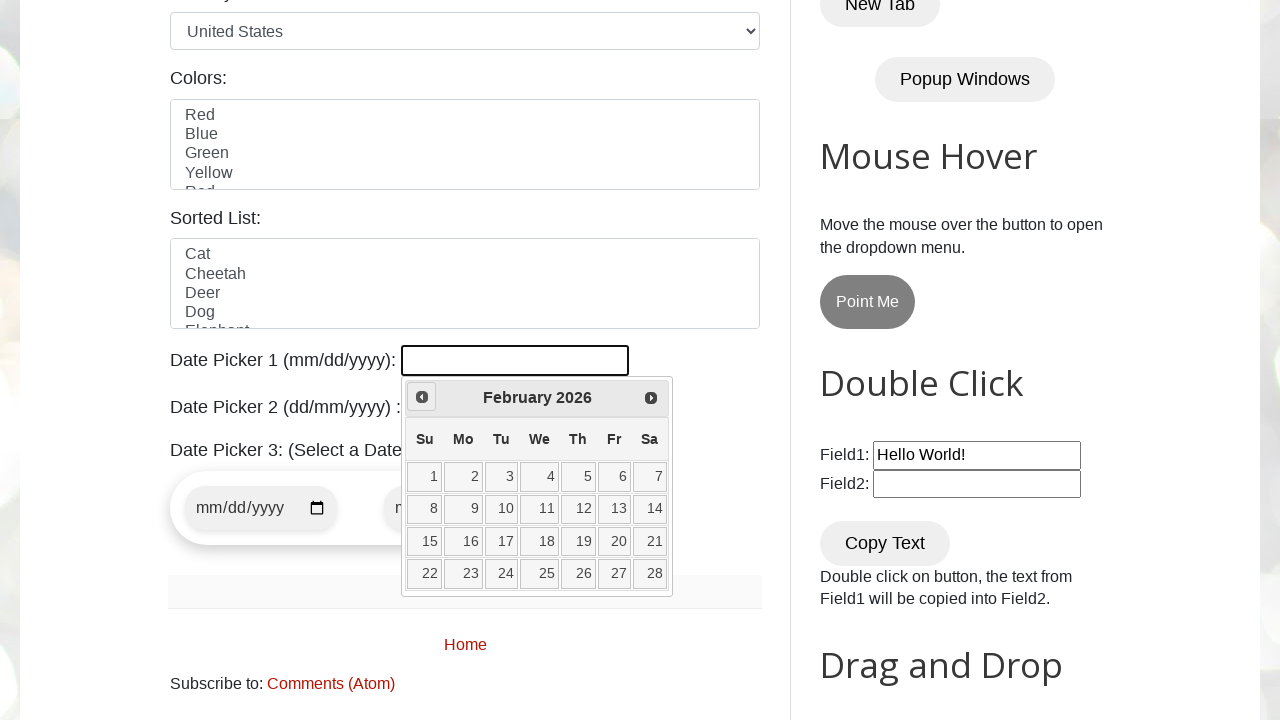

Retrieved current year from calendar
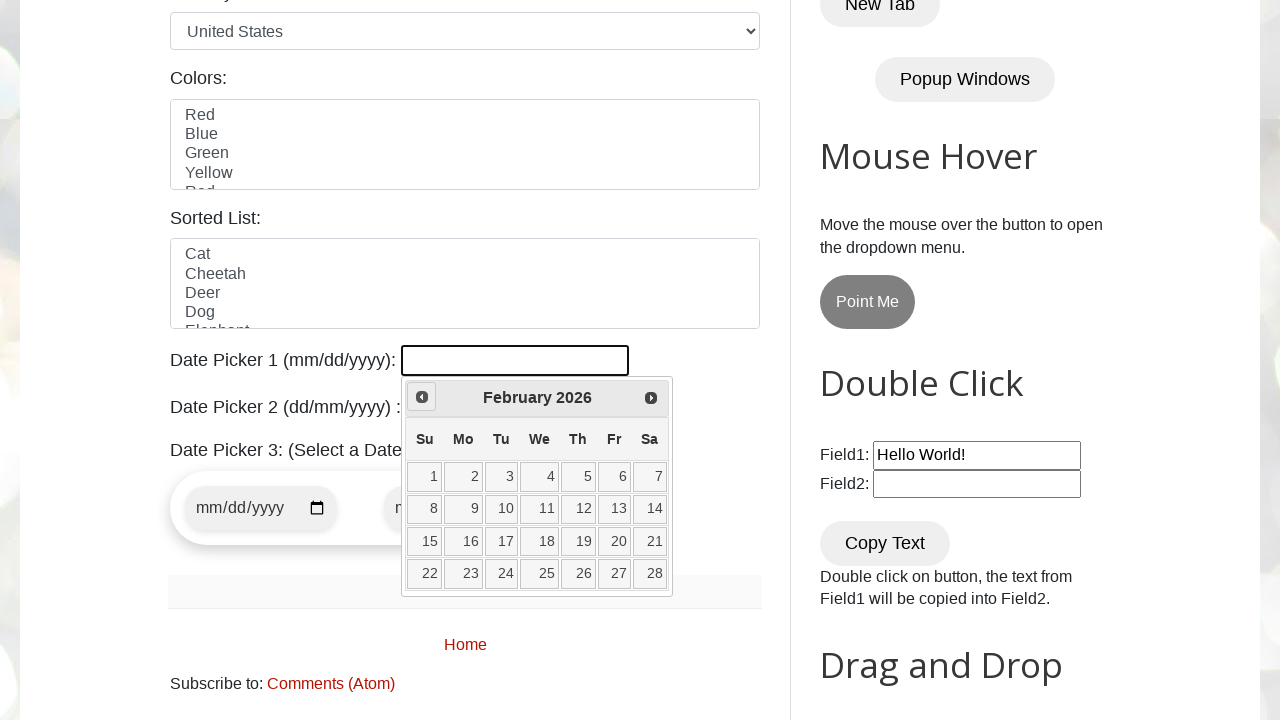

Clicked Previous button to navigate to earlier month at (422, 397) on [title='Prev']
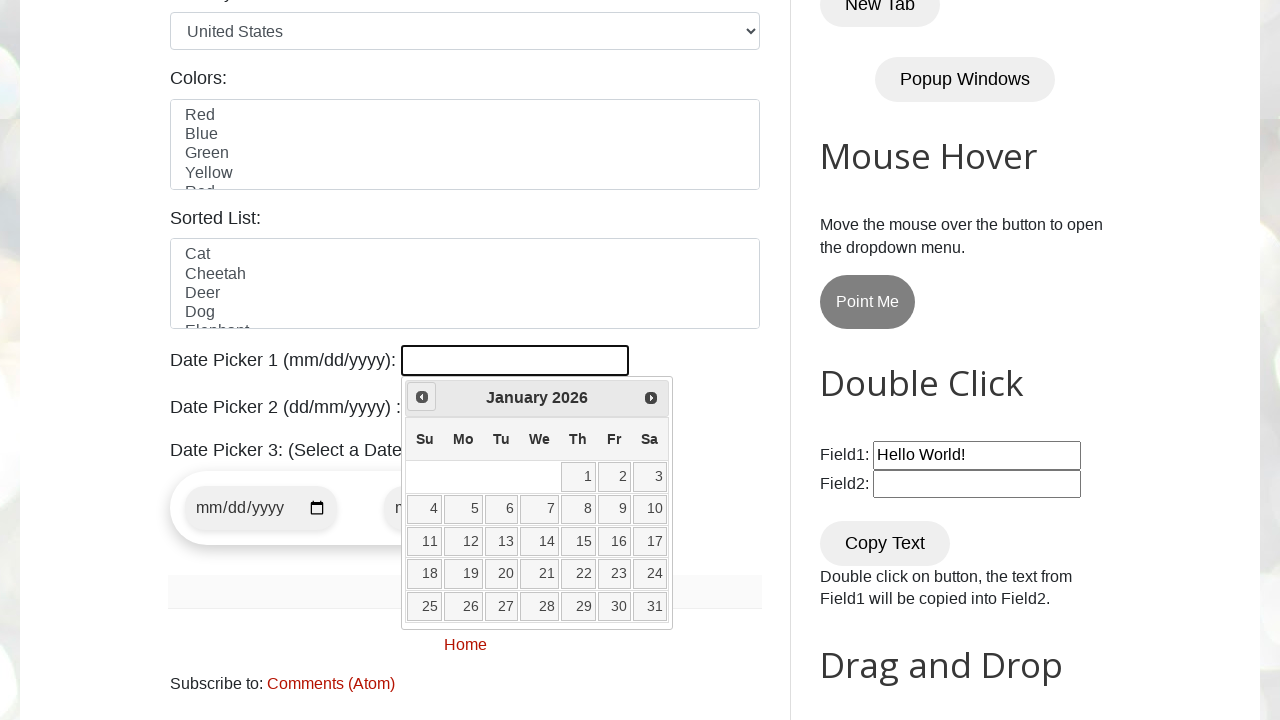

Retrieved current month from calendar
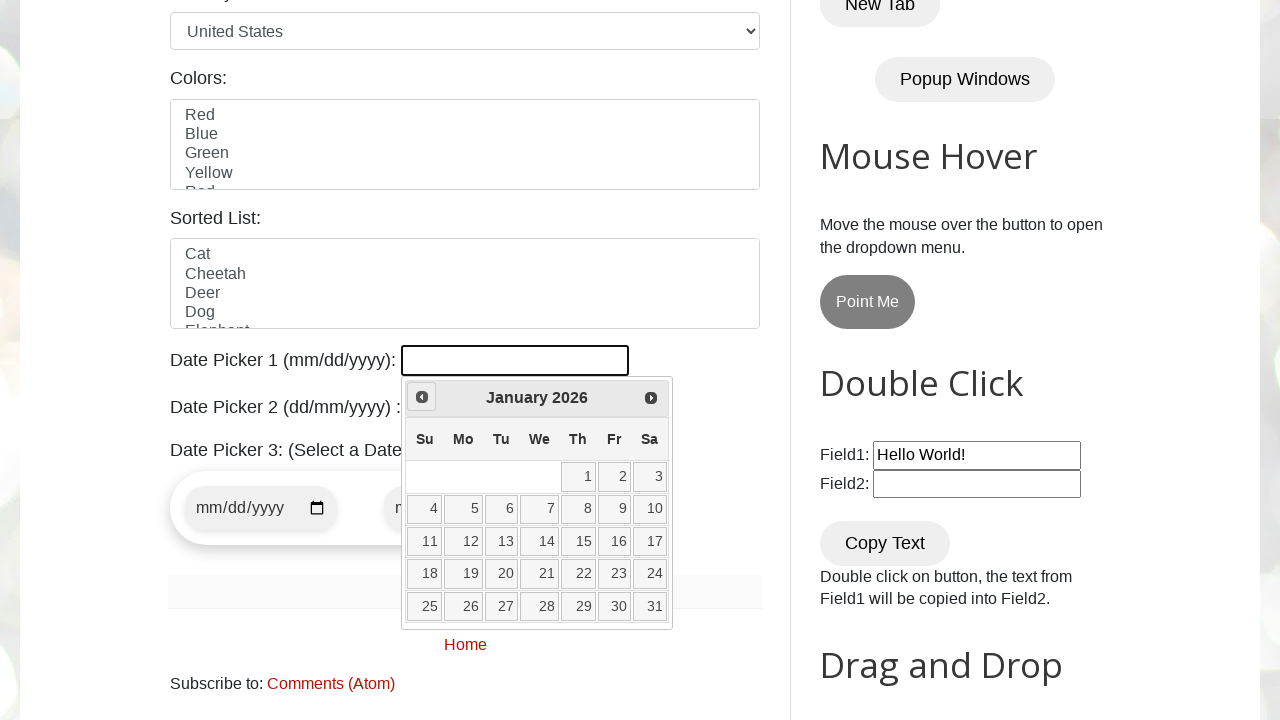

Retrieved current year from calendar
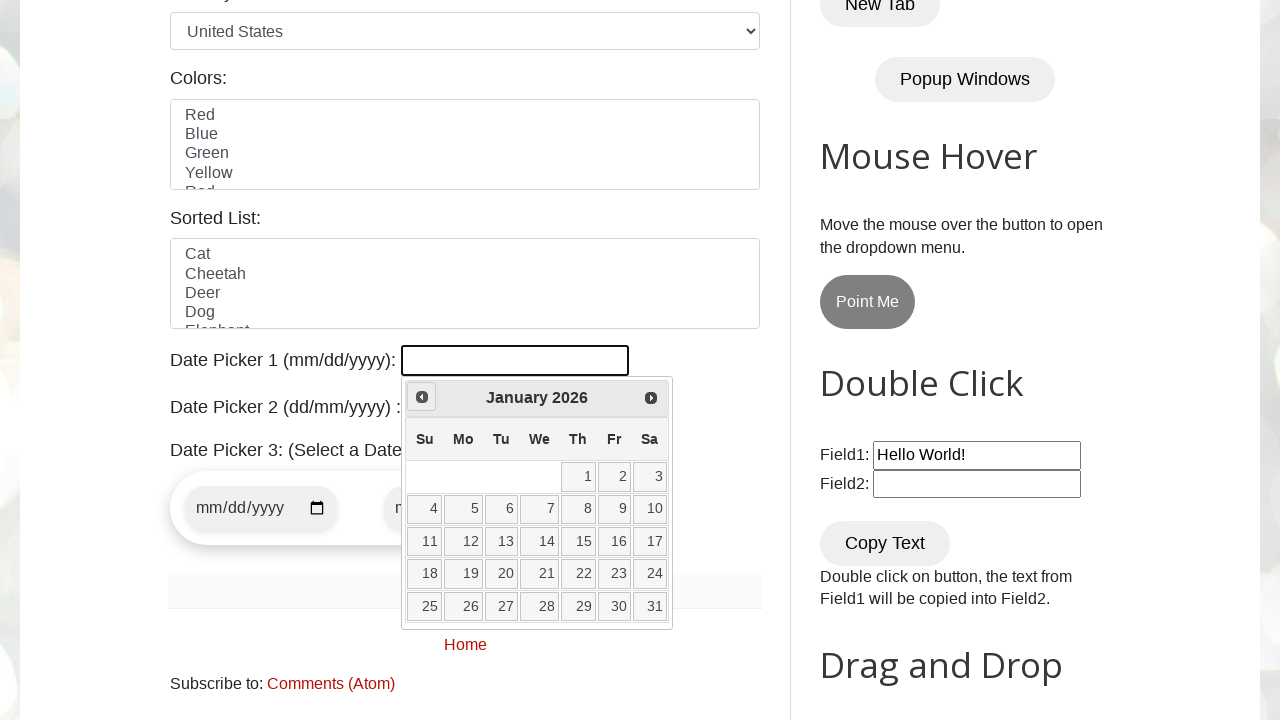

Clicked Previous button to navigate to earlier month at (422, 397) on [title='Prev']
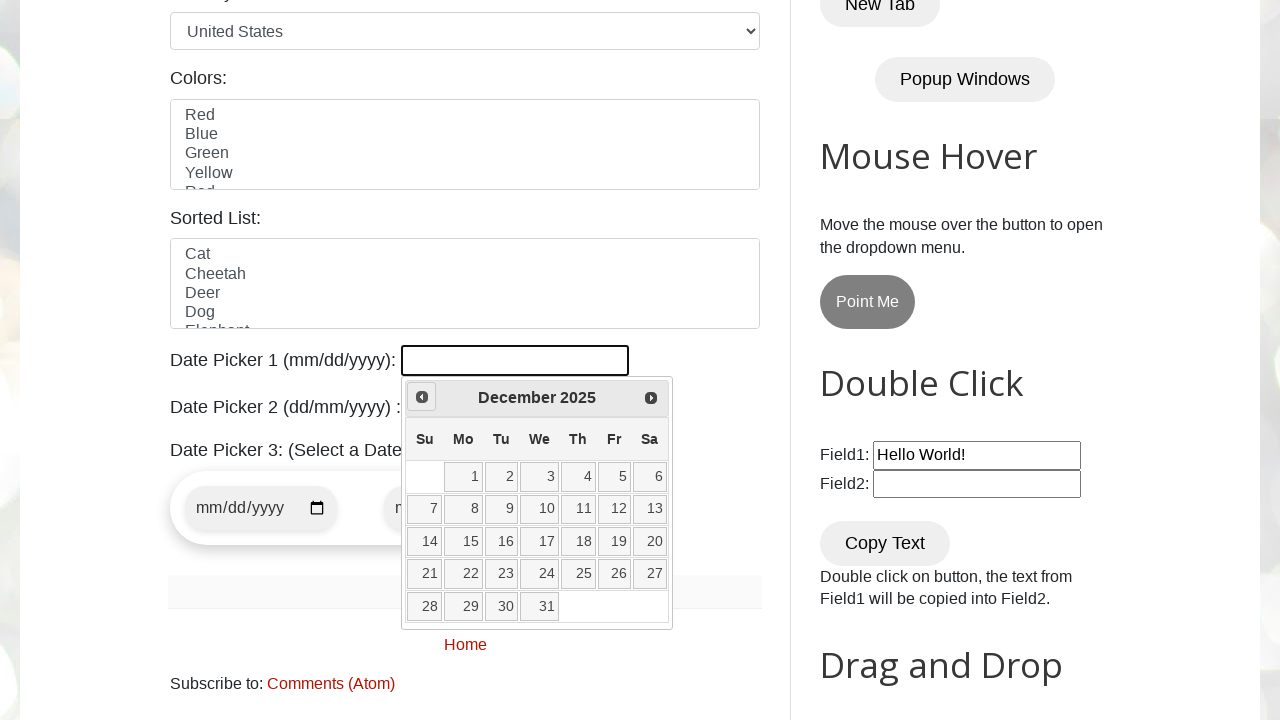

Retrieved current month from calendar
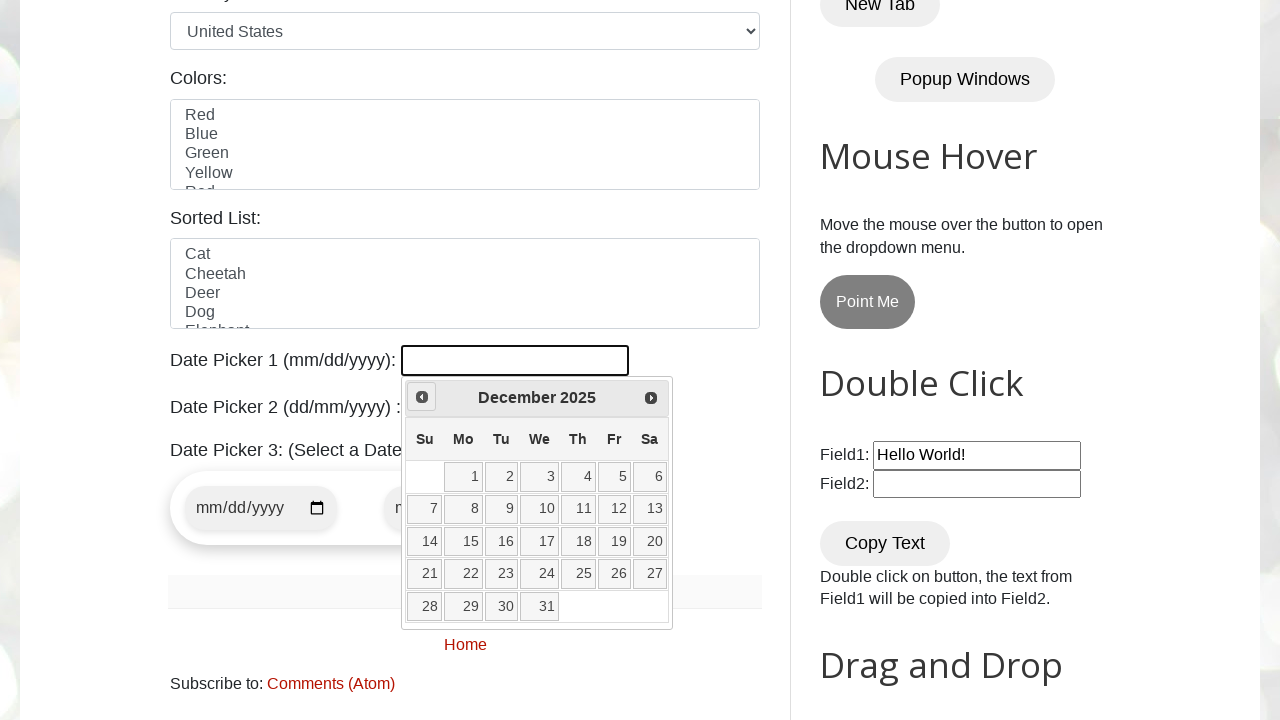

Retrieved current year from calendar
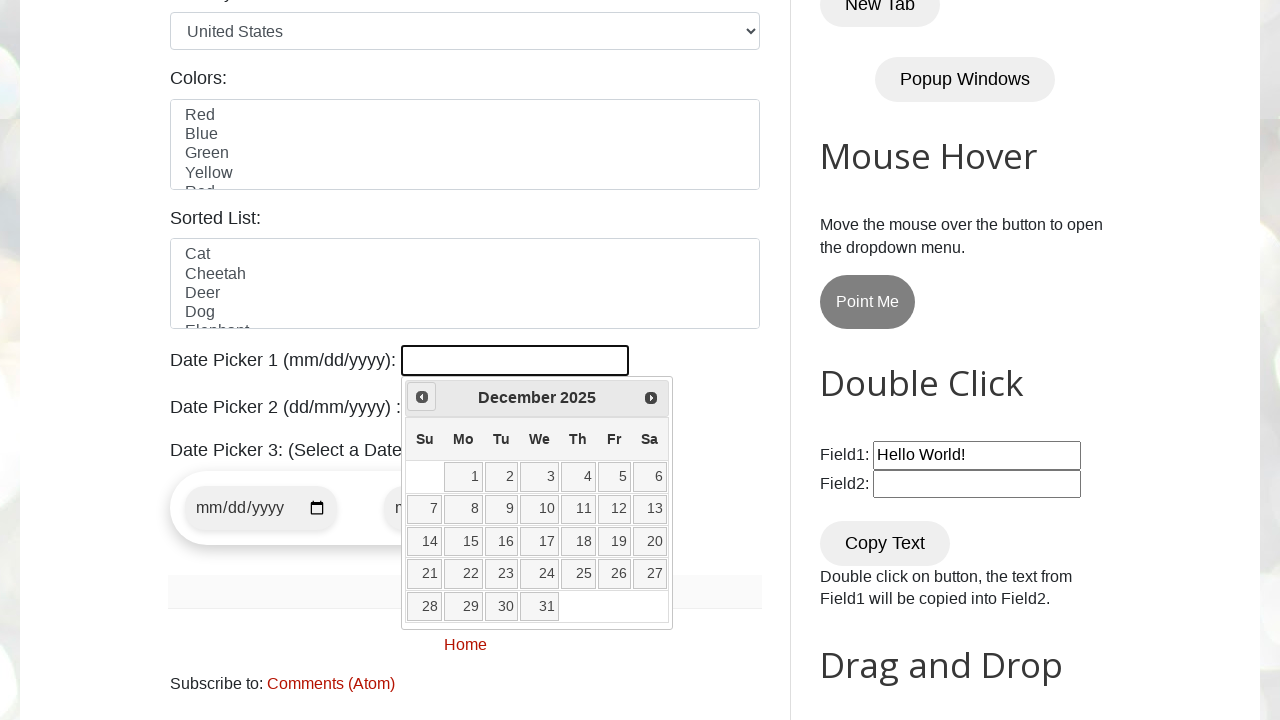

Clicked Previous button to navigate to earlier month at (422, 397) on [title='Prev']
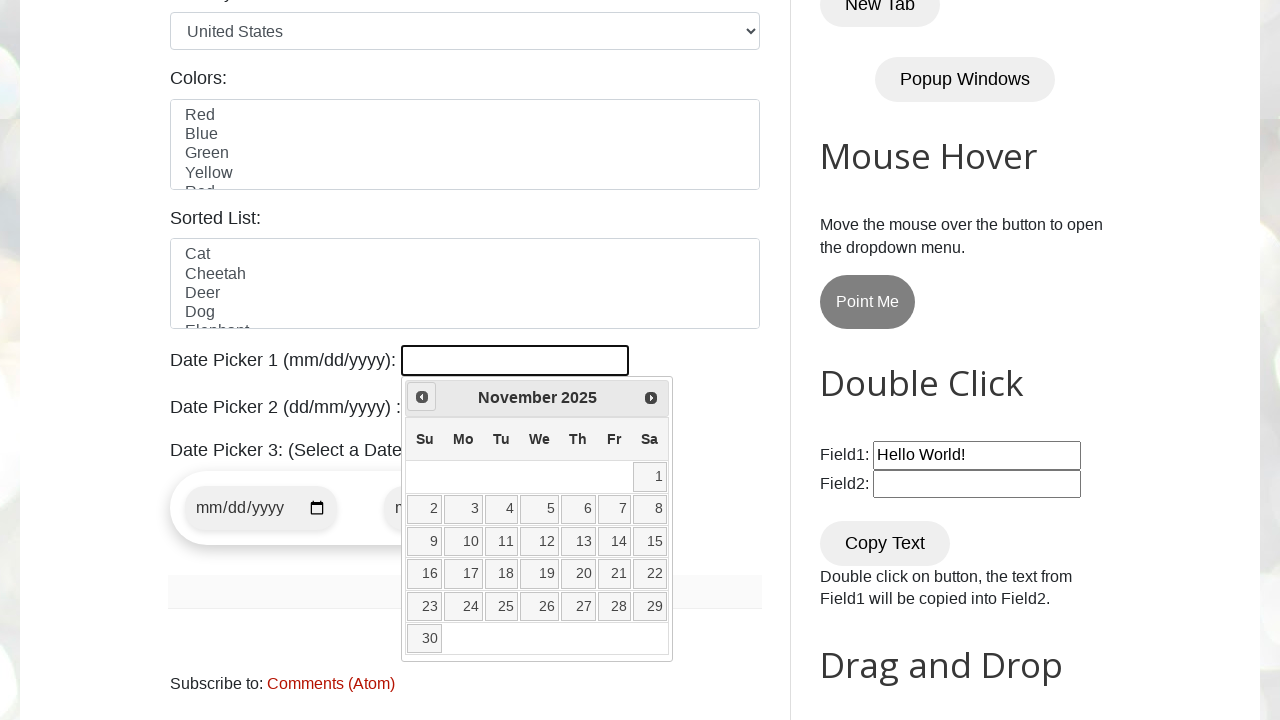

Retrieved current month from calendar
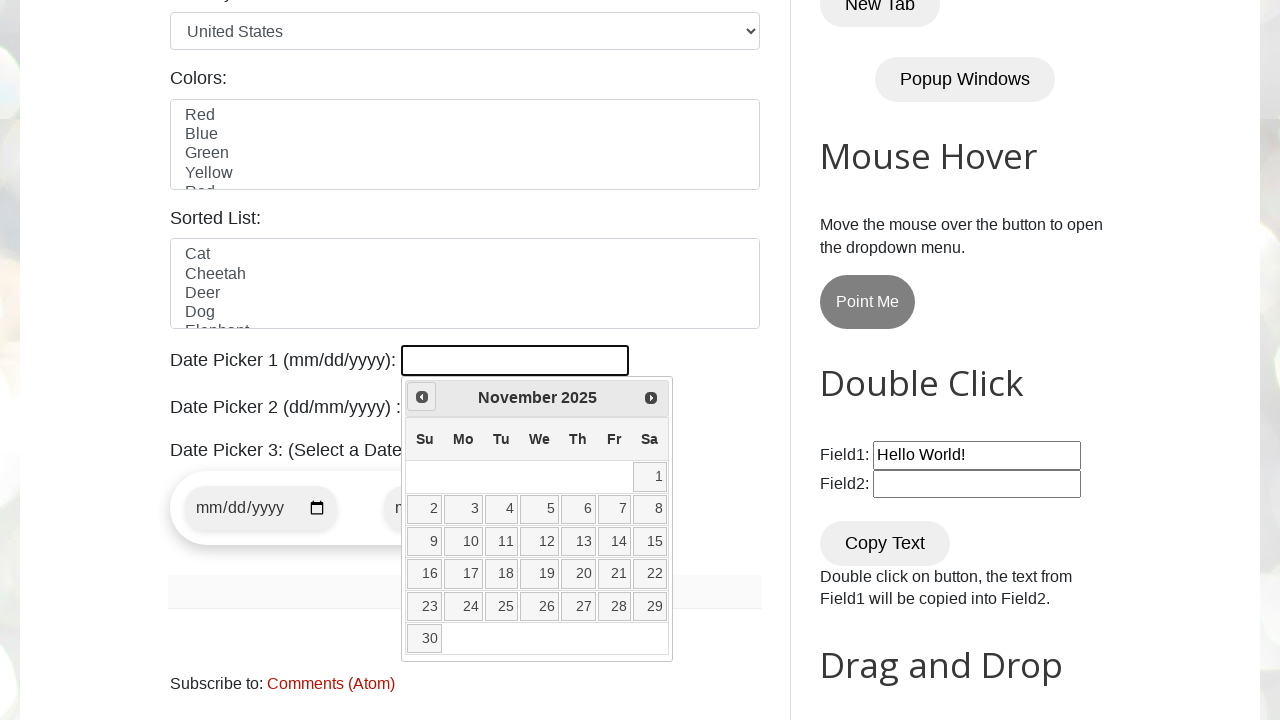

Retrieved current year from calendar
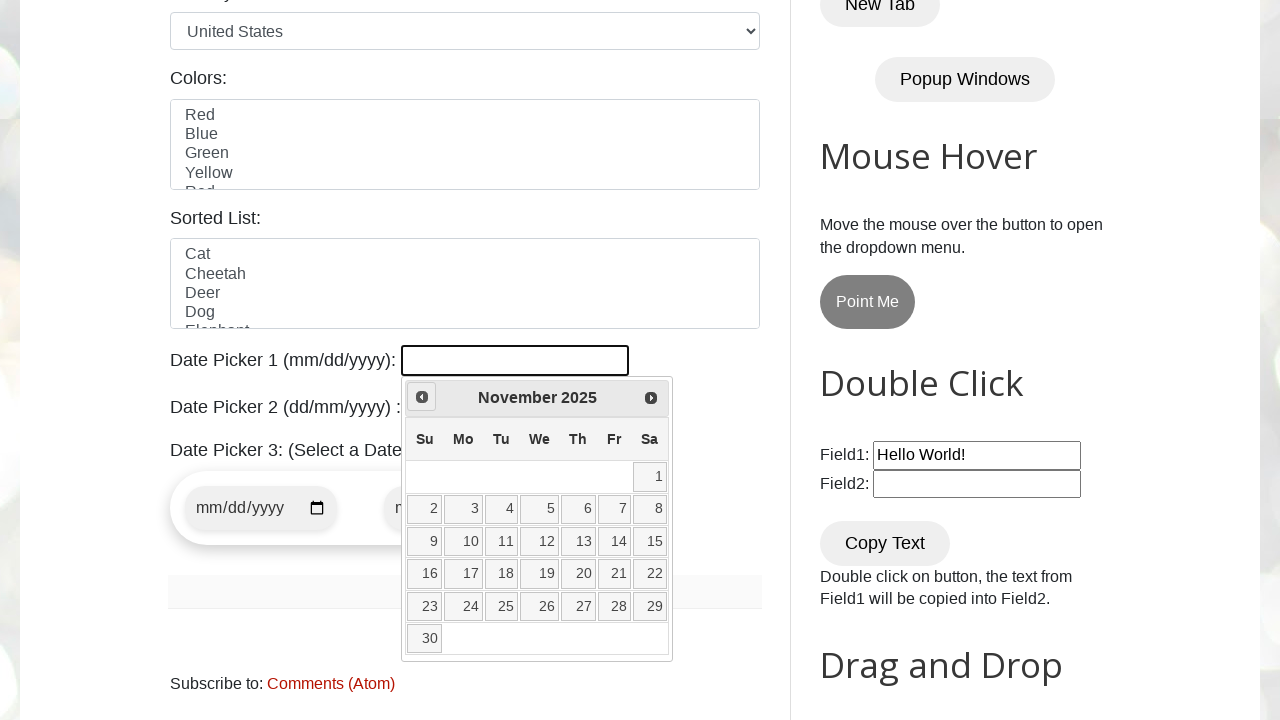

Clicked Previous button to navigate to earlier month at (422, 397) on [title='Prev']
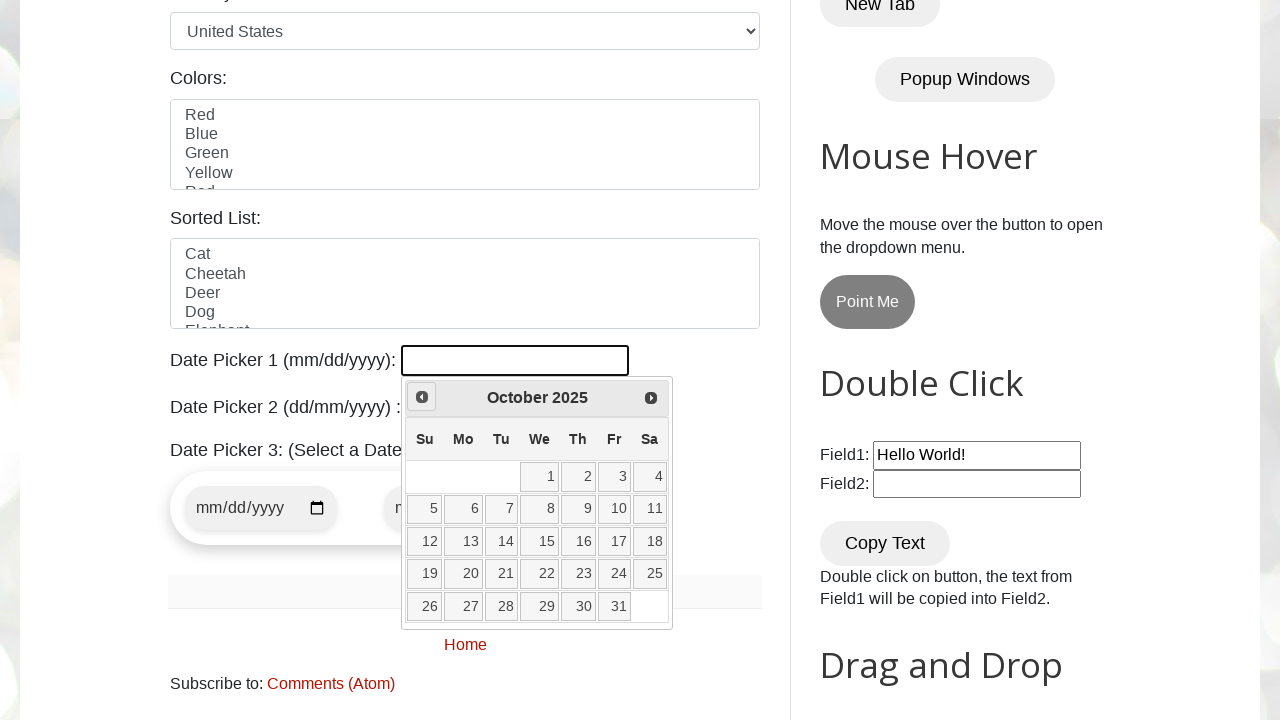

Retrieved current month from calendar
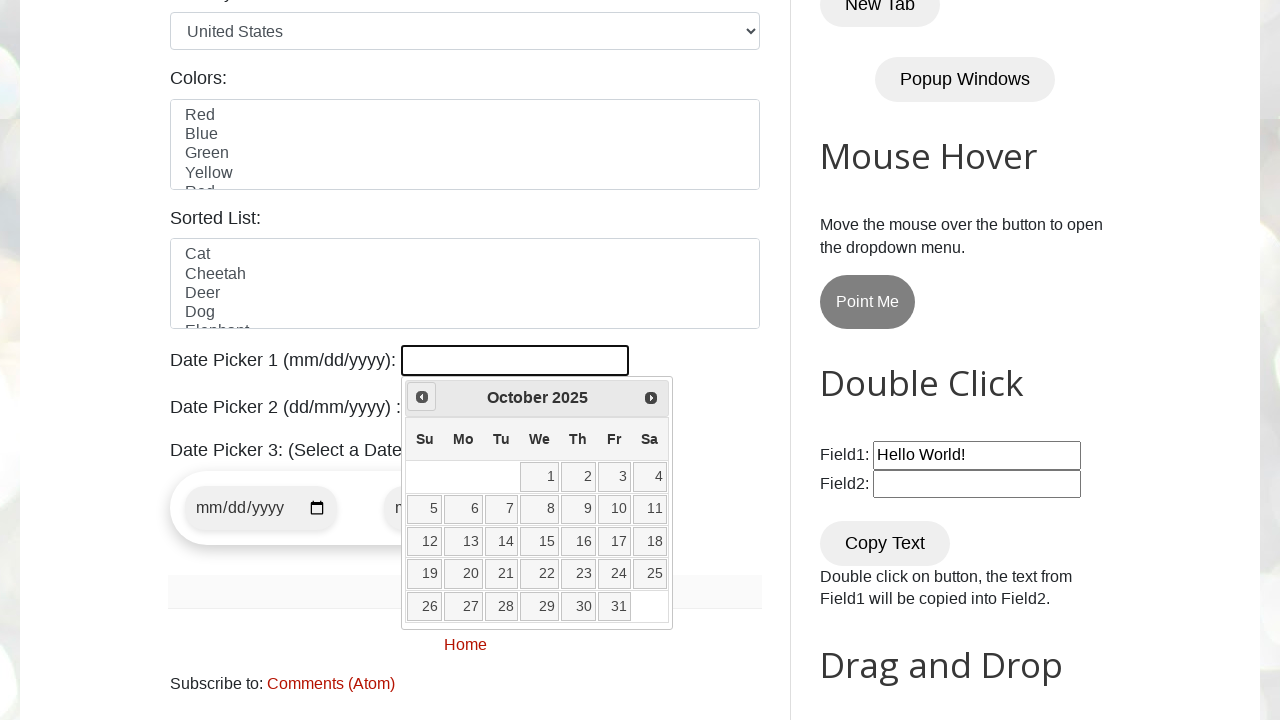

Retrieved current year from calendar
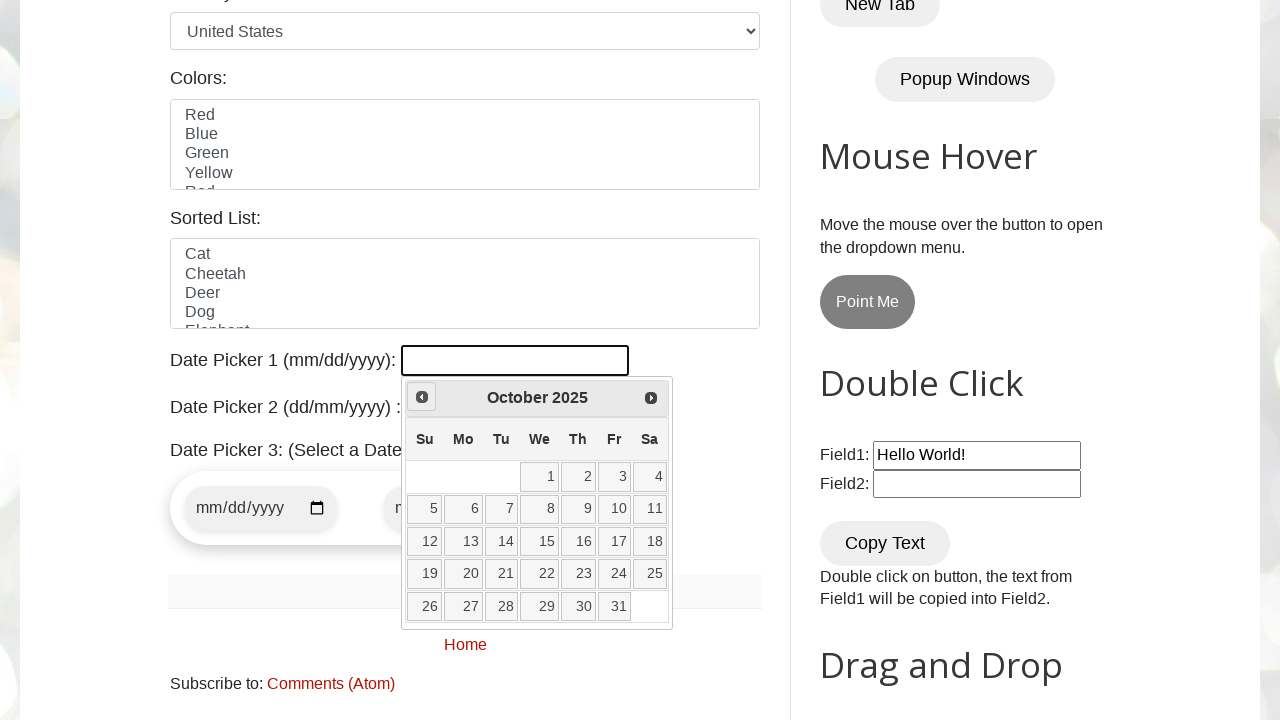

Clicked Previous button to navigate to earlier month at (422, 397) on [title='Prev']
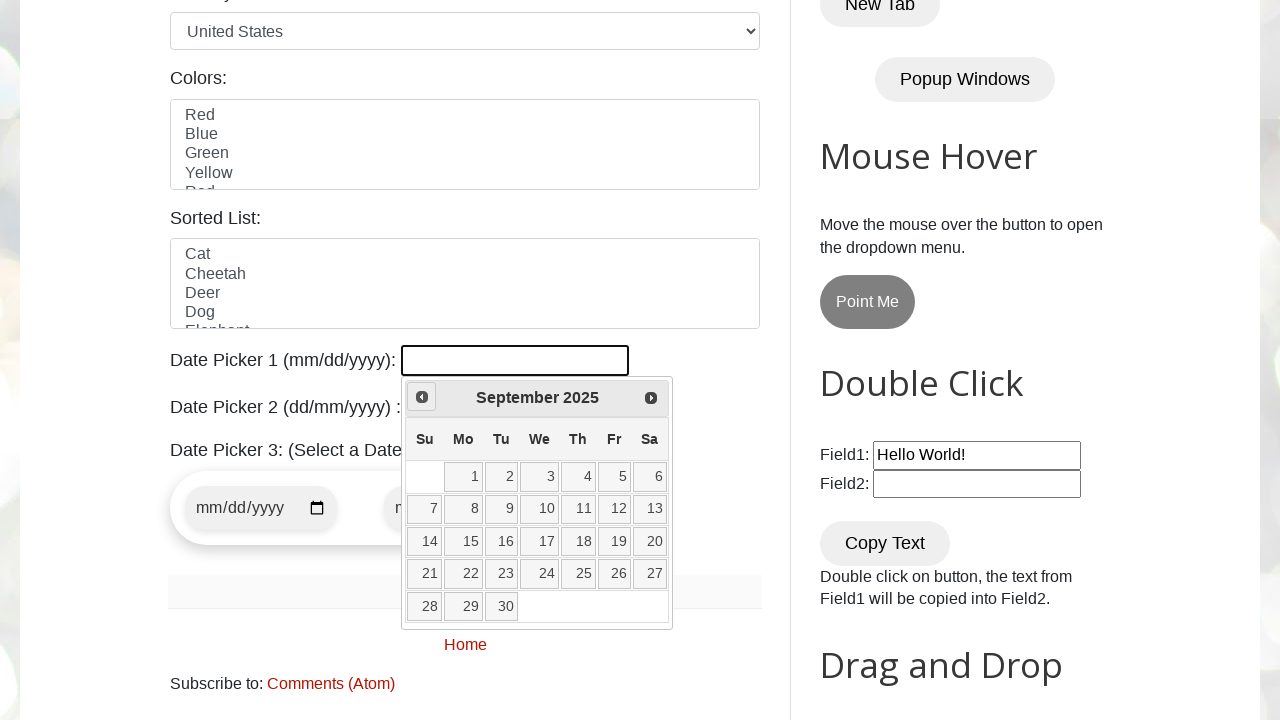

Retrieved current month from calendar
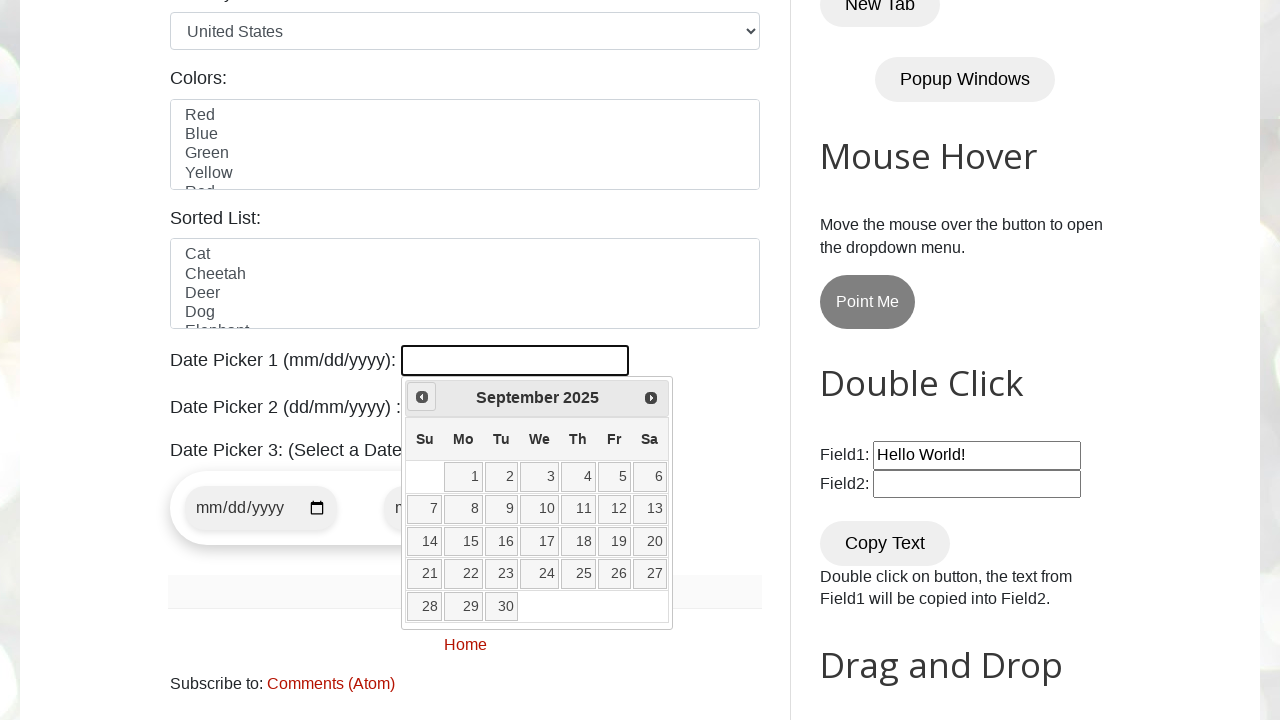

Retrieved current year from calendar
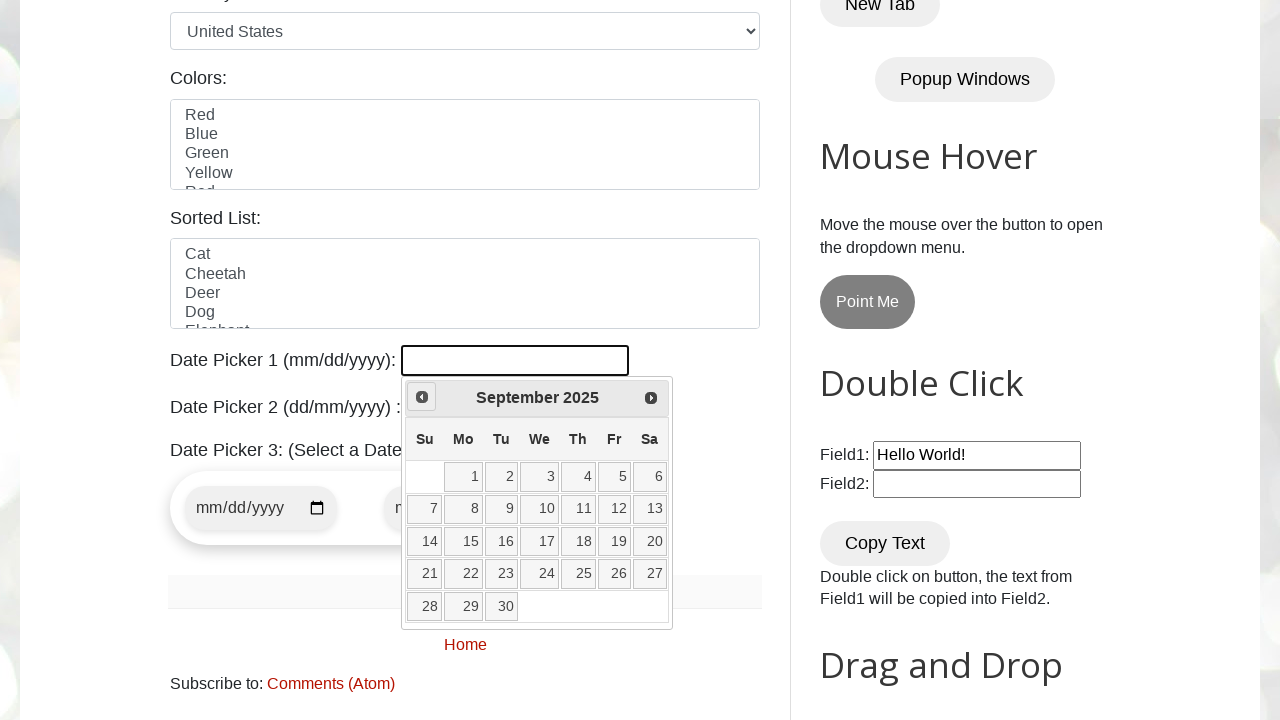

Clicked Previous button to navigate to earlier month at (422, 397) on [title='Prev']
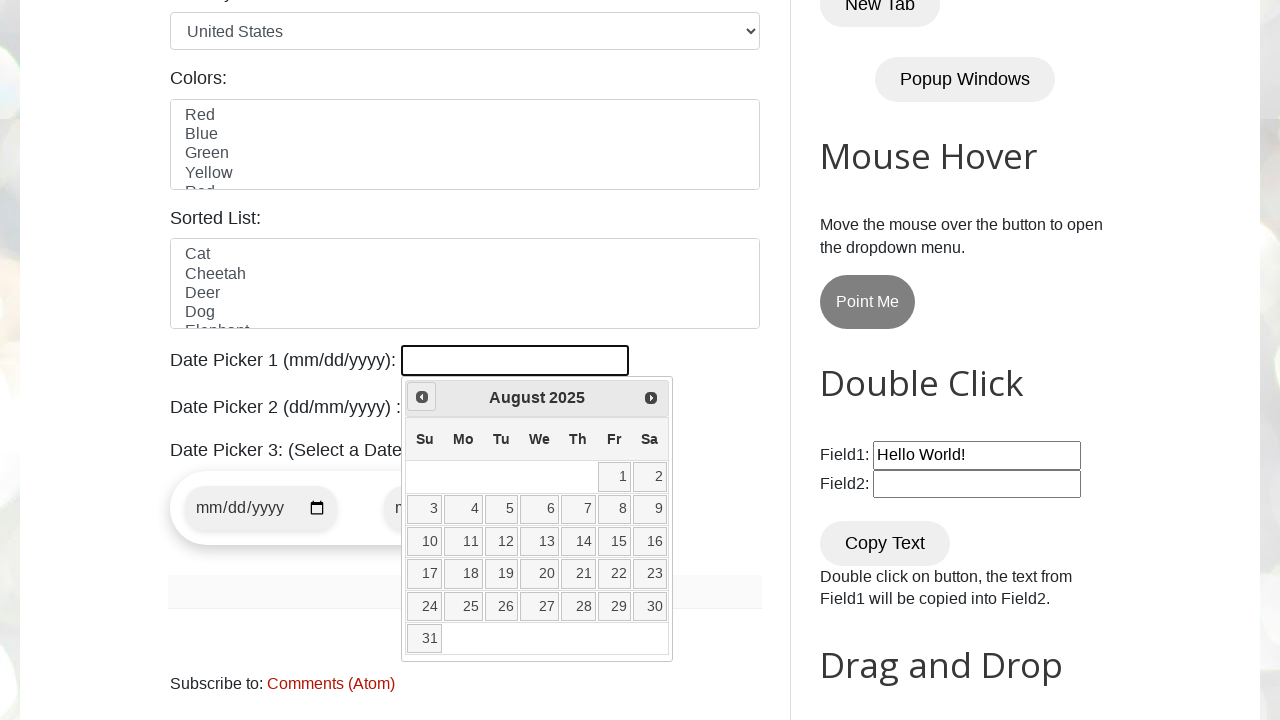

Retrieved current month from calendar
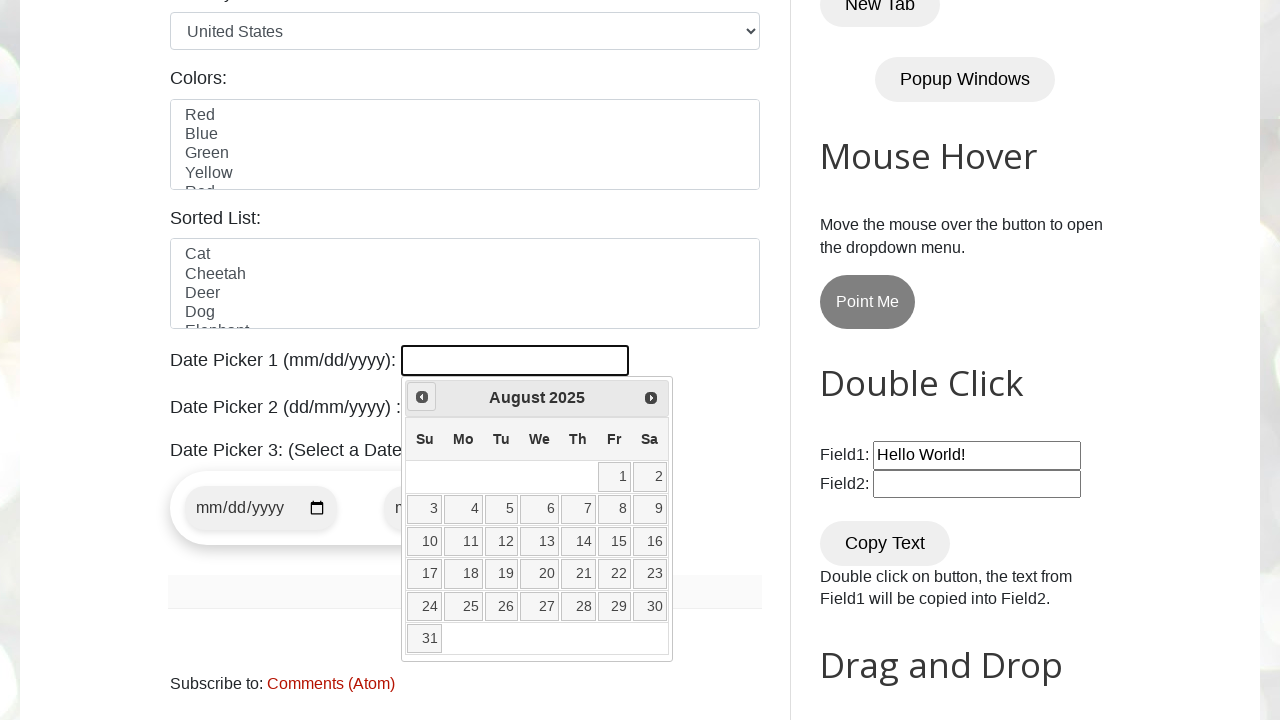

Retrieved current year from calendar
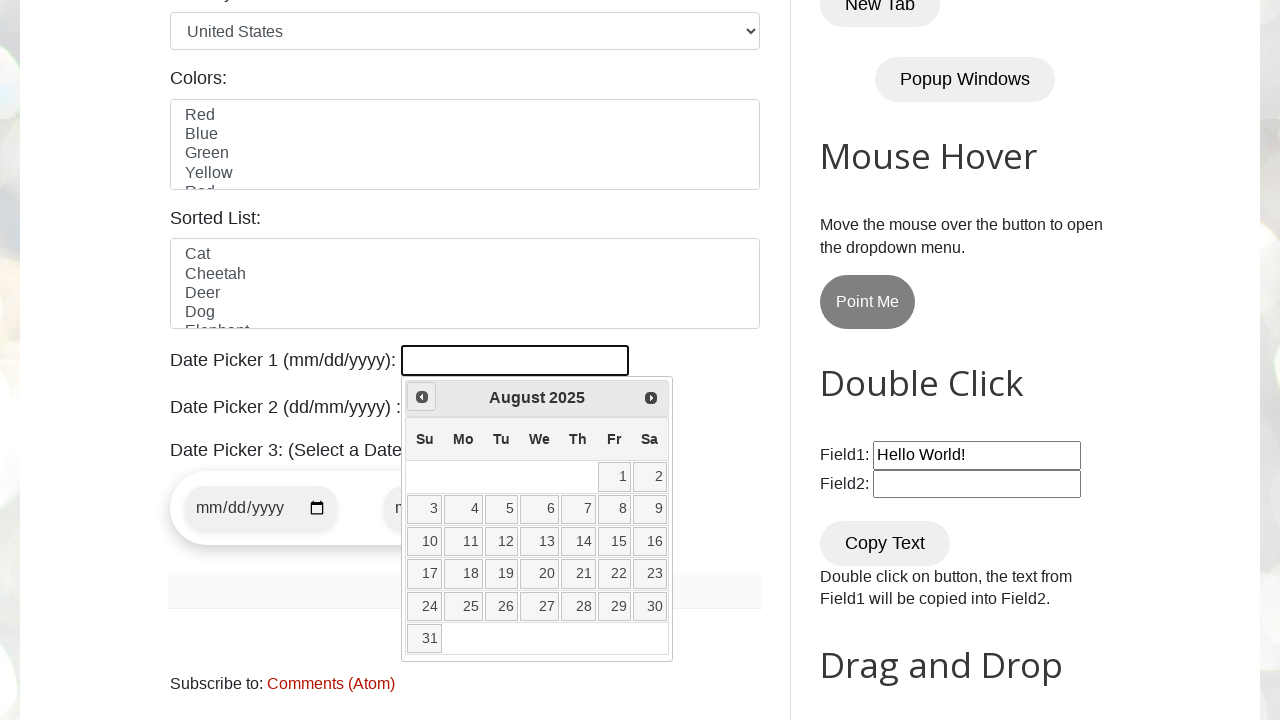

Clicked Previous button to navigate to earlier month at (422, 397) on [title='Prev']
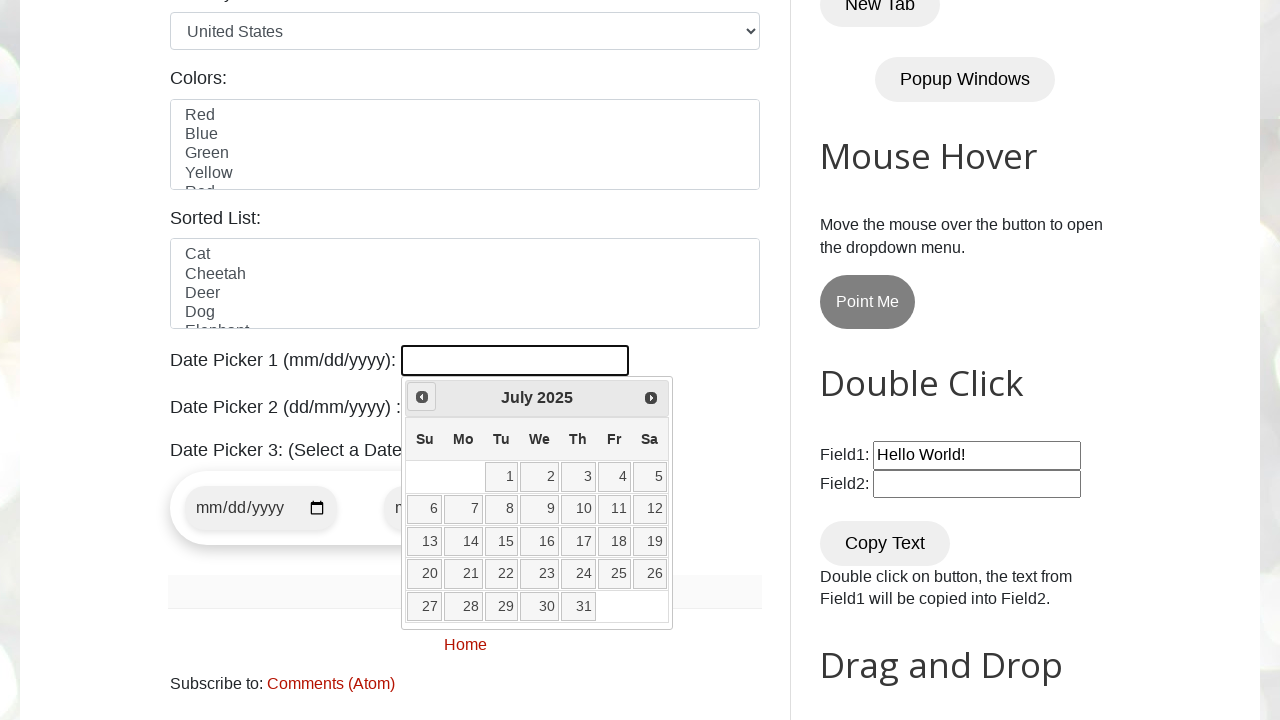

Retrieved current month from calendar
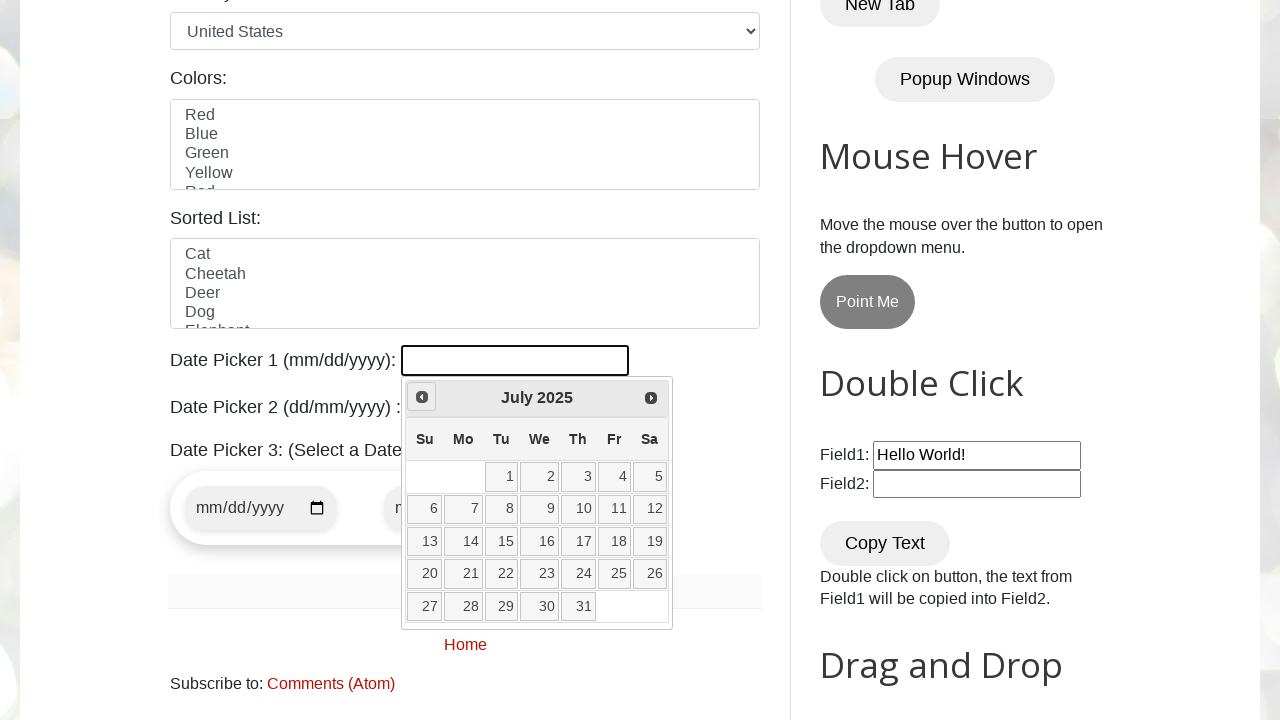

Retrieved current year from calendar
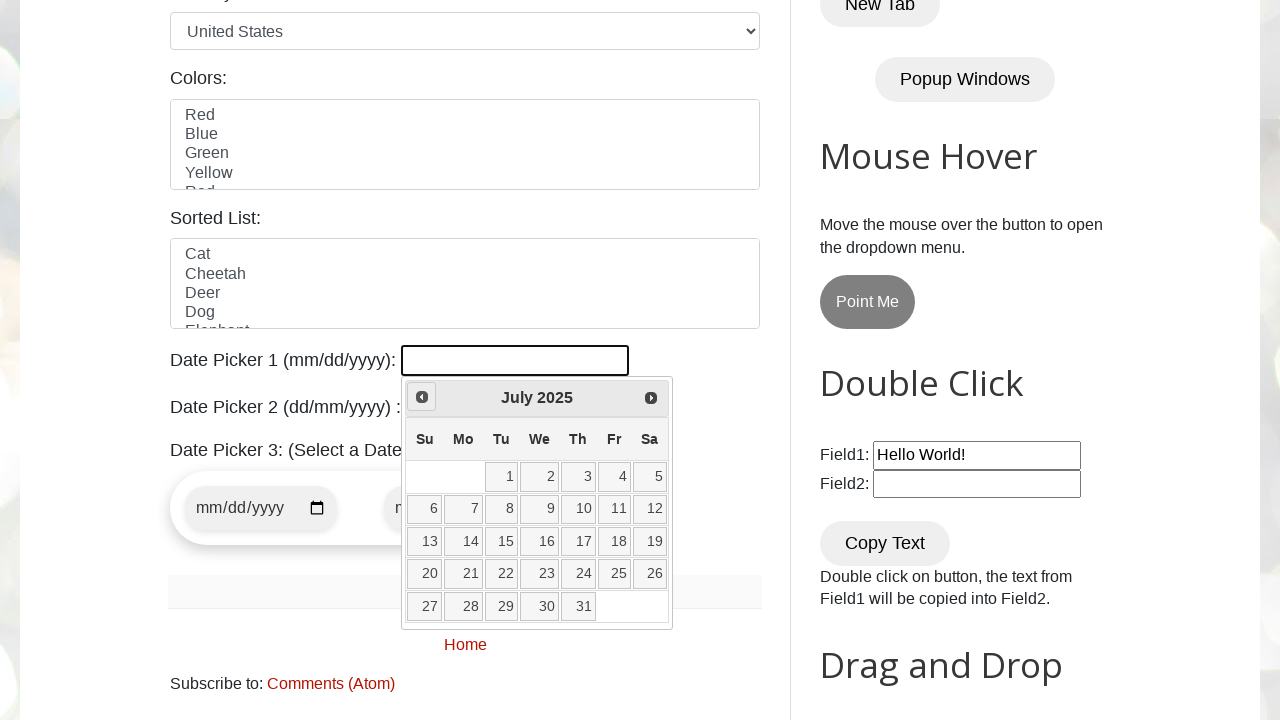

Clicked Previous button to navigate to earlier month at (422, 397) on [title='Prev']
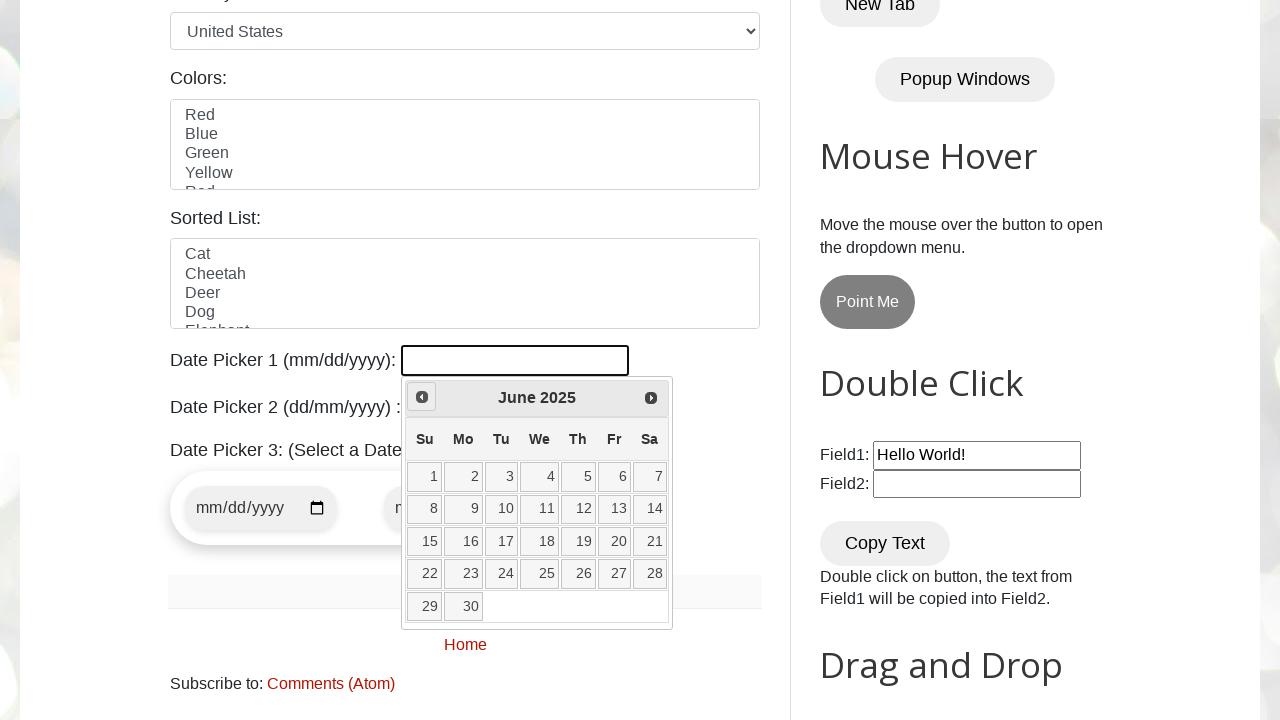

Retrieved current month from calendar
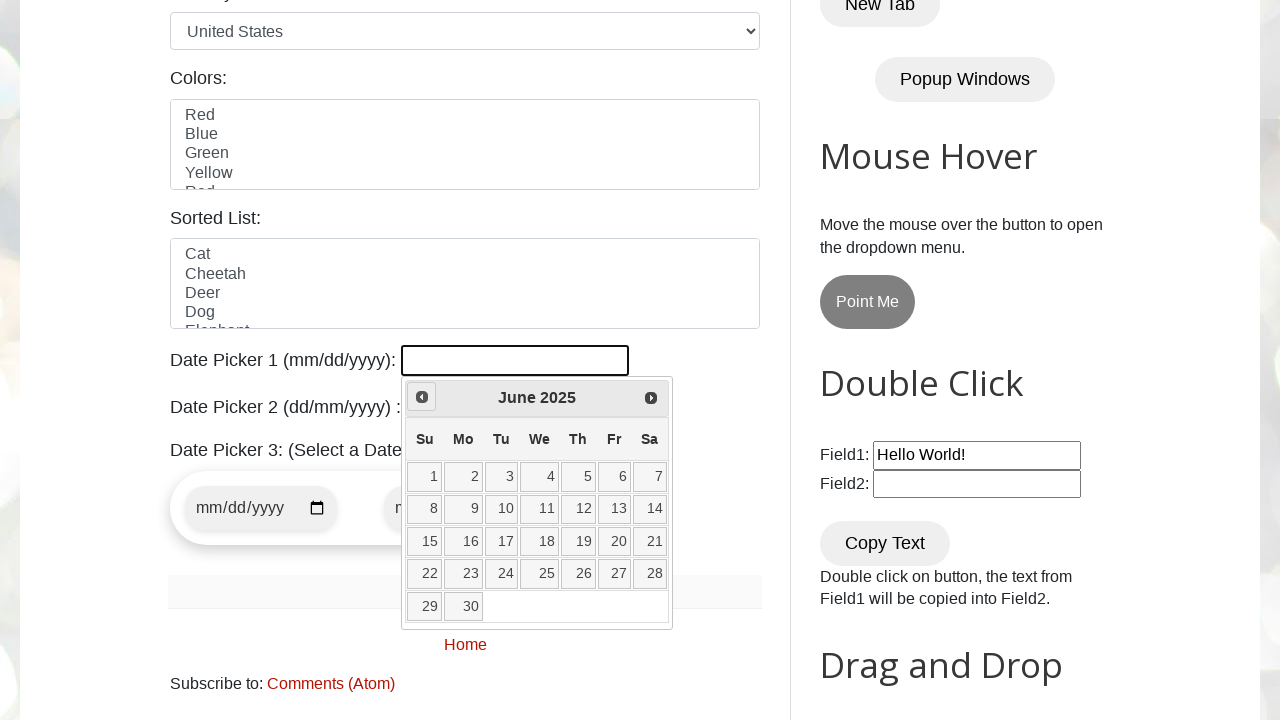

Retrieved current year from calendar
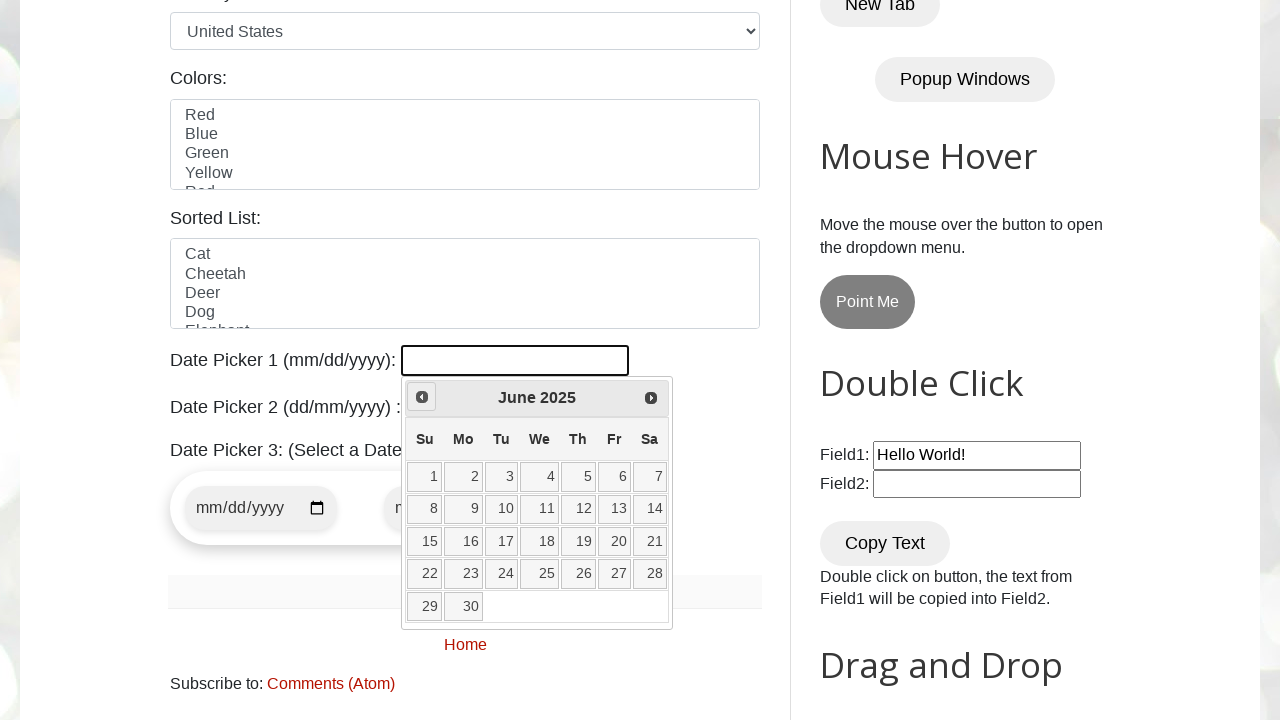

Clicked Previous button to navigate to earlier month at (422, 397) on [title='Prev']
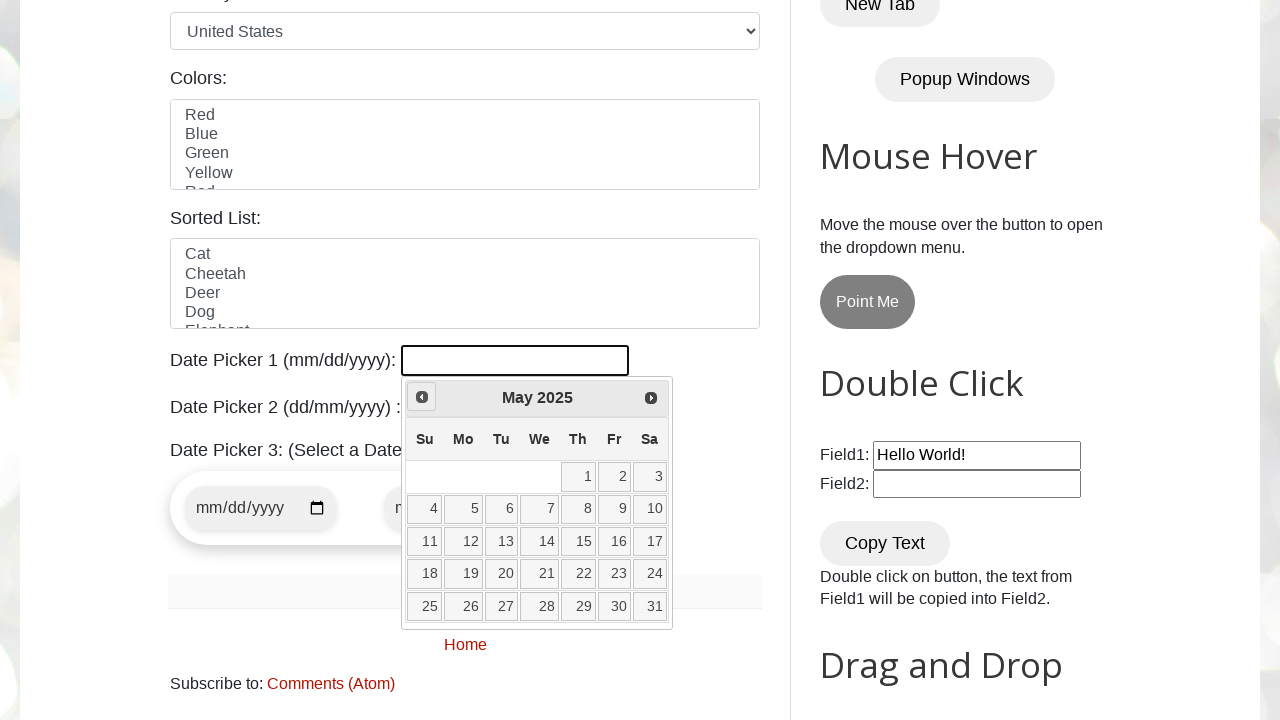

Retrieved current month from calendar
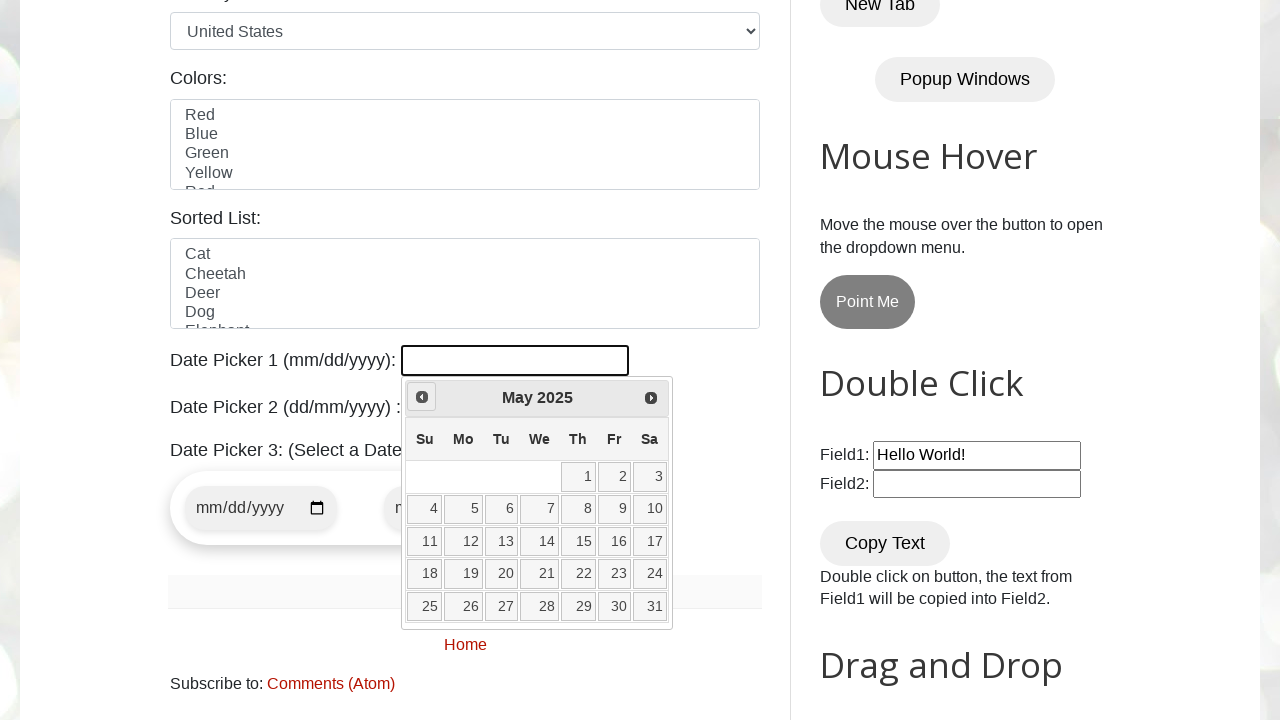

Retrieved current year from calendar
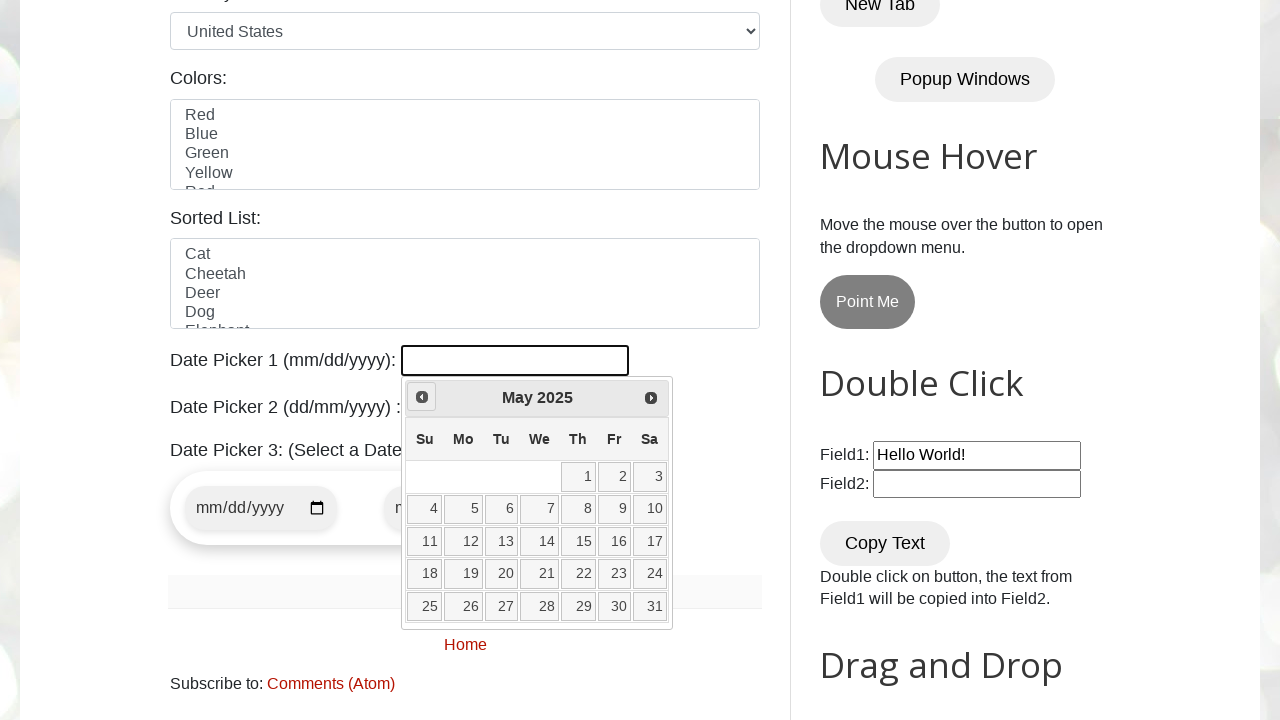

Clicked Previous button to navigate to earlier month at (422, 397) on [title='Prev']
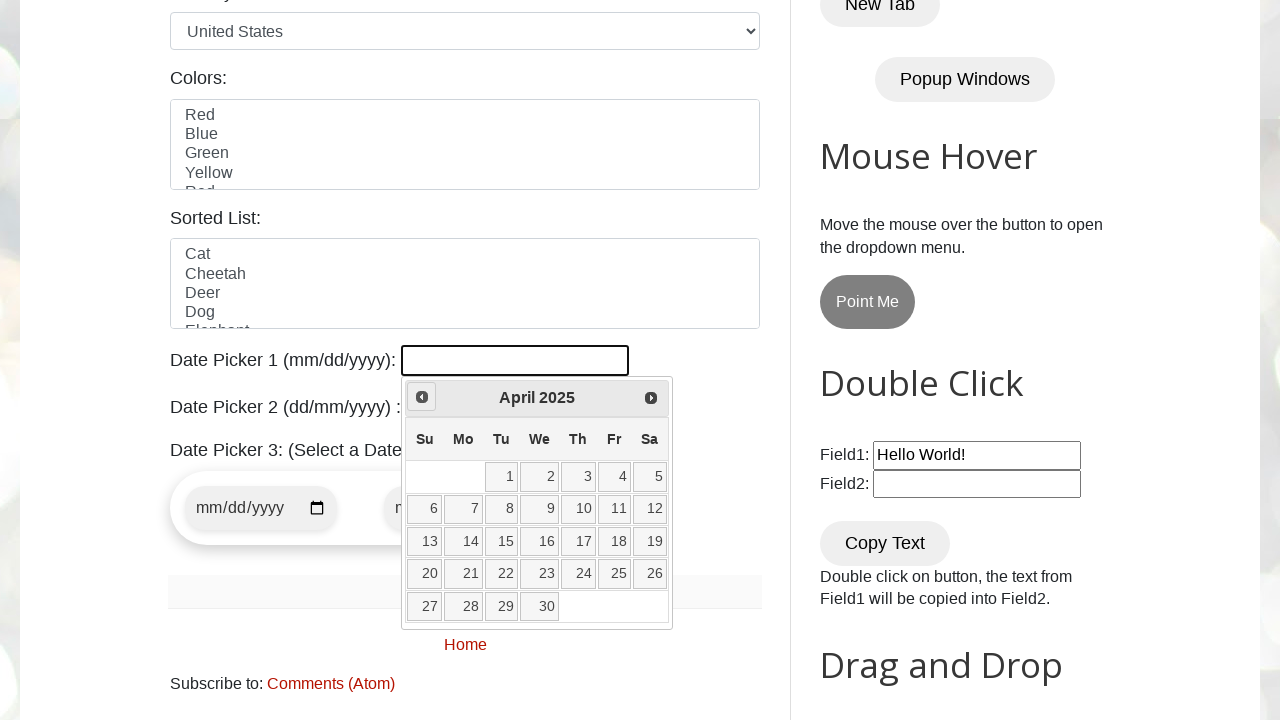

Retrieved current month from calendar
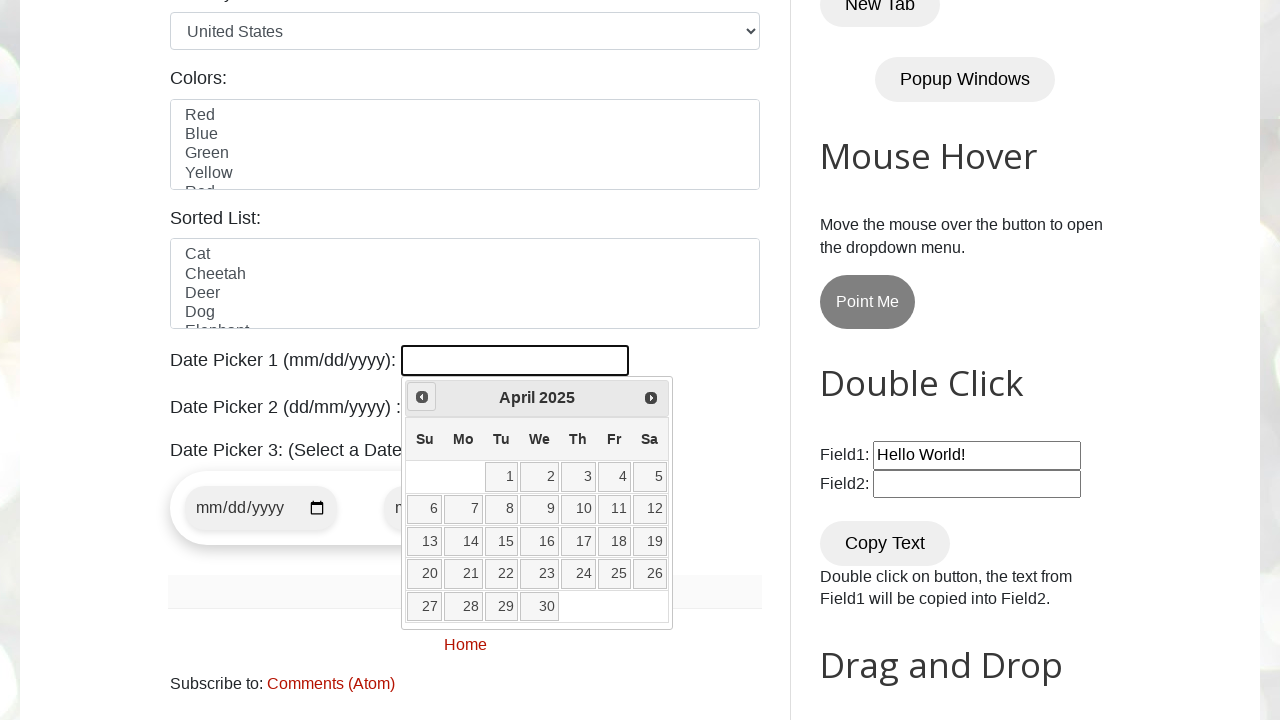

Retrieved current year from calendar
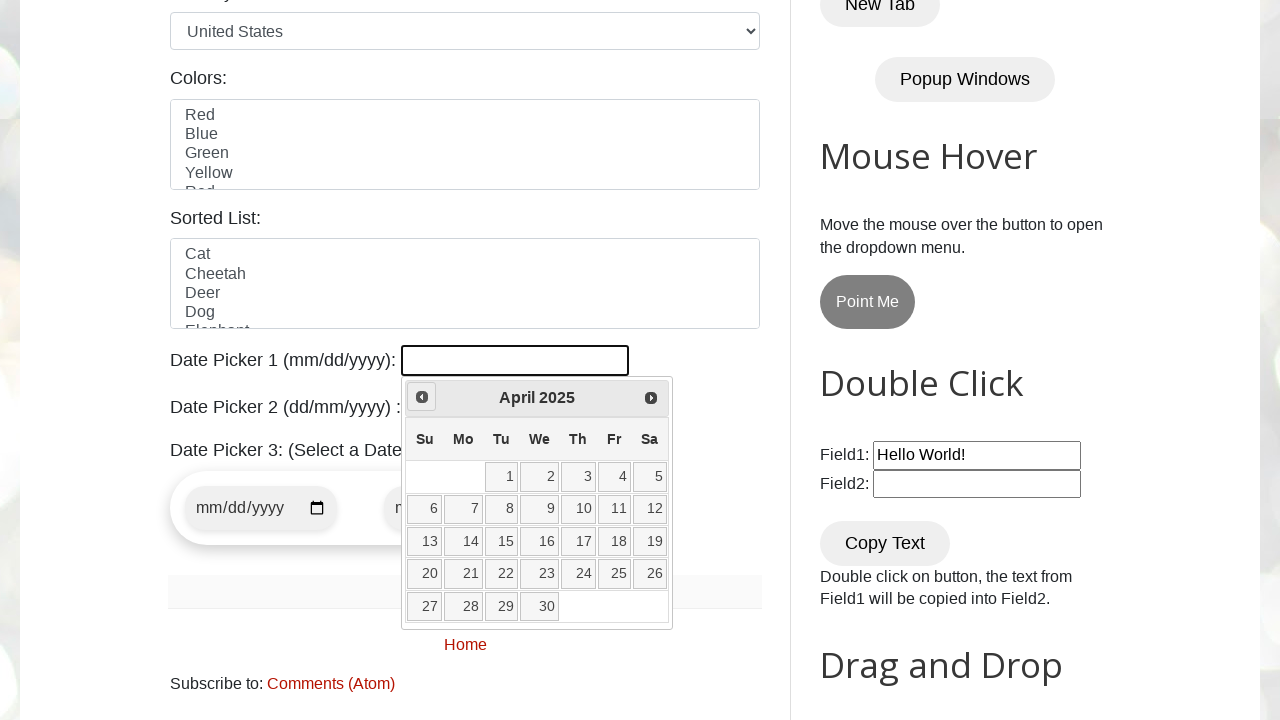

Clicked Previous button to navigate to earlier month at (422, 397) on [title='Prev']
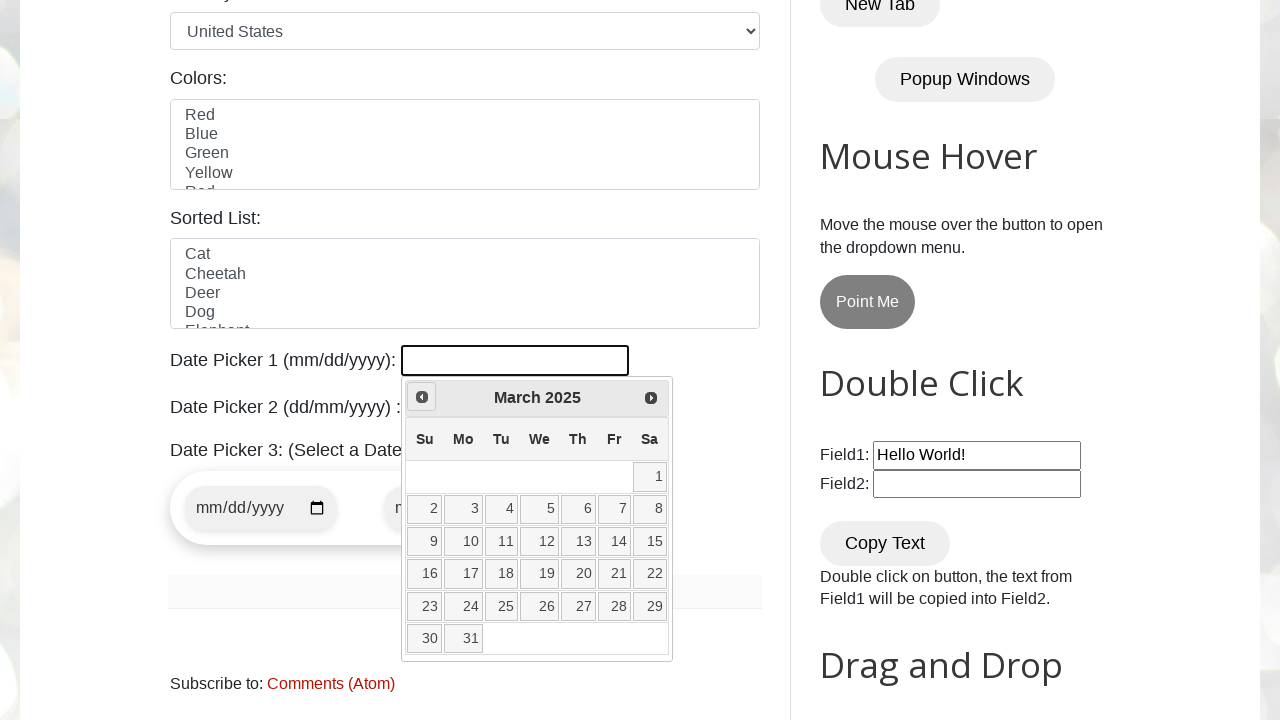

Retrieved current month from calendar
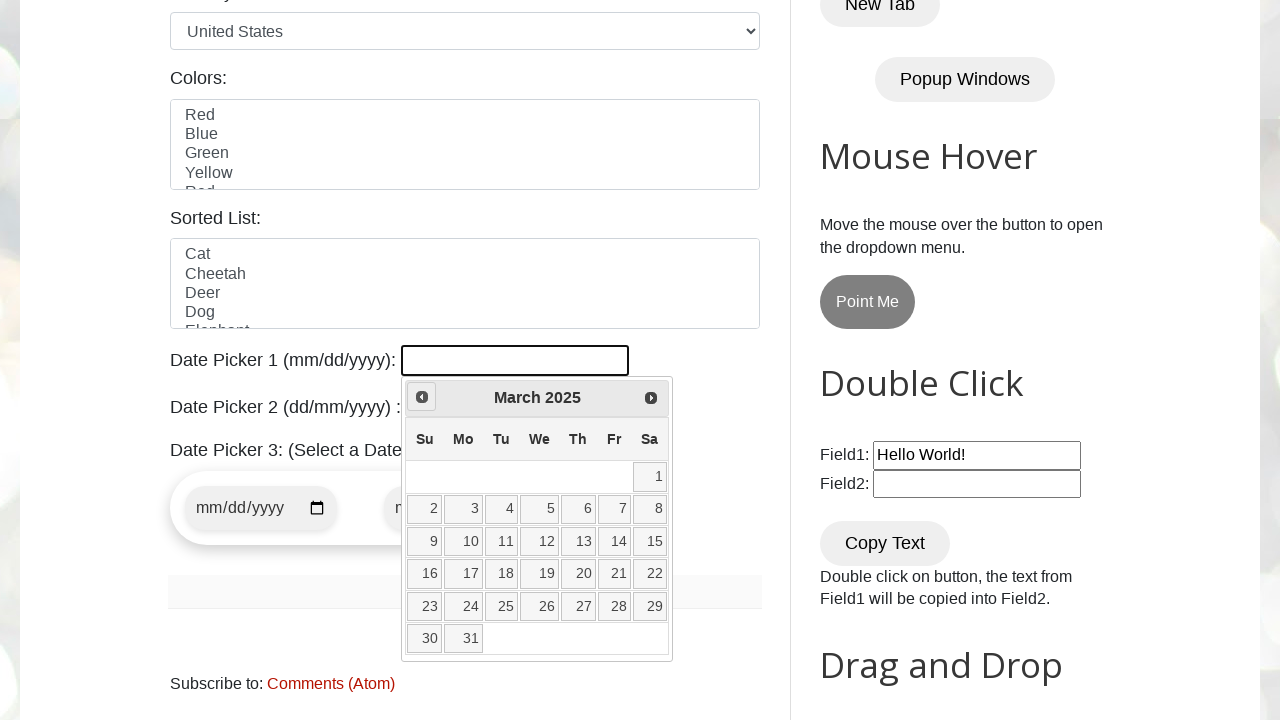

Retrieved current year from calendar
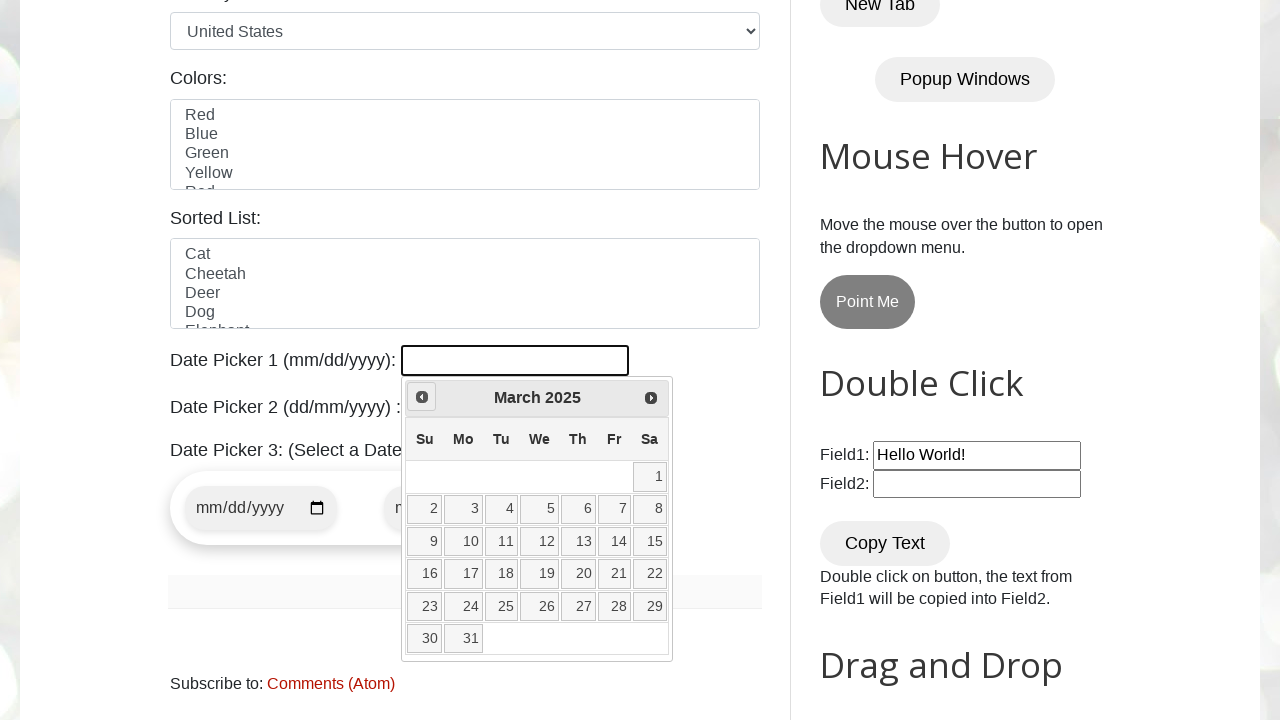

Clicked Previous button to navigate to earlier month at (422, 397) on [title='Prev']
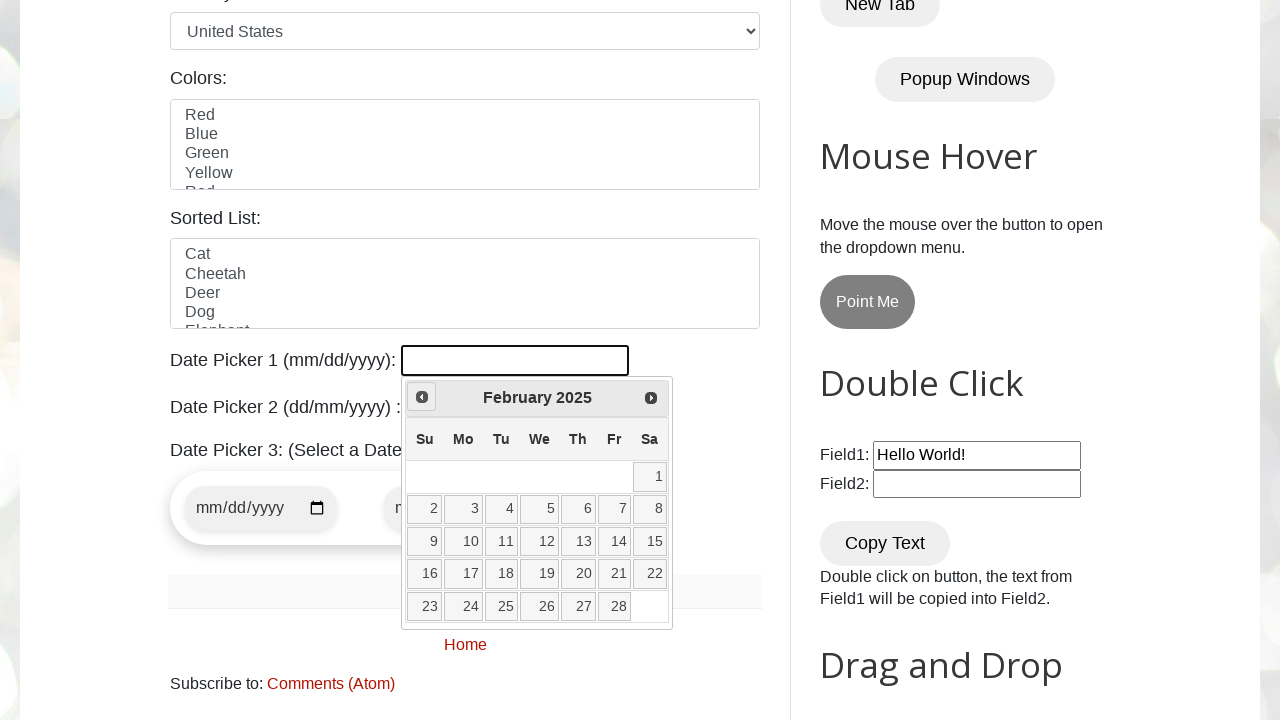

Retrieved current month from calendar
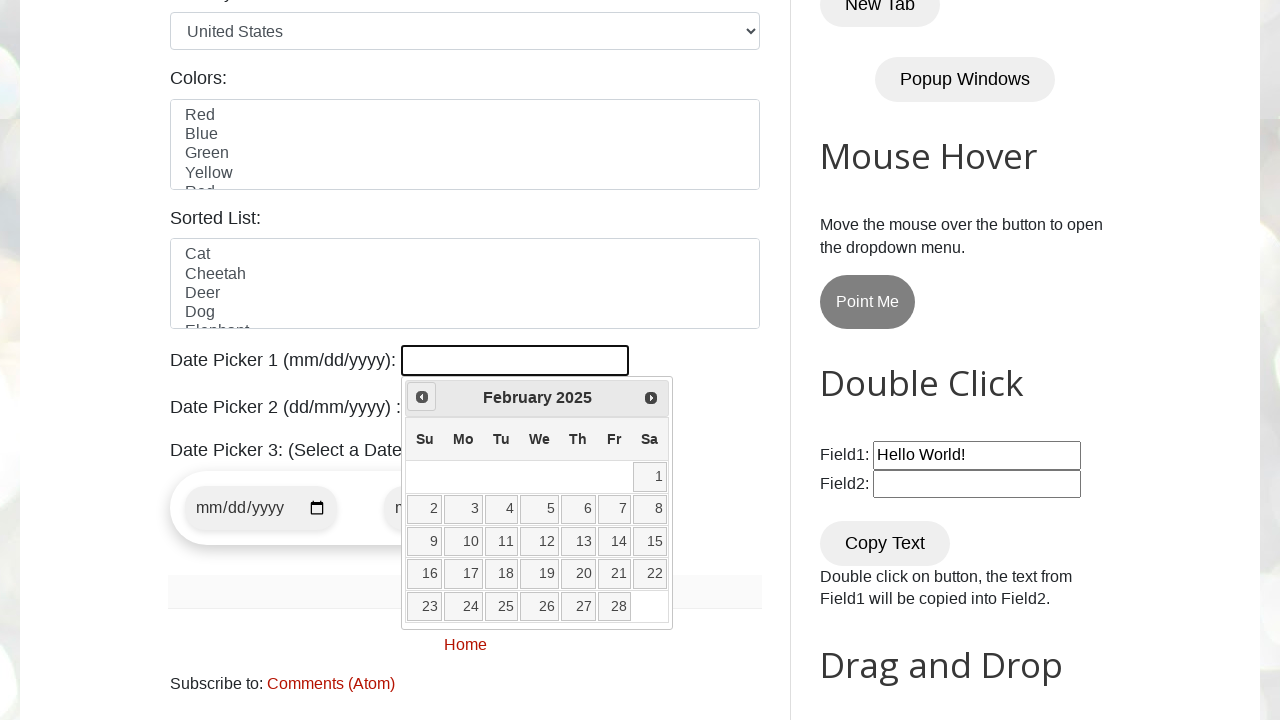

Retrieved current year from calendar
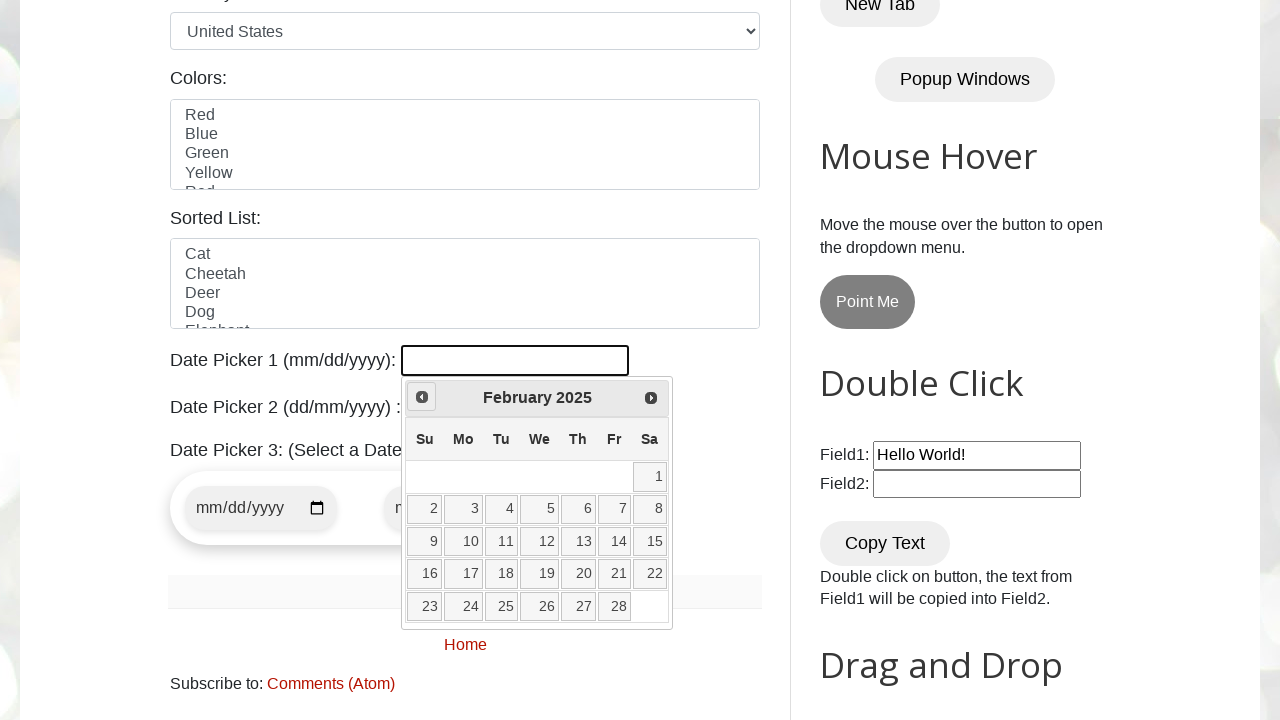

Clicked Previous button to navigate to earlier month at (422, 397) on [title='Prev']
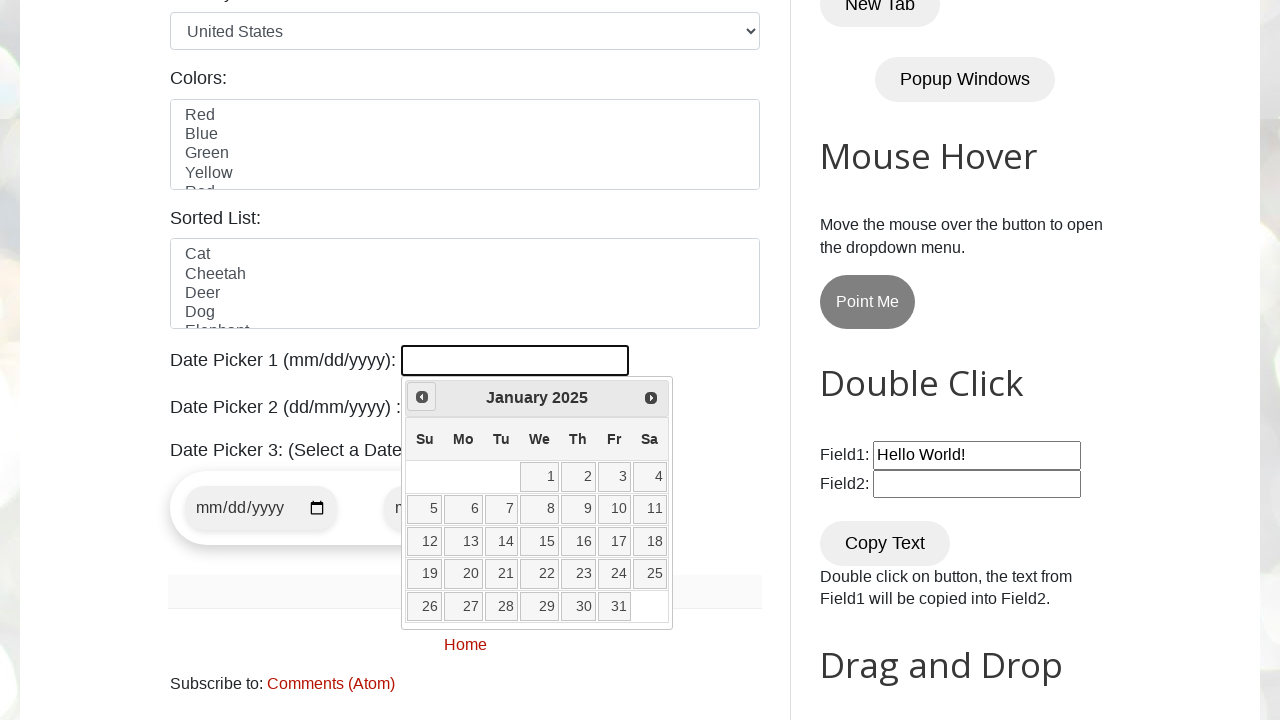

Retrieved current month from calendar
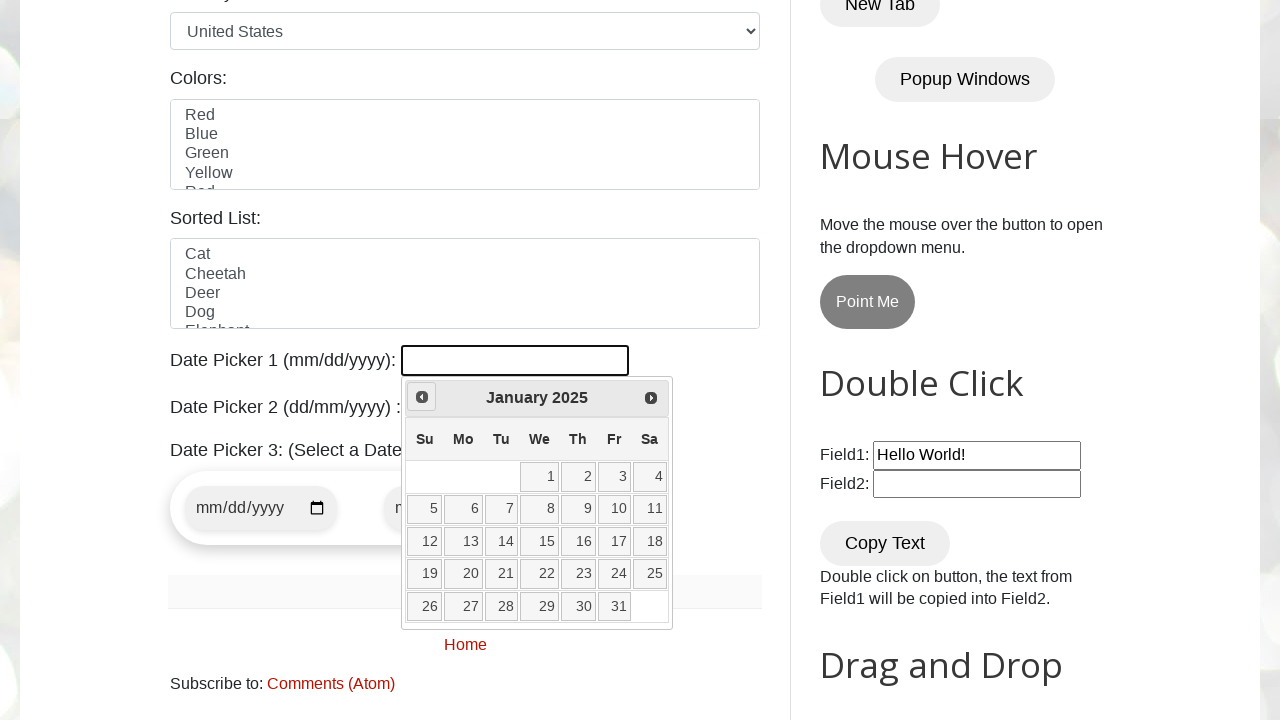

Retrieved current year from calendar
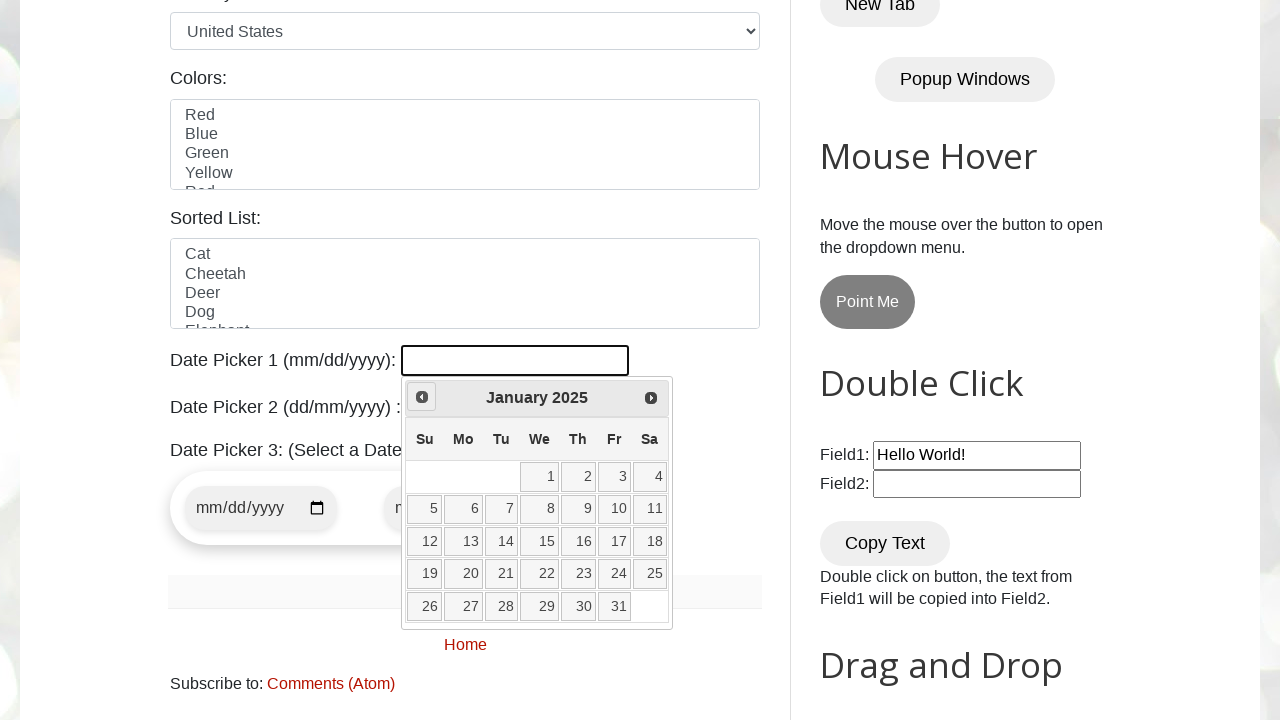

Clicked Previous button to navigate to earlier month at (422, 397) on [title='Prev']
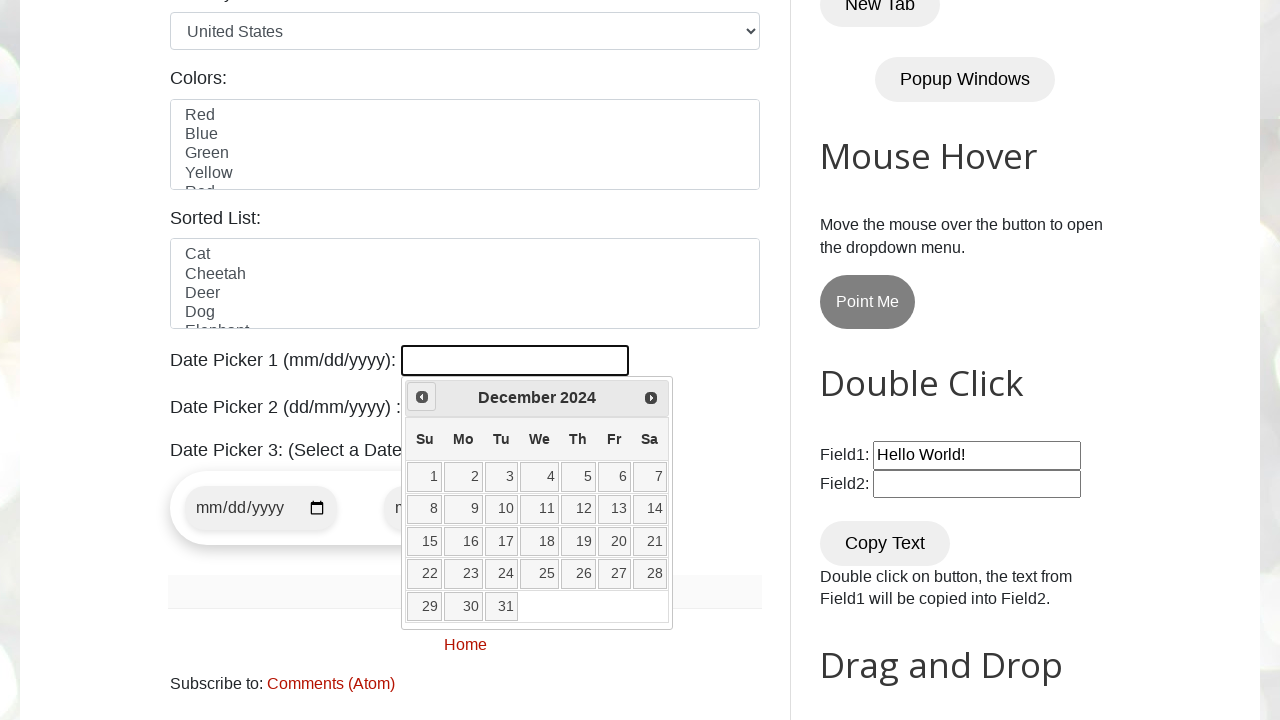

Retrieved current month from calendar
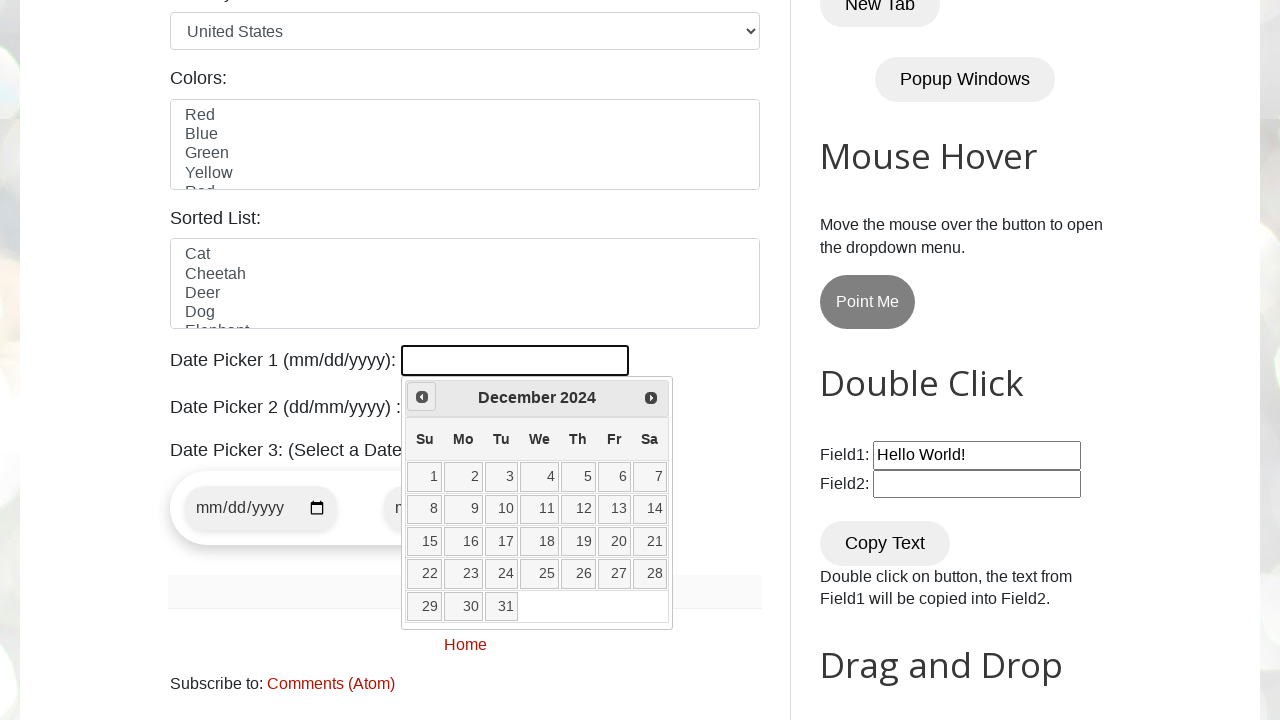

Retrieved current year from calendar
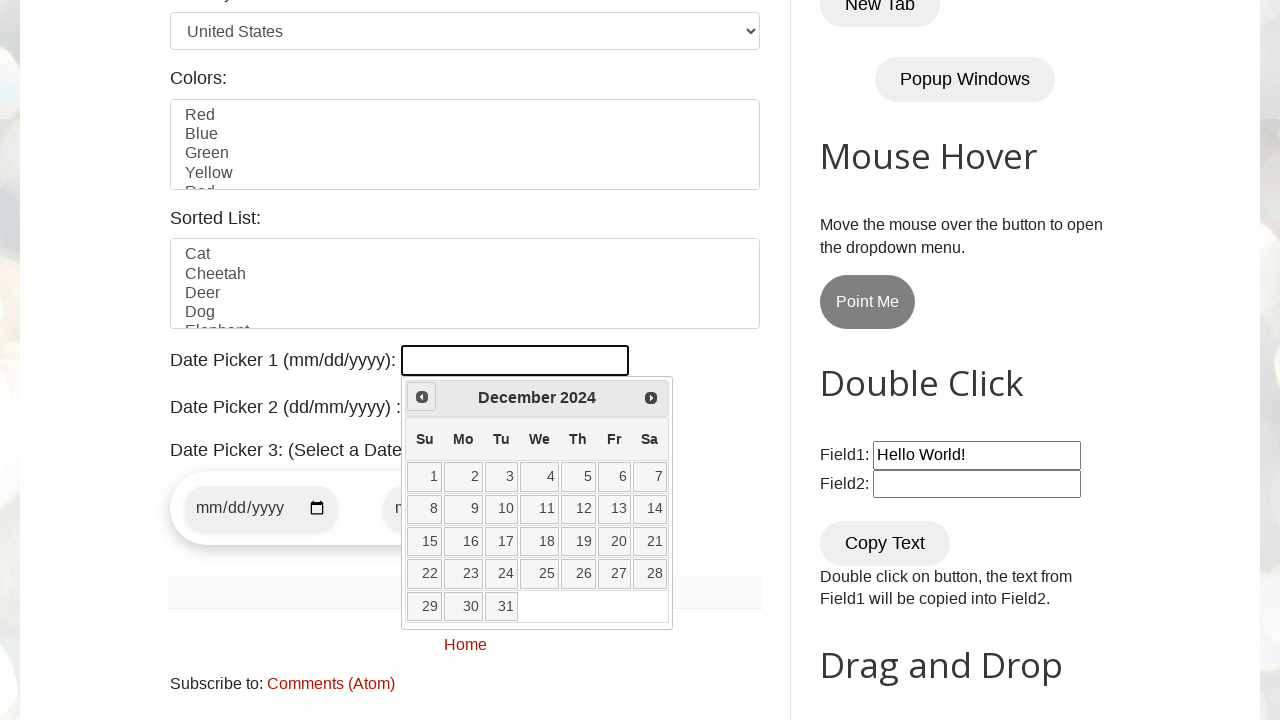

Clicked Previous button to navigate to earlier month at (422, 397) on [title='Prev']
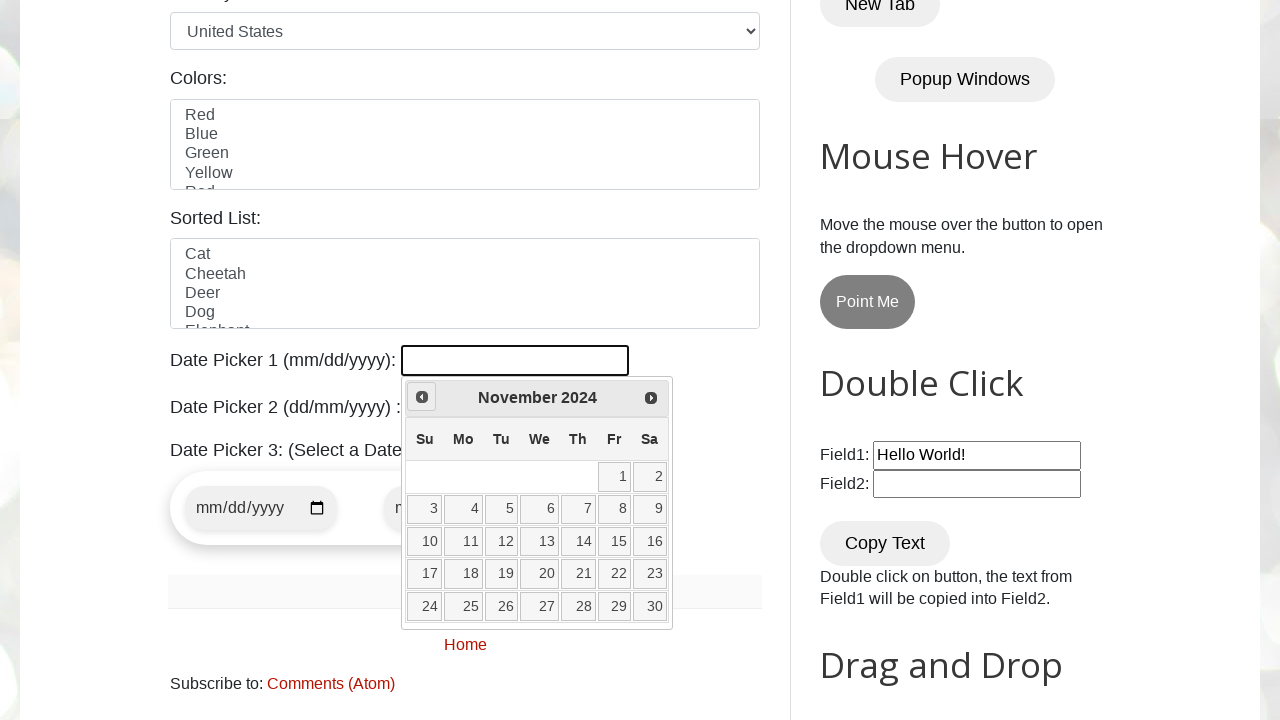

Retrieved current month from calendar
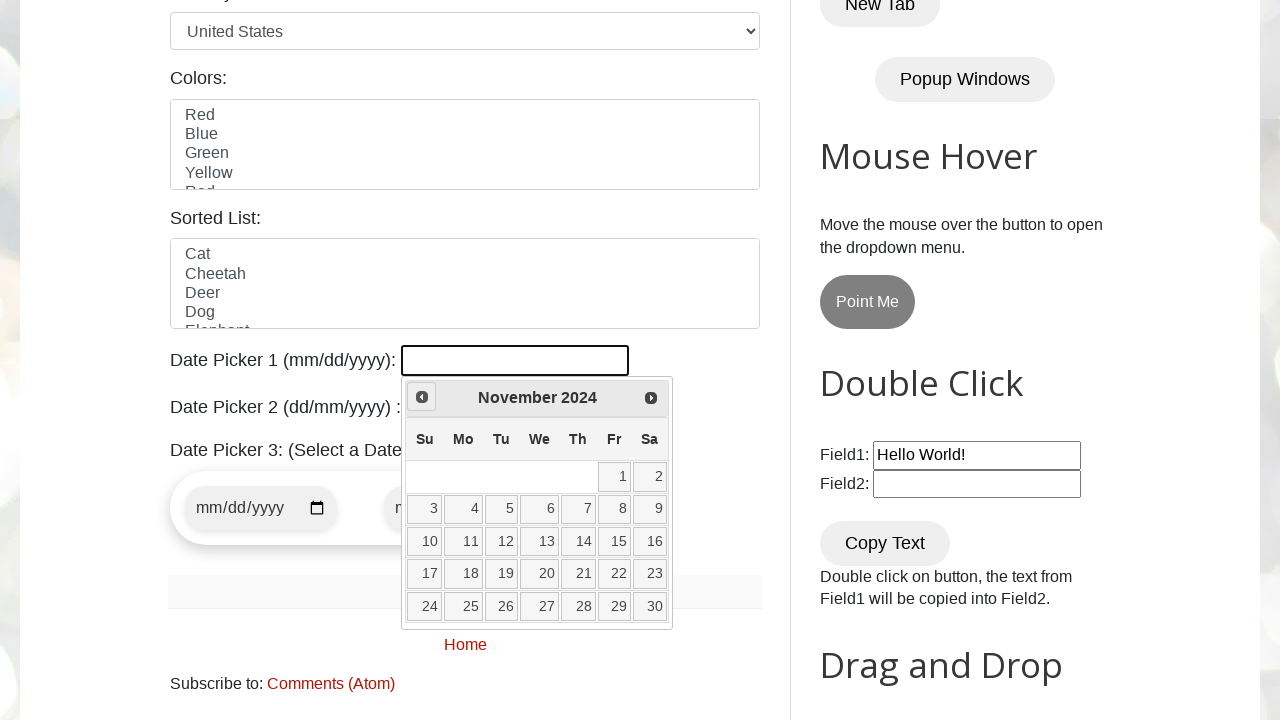

Retrieved current year from calendar
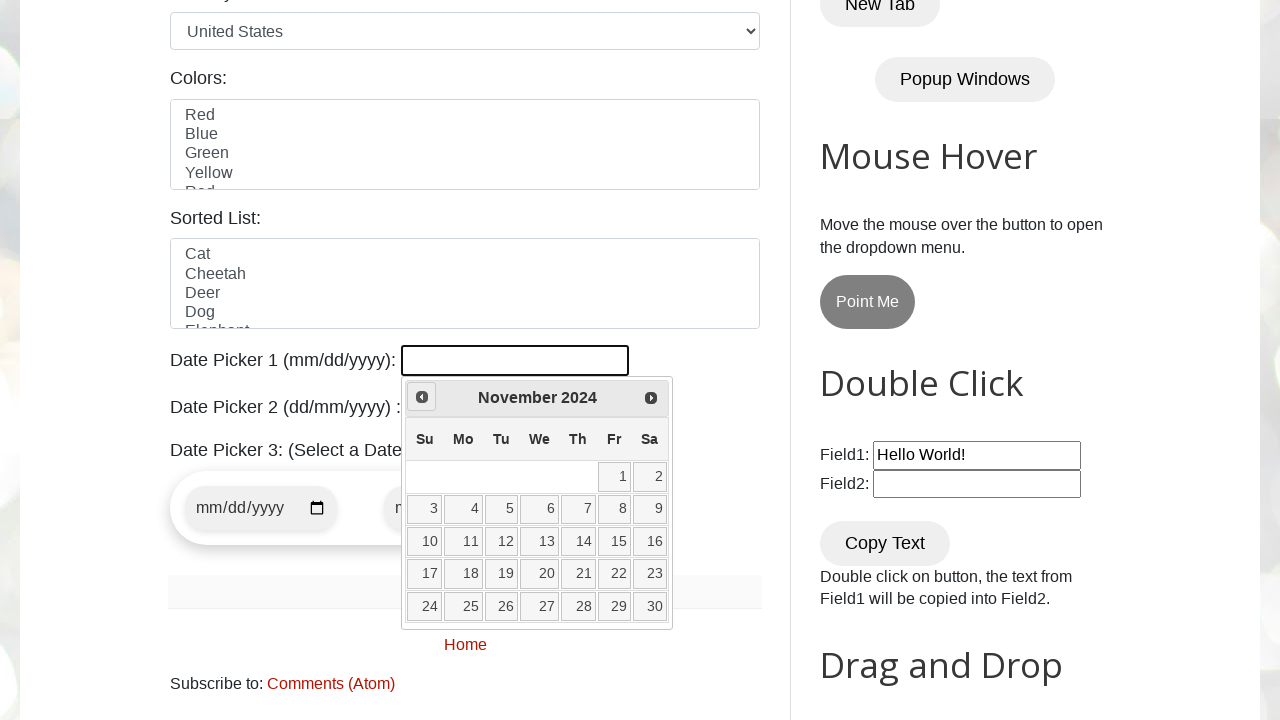

Clicked Previous button to navigate to earlier month at (422, 397) on [title='Prev']
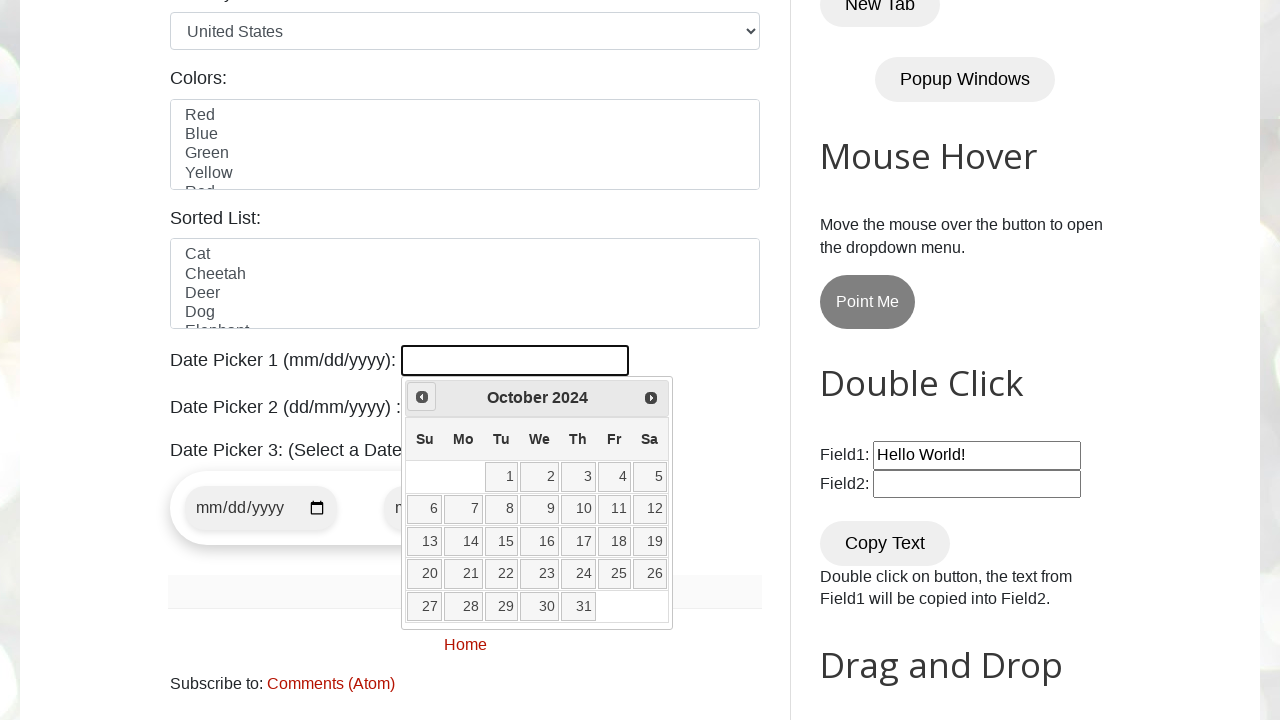

Retrieved current month from calendar
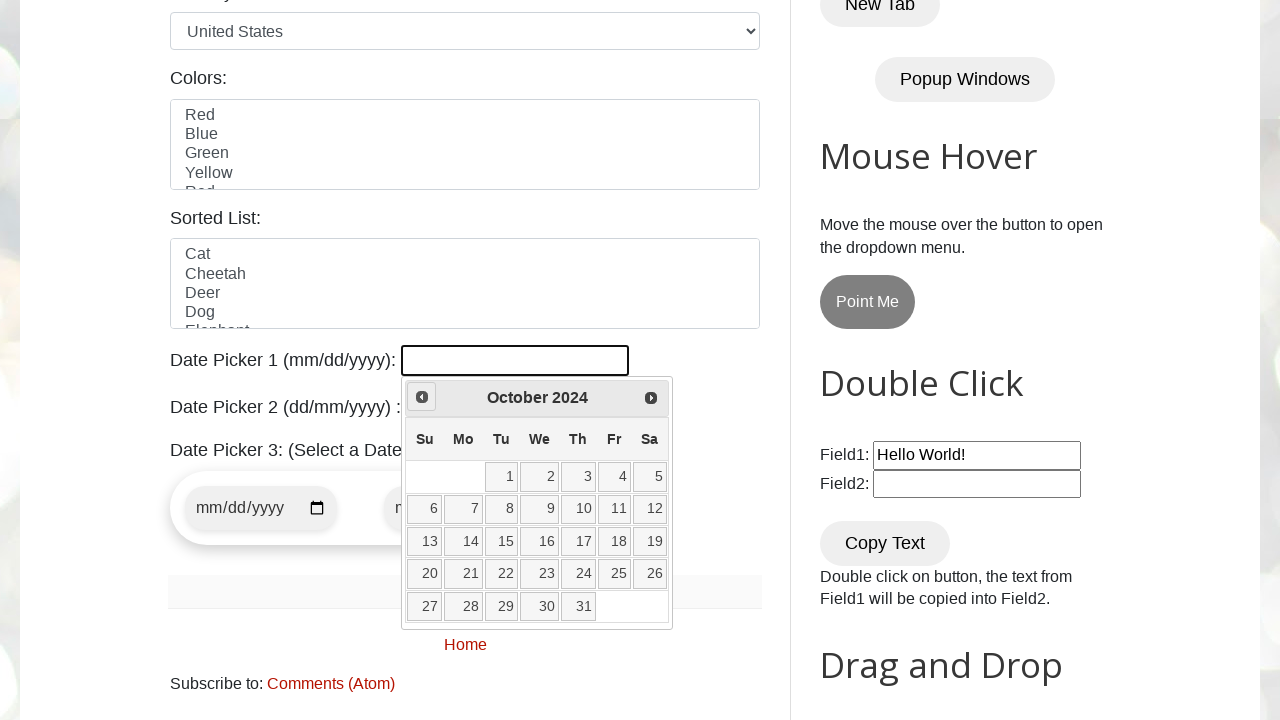

Retrieved current year from calendar
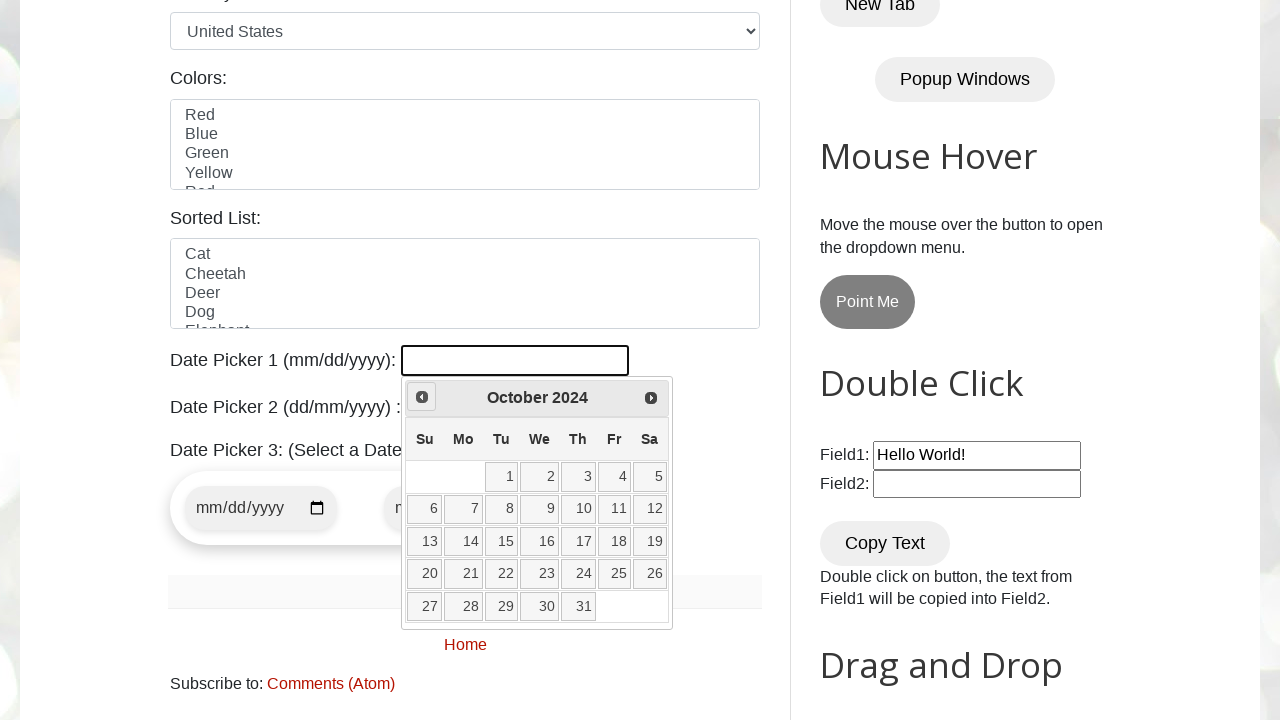

Clicked Previous button to navigate to earlier month at (422, 397) on [title='Prev']
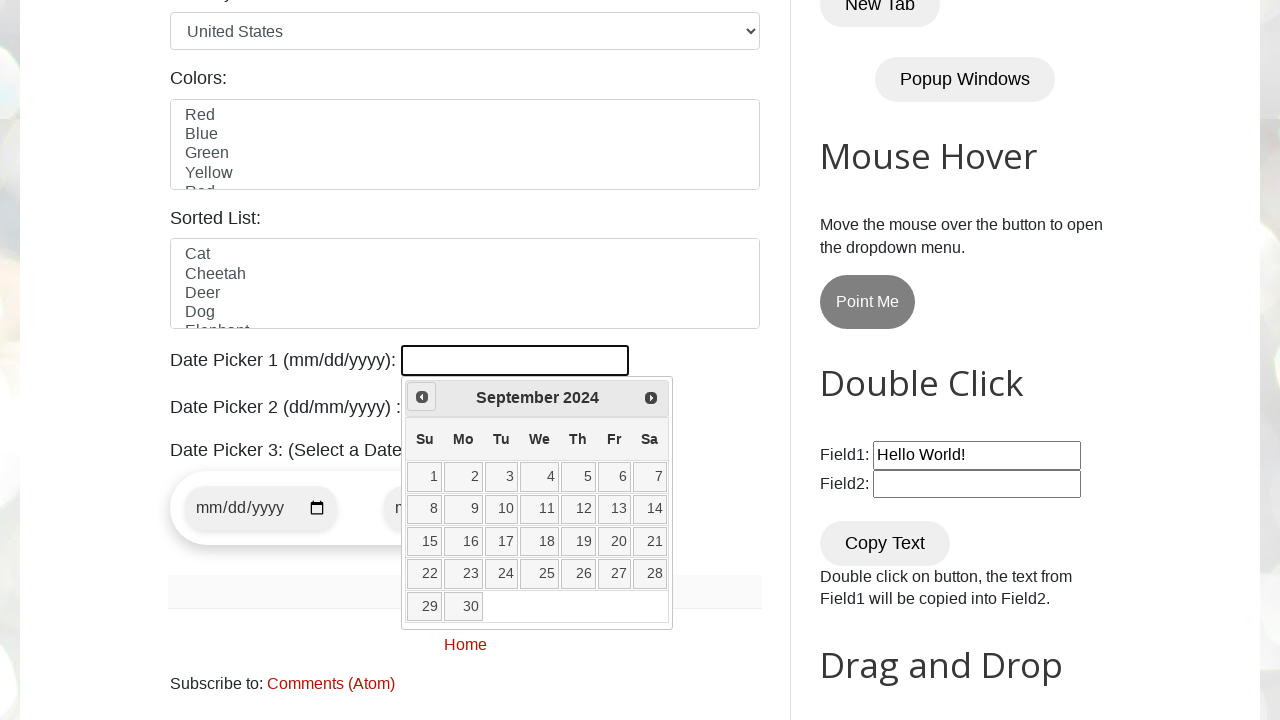

Retrieved current month from calendar
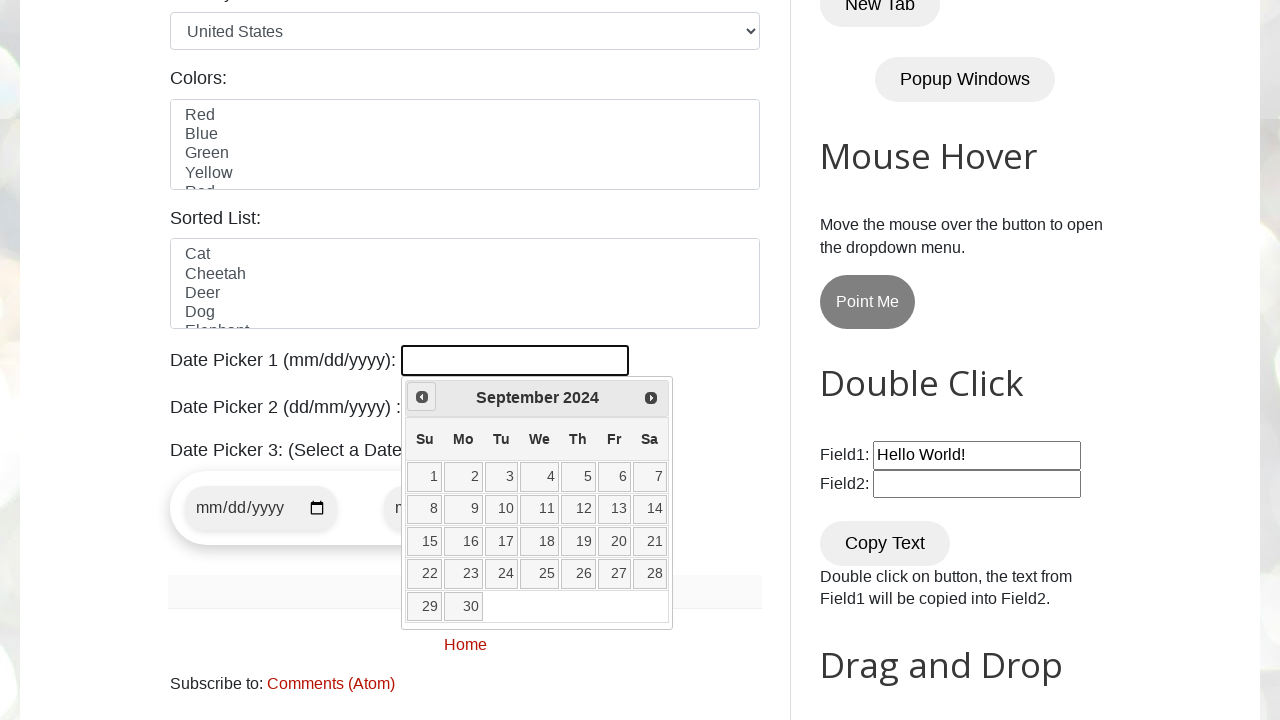

Retrieved current year from calendar
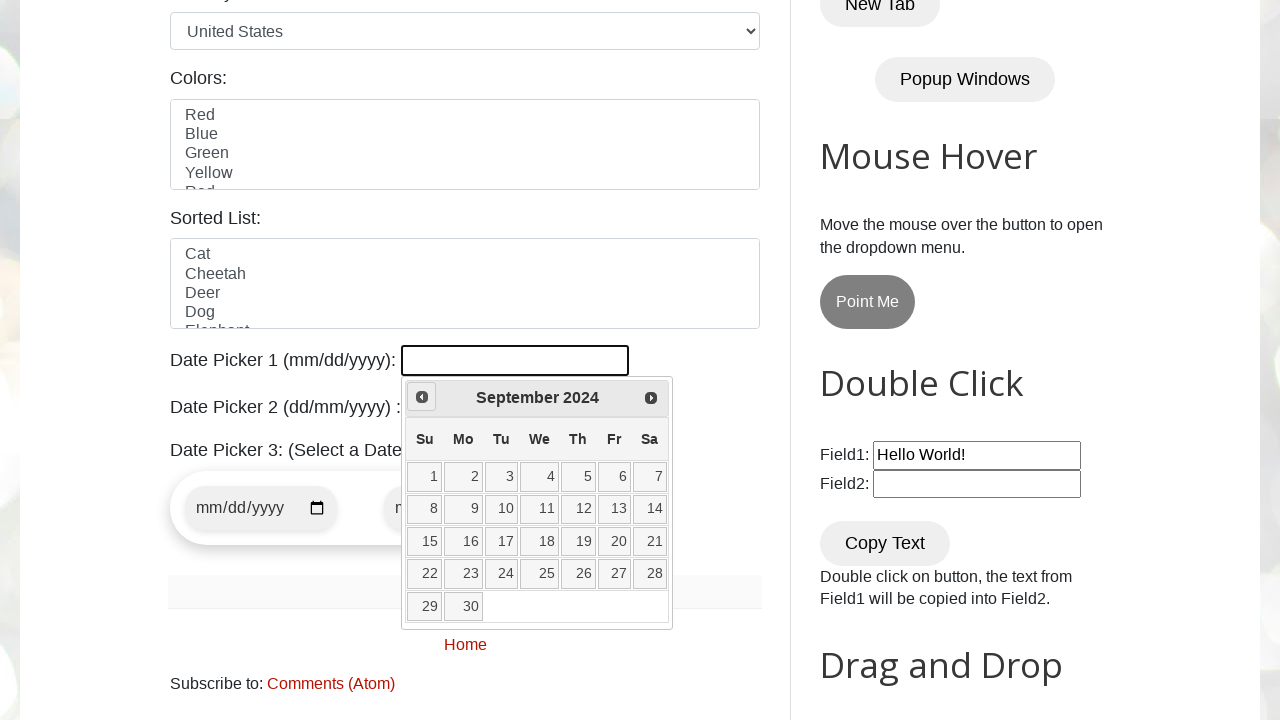

Clicked Previous button to navigate to earlier month at (422, 397) on [title='Prev']
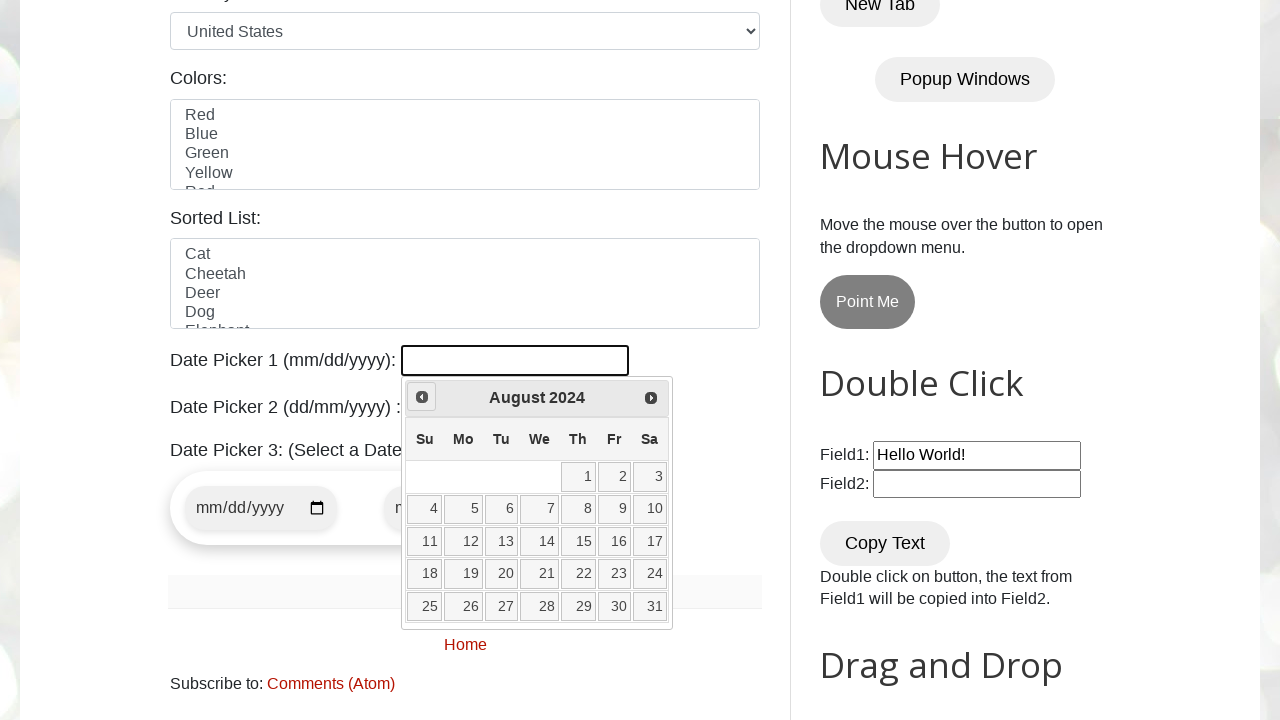

Retrieved current month from calendar
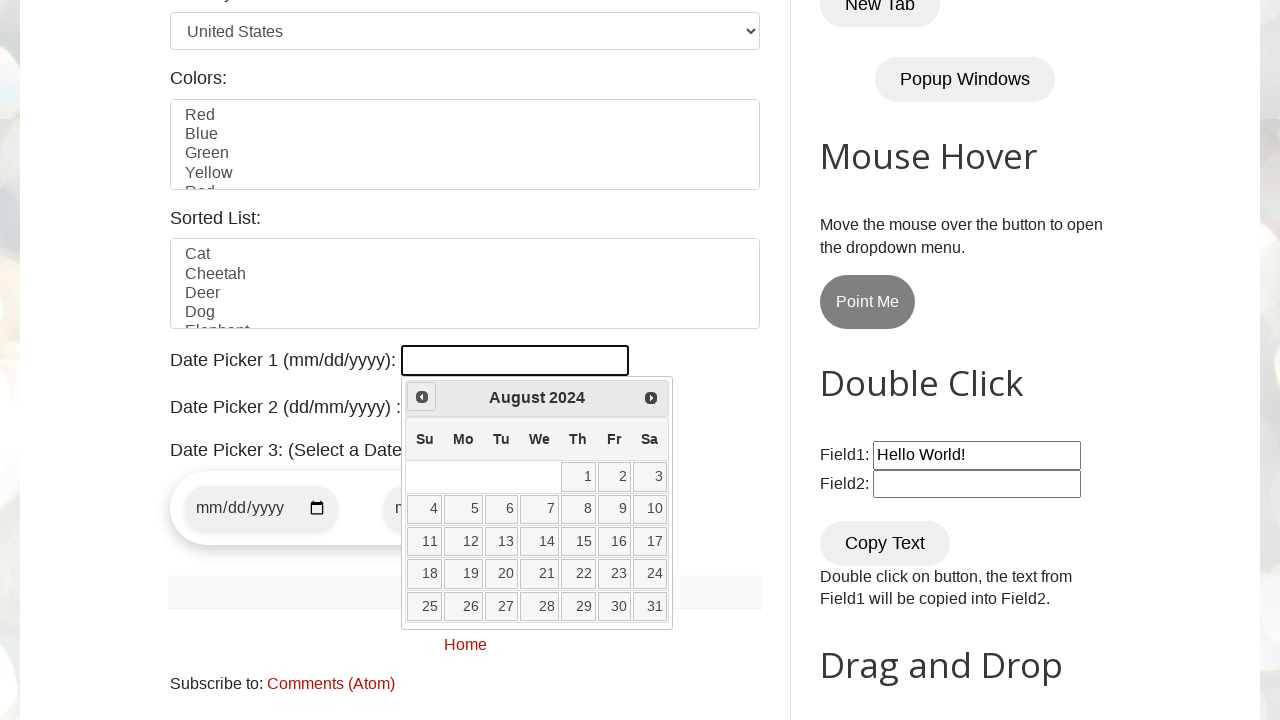

Retrieved current year from calendar
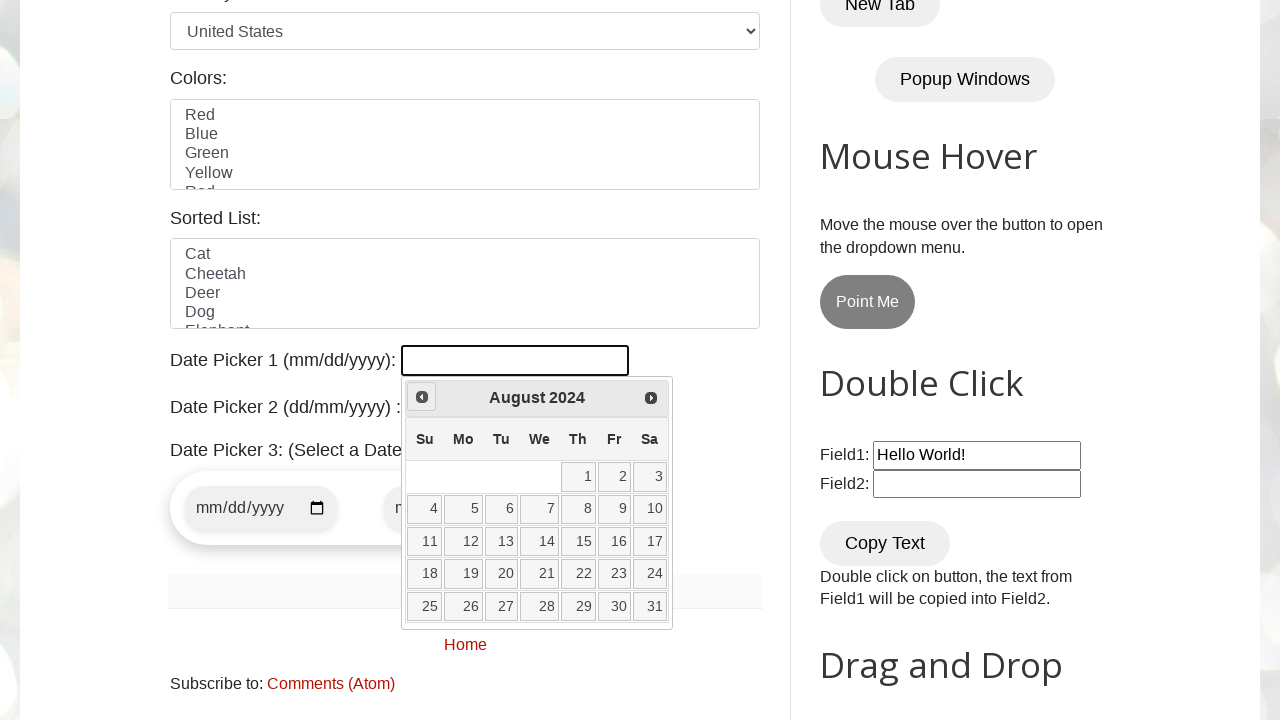

Clicked Previous button to navigate to earlier month at (422, 397) on [title='Prev']
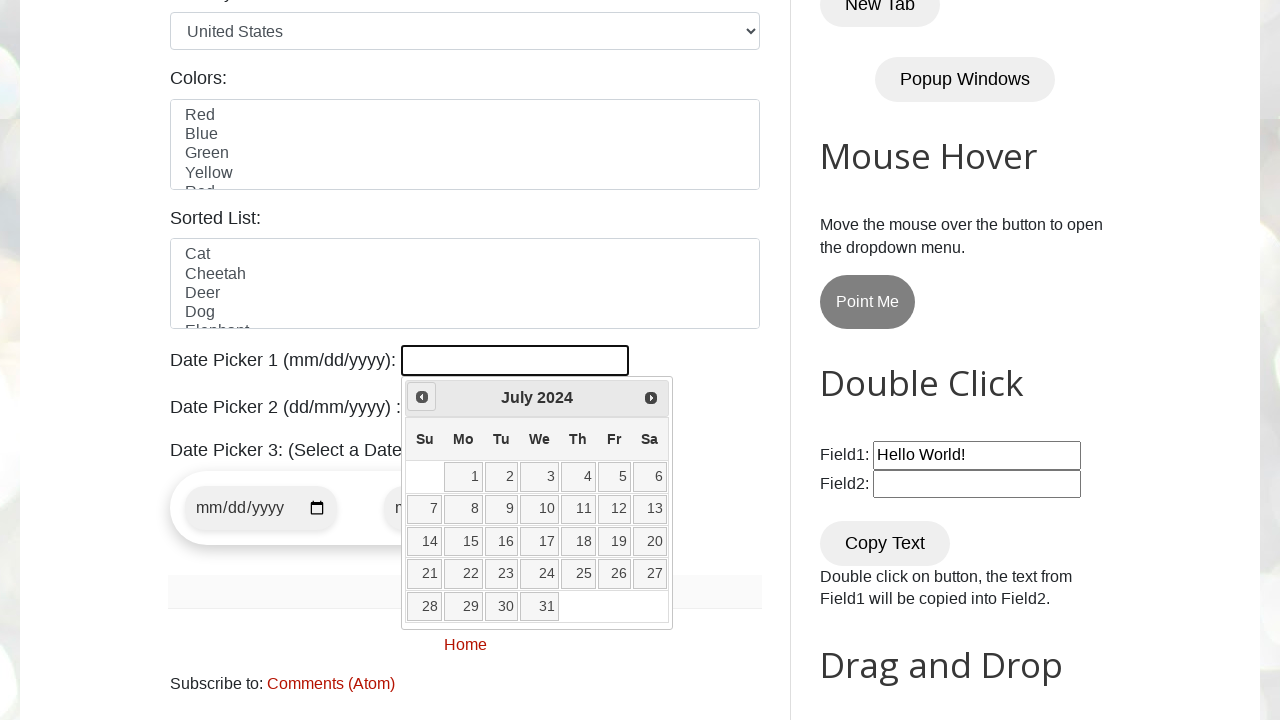

Retrieved current month from calendar
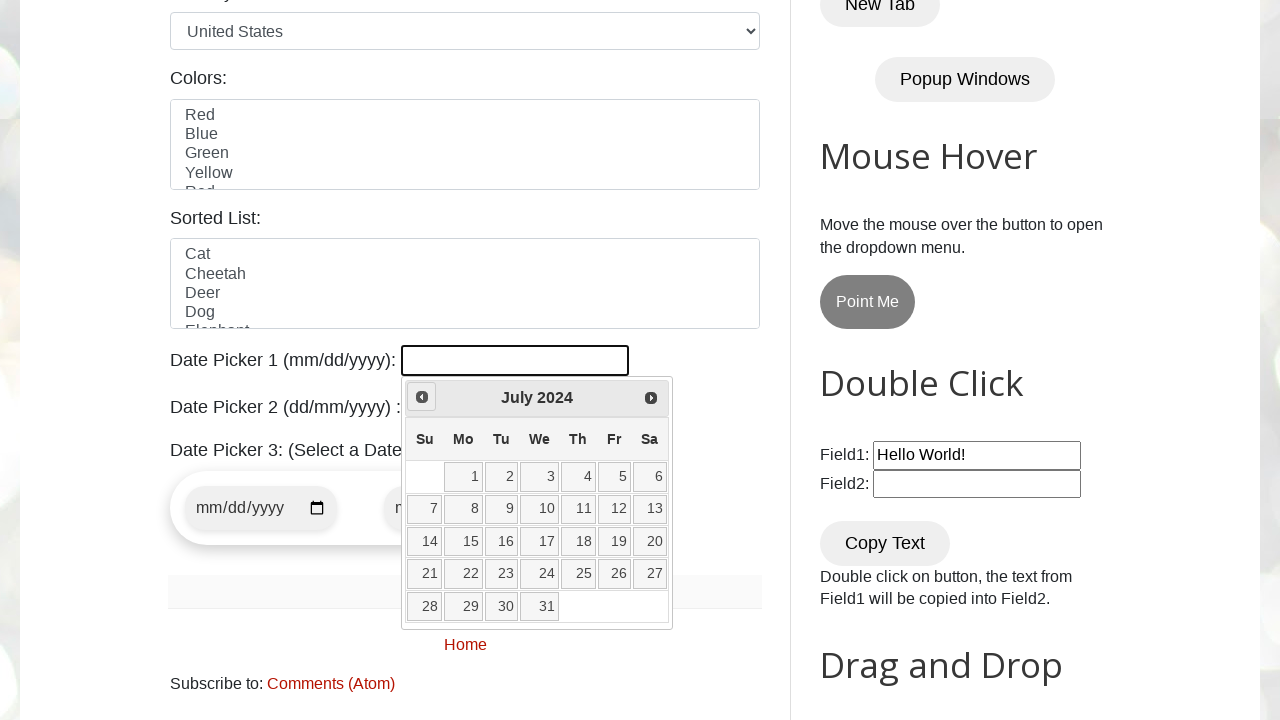

Retrieved current year from calendar
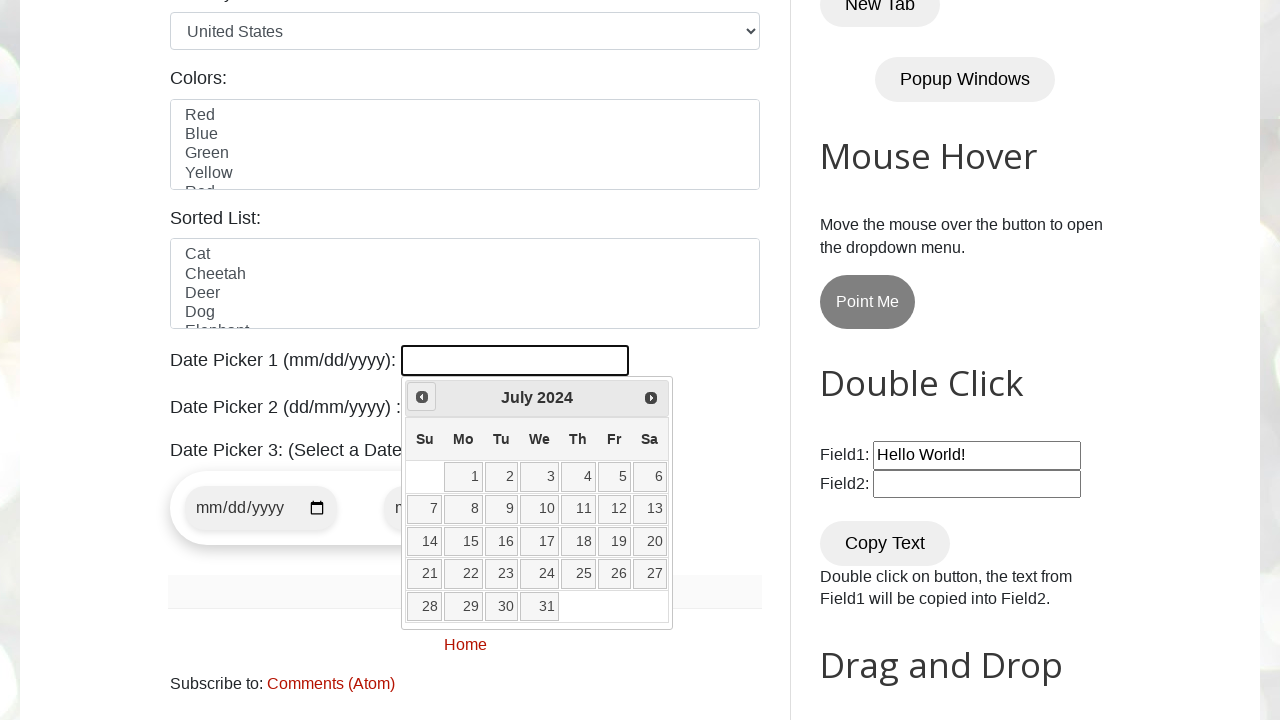

Clicked Previous button to navigate to earlier month at (422, 397) on [title='Prev']
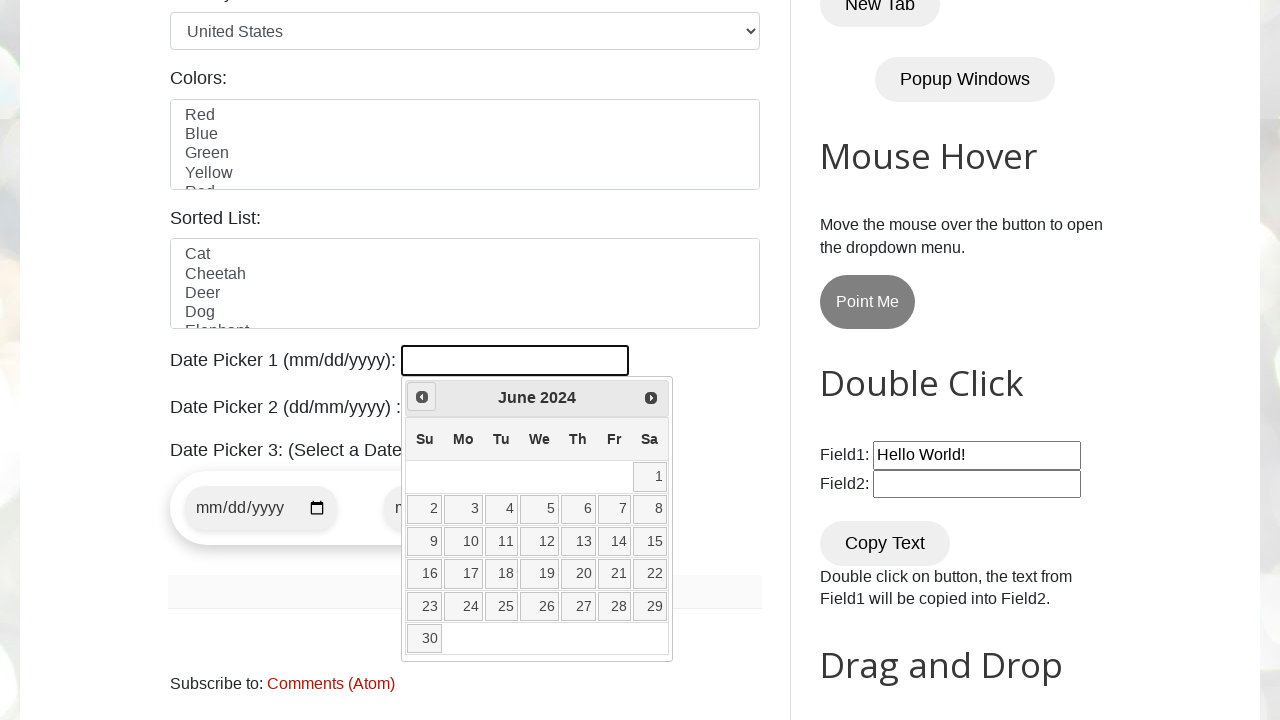

Retrieved current month from calendar
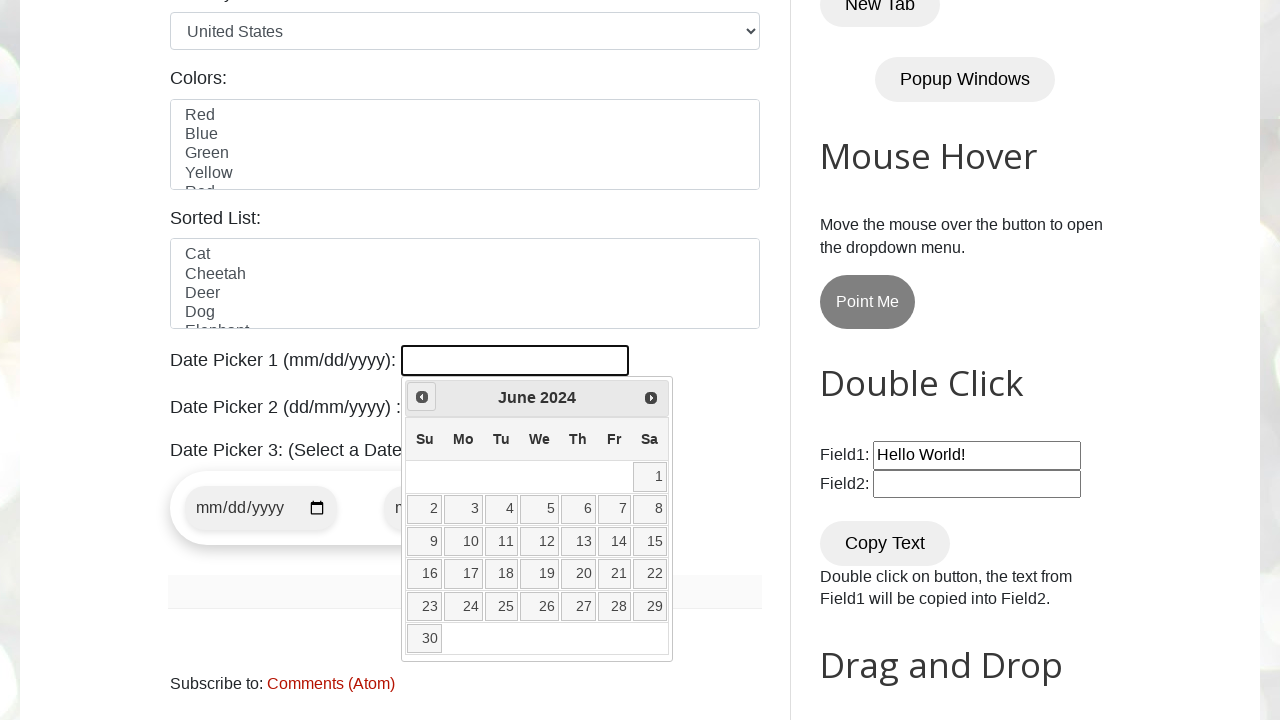

Retrieved current year from calendar
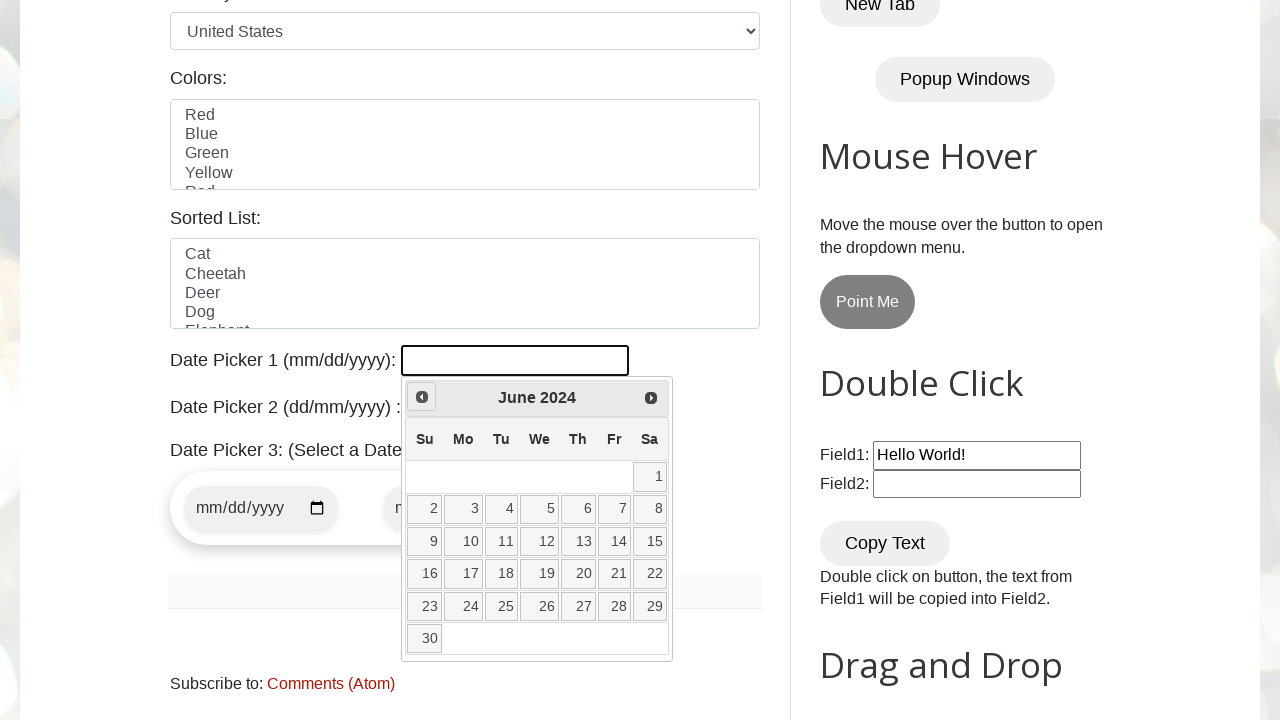

Clicked Previous button to navigate to earlier month at (422, 397) on [title='Prev']
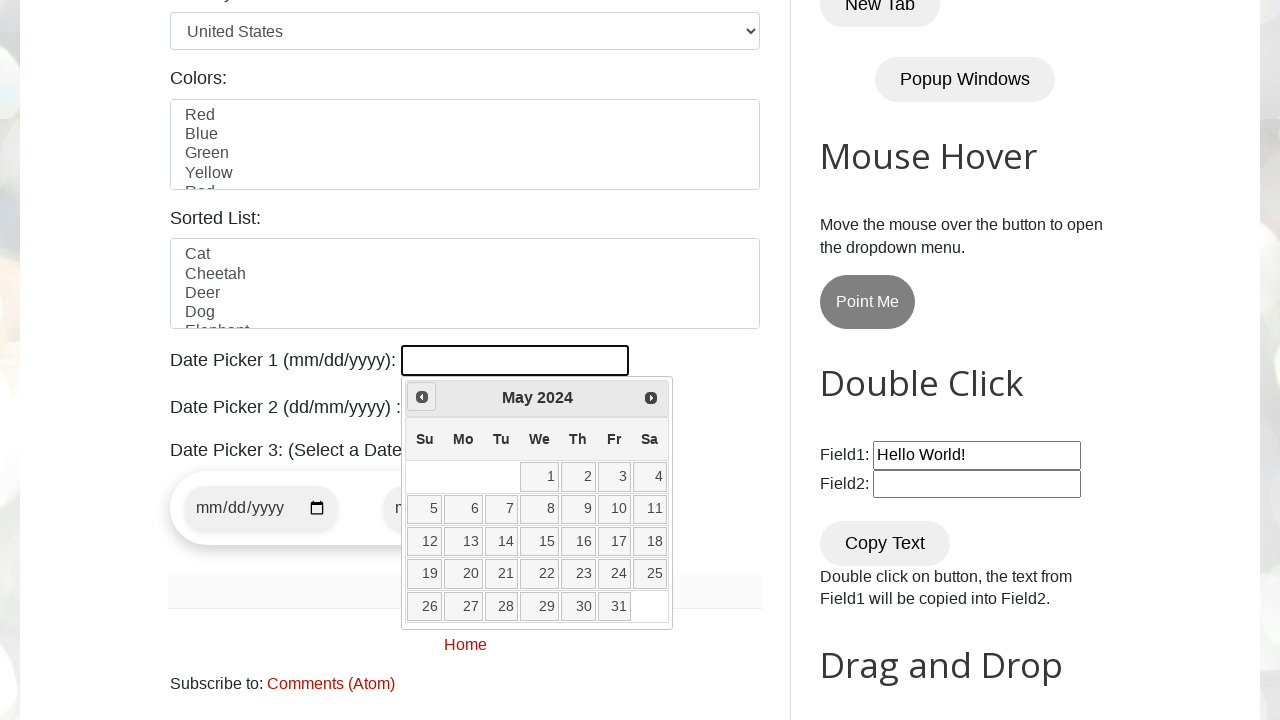

Retrieved current month from calendar
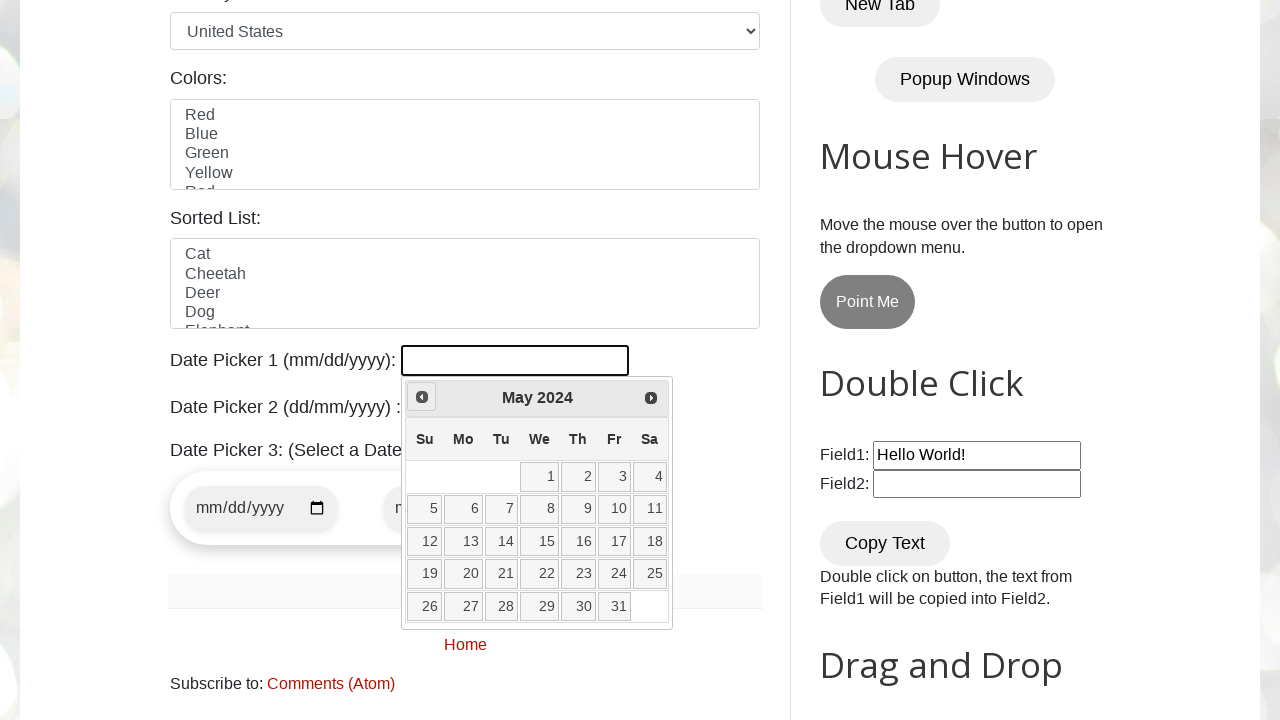

Retrieved current year from calendar
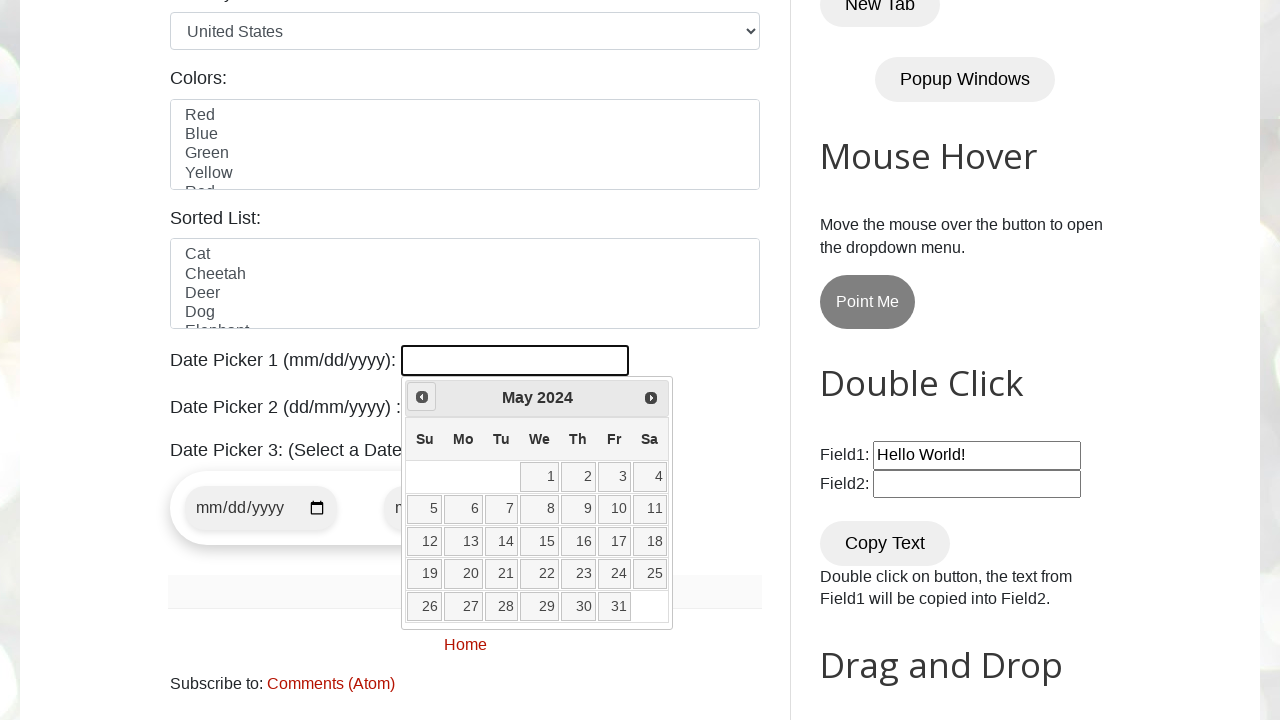

Clicked Previous button to navigate to earlier month at (422, 397) on [title='Prev']
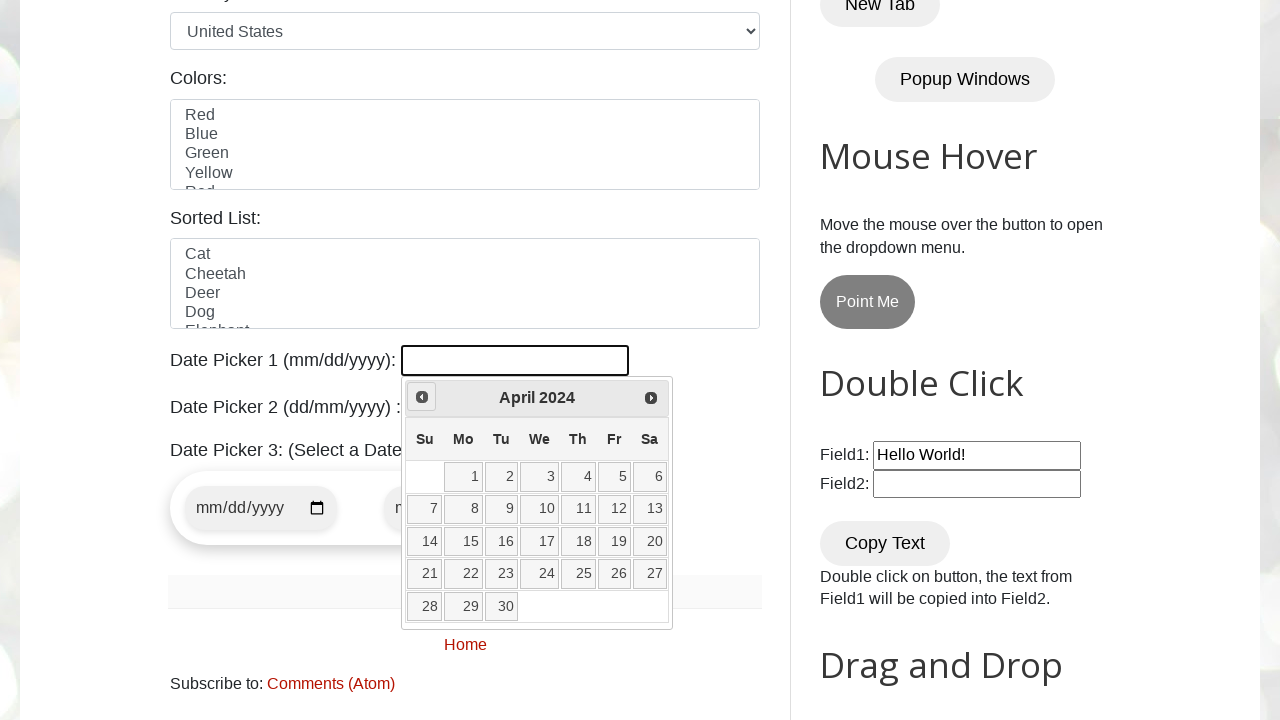

Retrieved current month from calendar
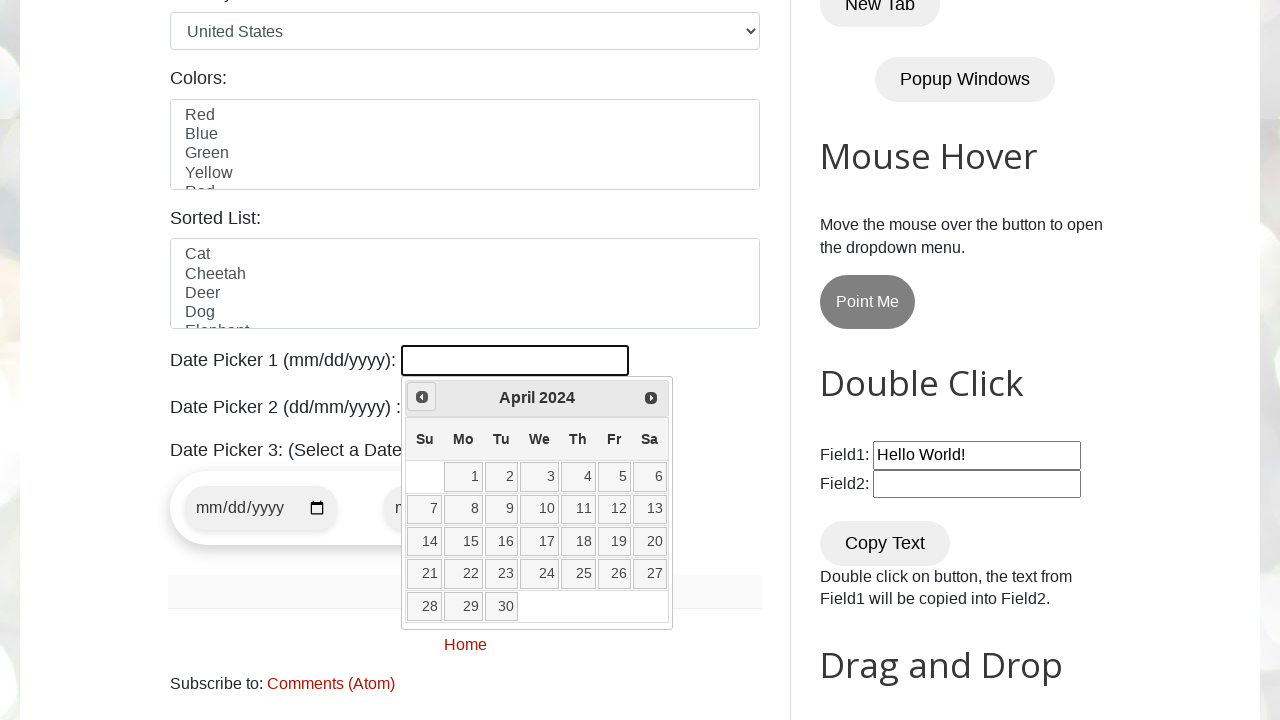

Retrieved current year from calendar
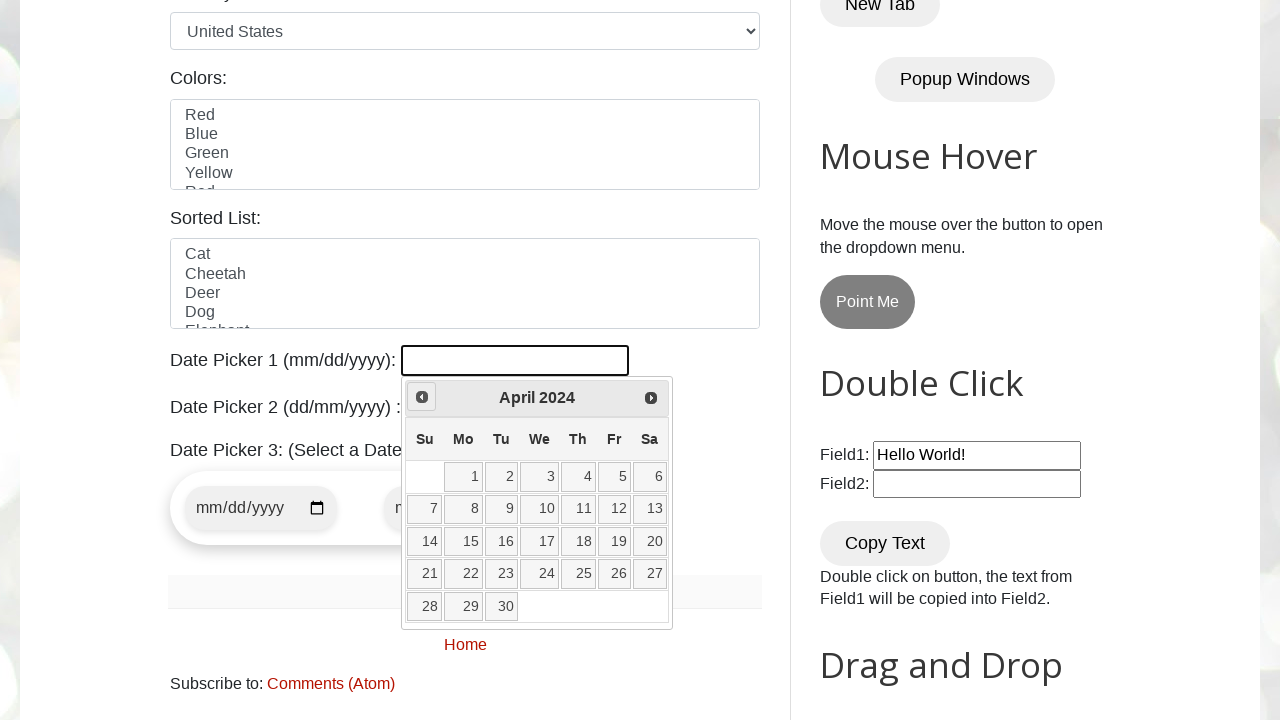

Clicked Previous button to navigate to earlier month at (422, 397) on [title='Prev']
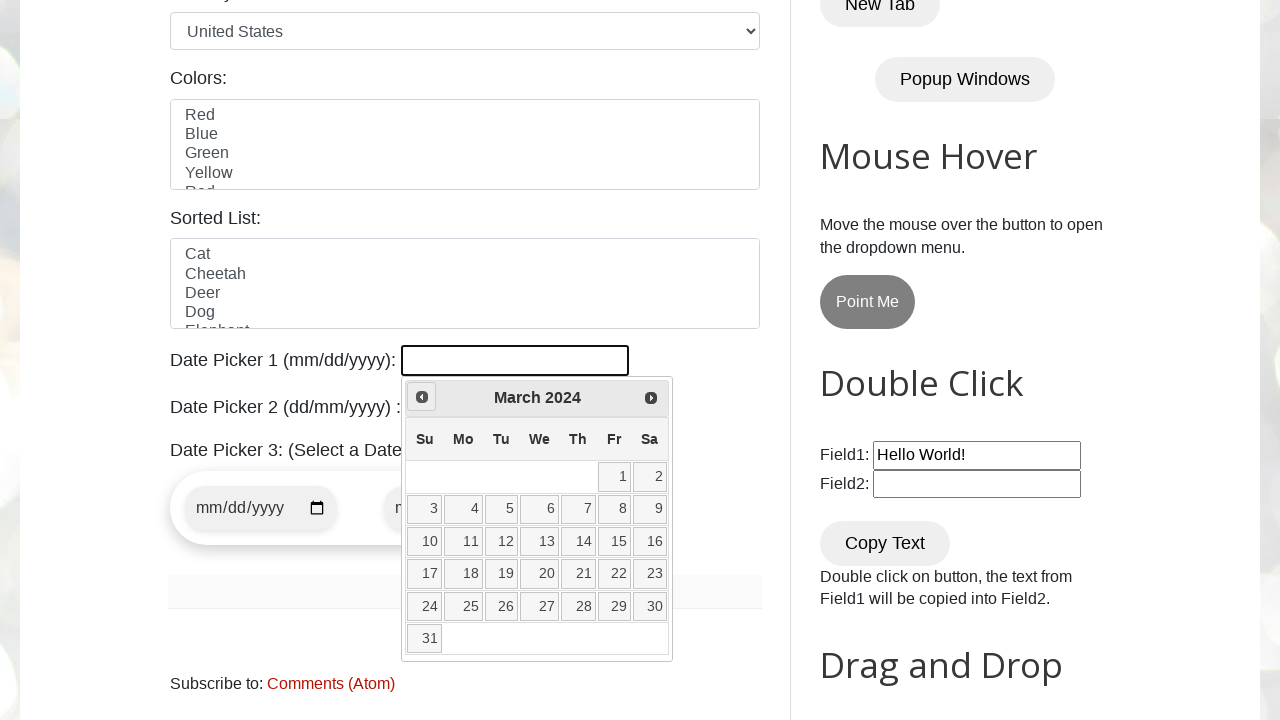

Retrieved current month from calendar
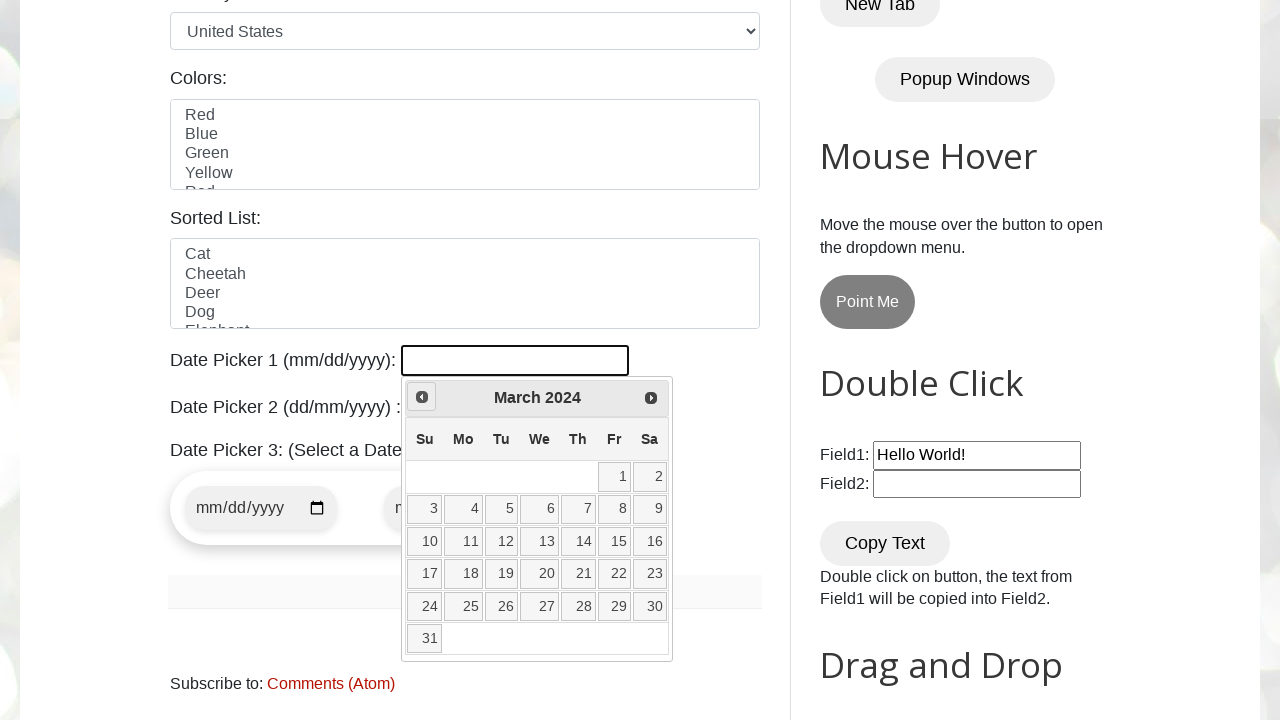

Retrieved current year from calendar
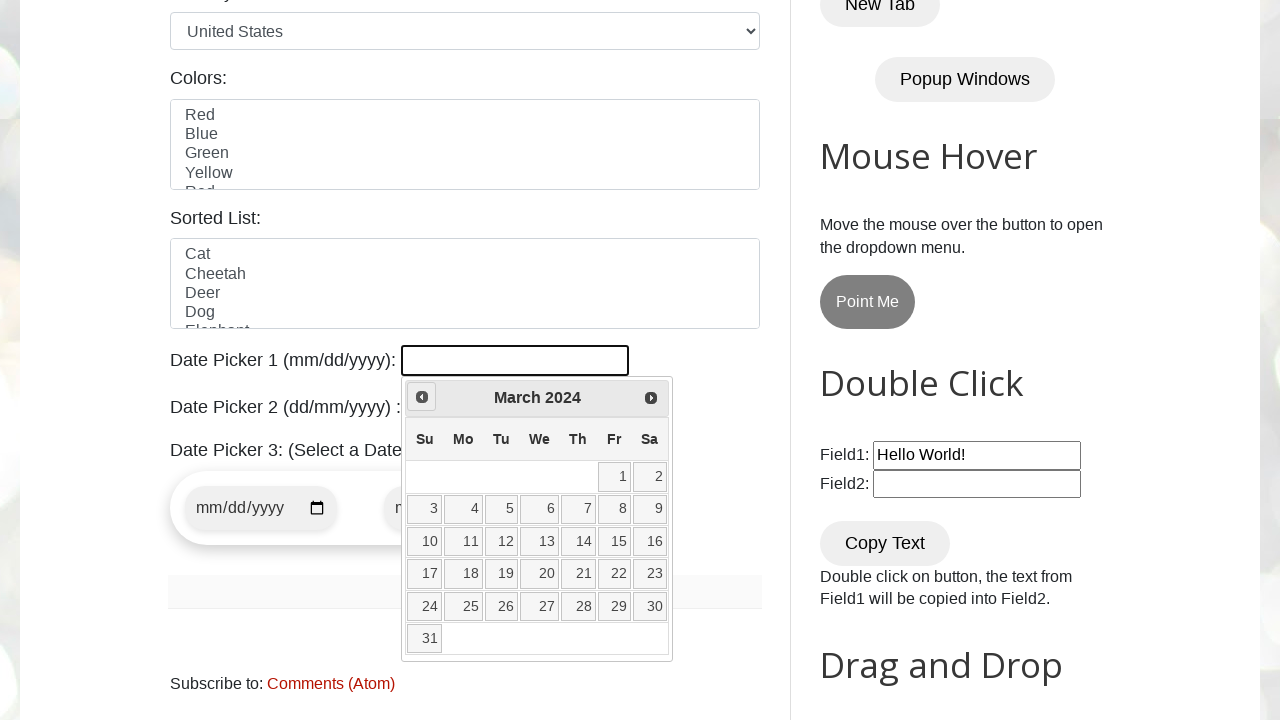

Clicked Previous button to navigate to earlier month at (422, 397) on [title='Prev']
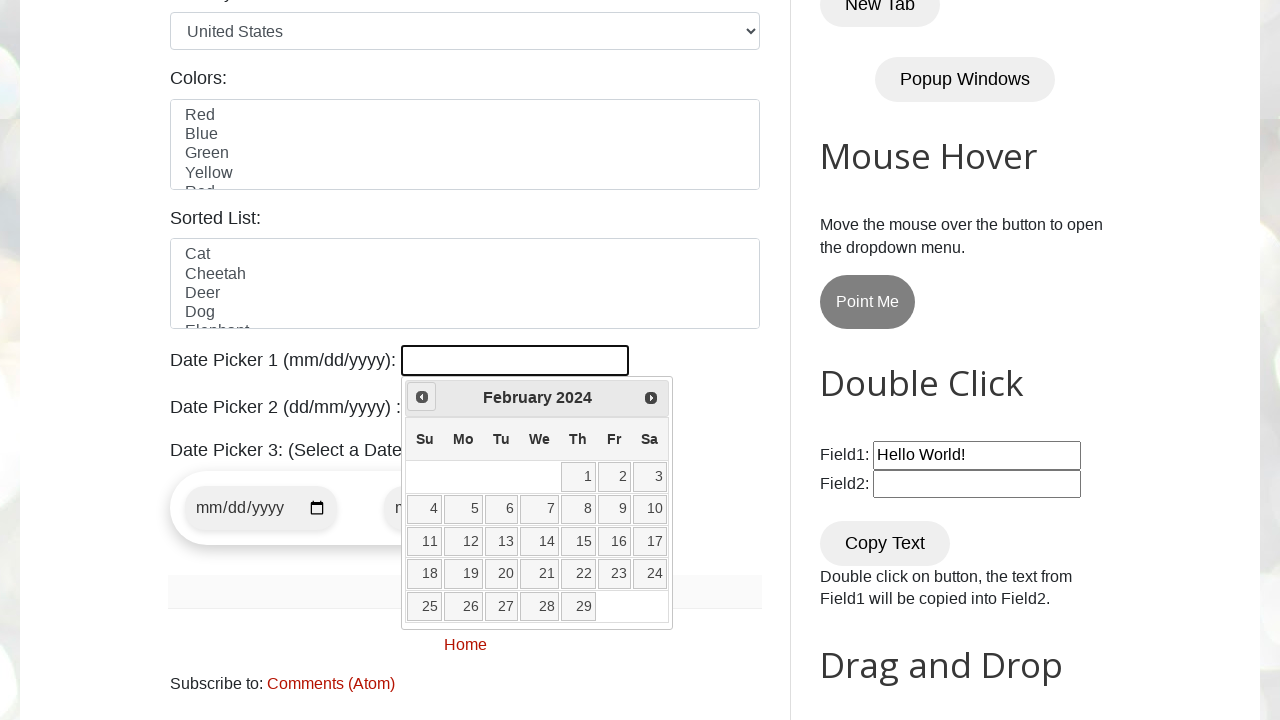

Retrieved current month from calendar
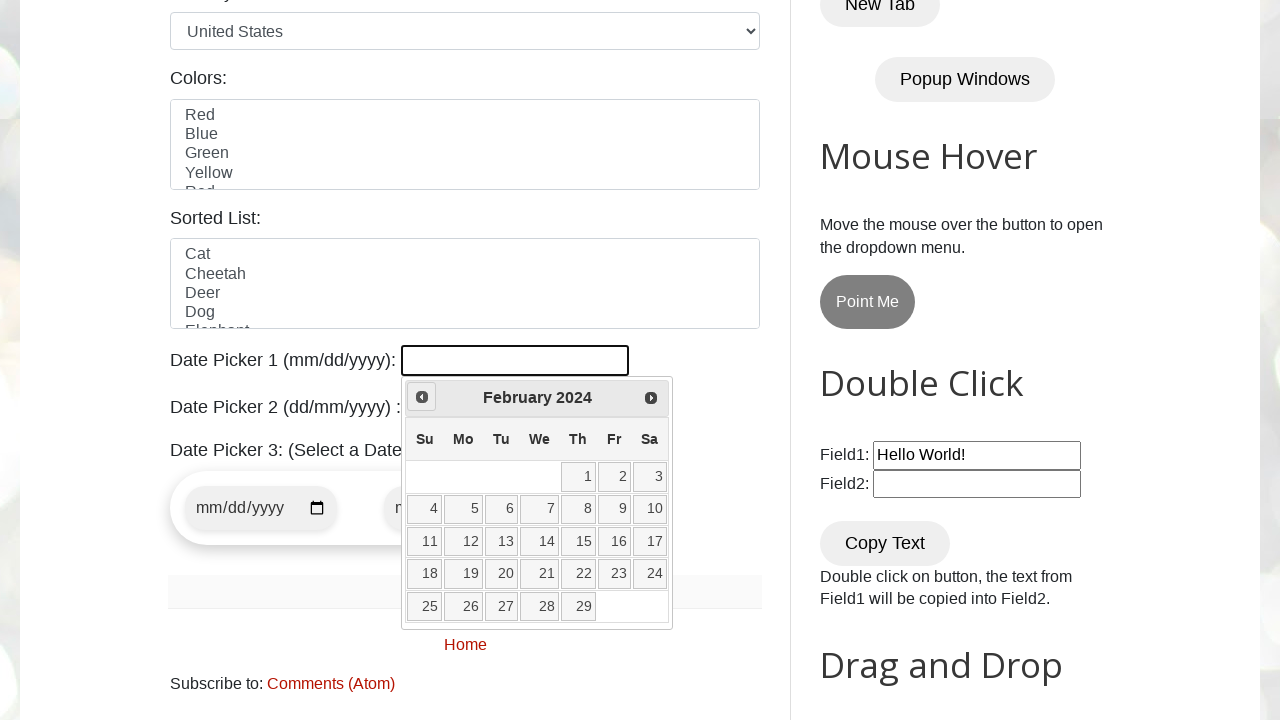

Retrieved current year from calendar
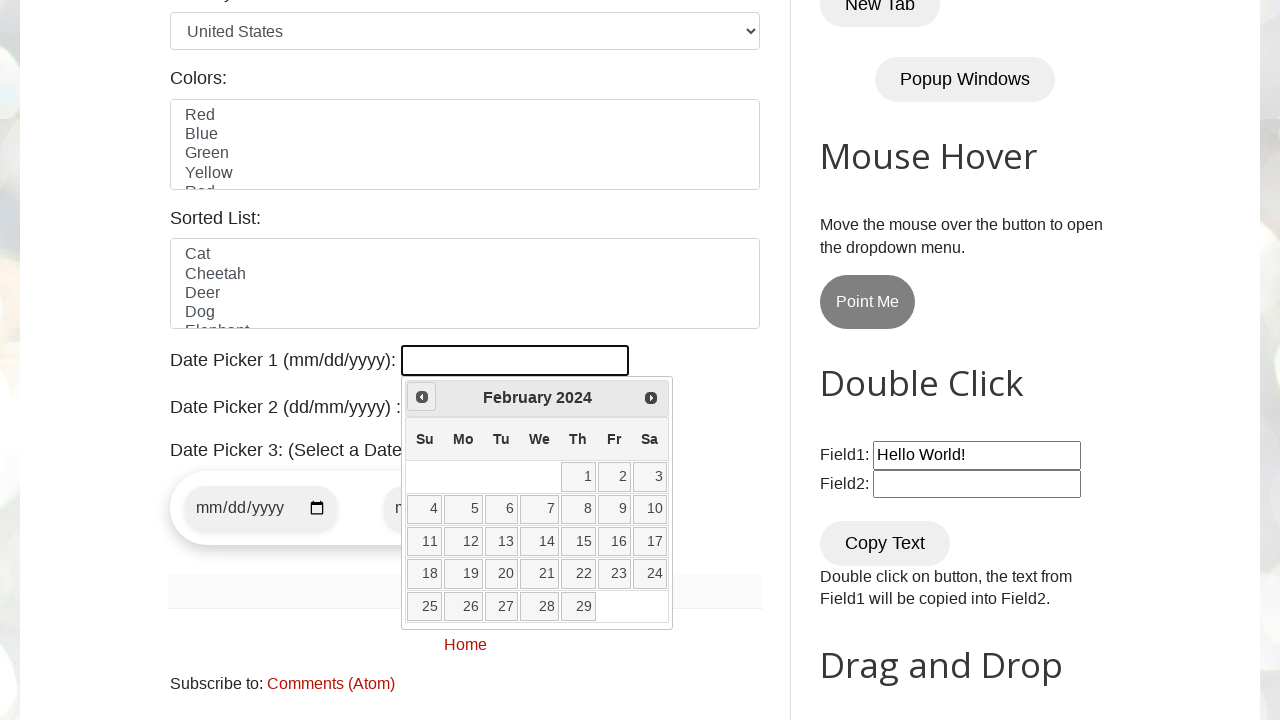

Clicked Previous button to navigate to earlier month at (422, 397) on [title='Prev']
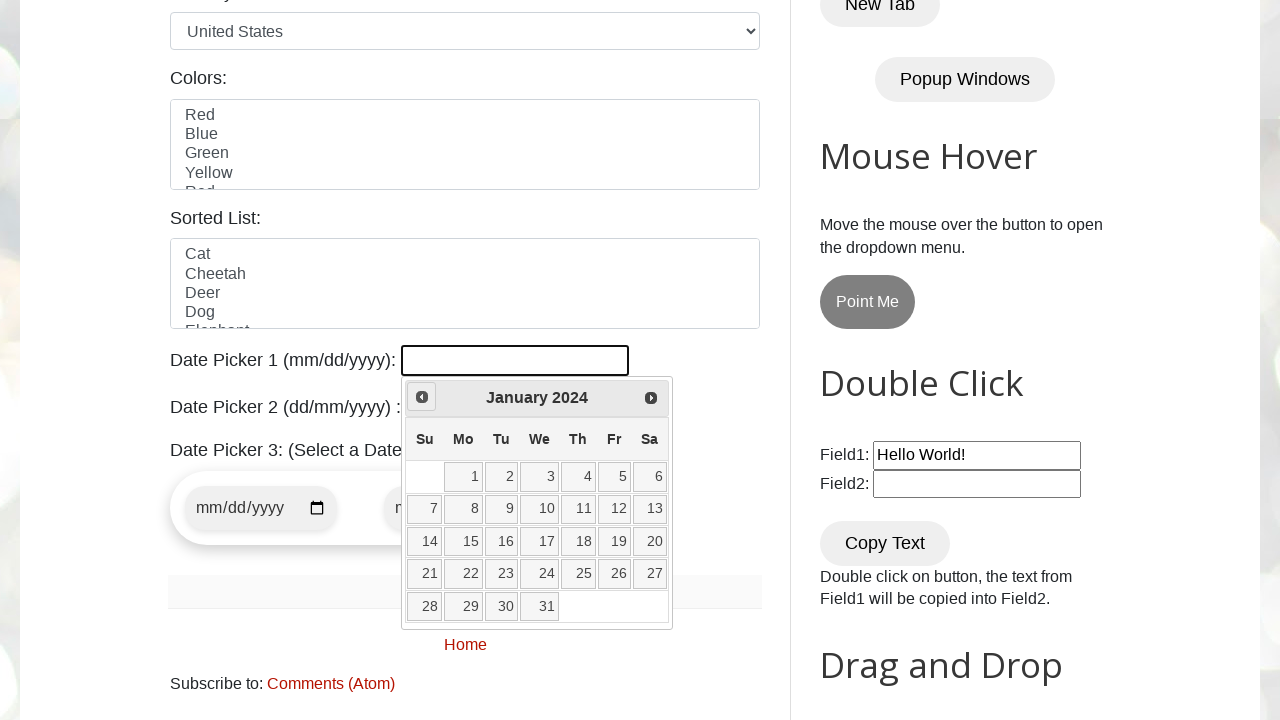

Retrieved current month from calendar
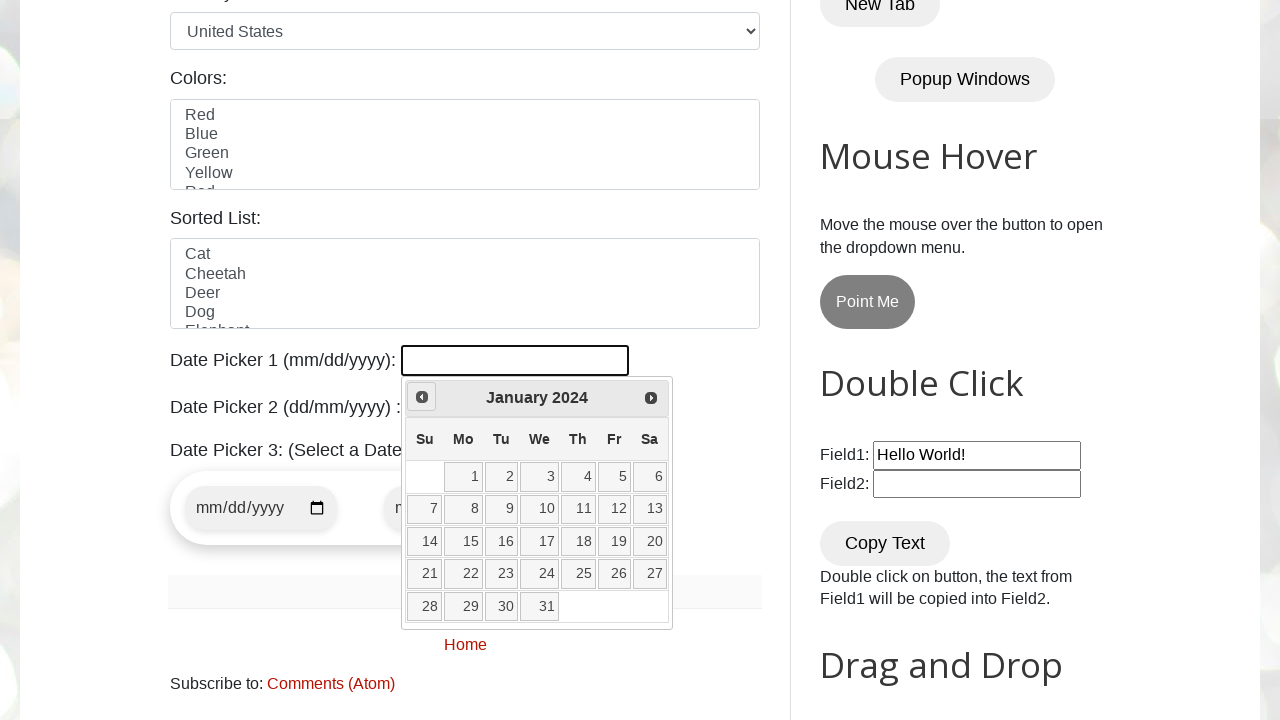

Retrieved current year from calendar
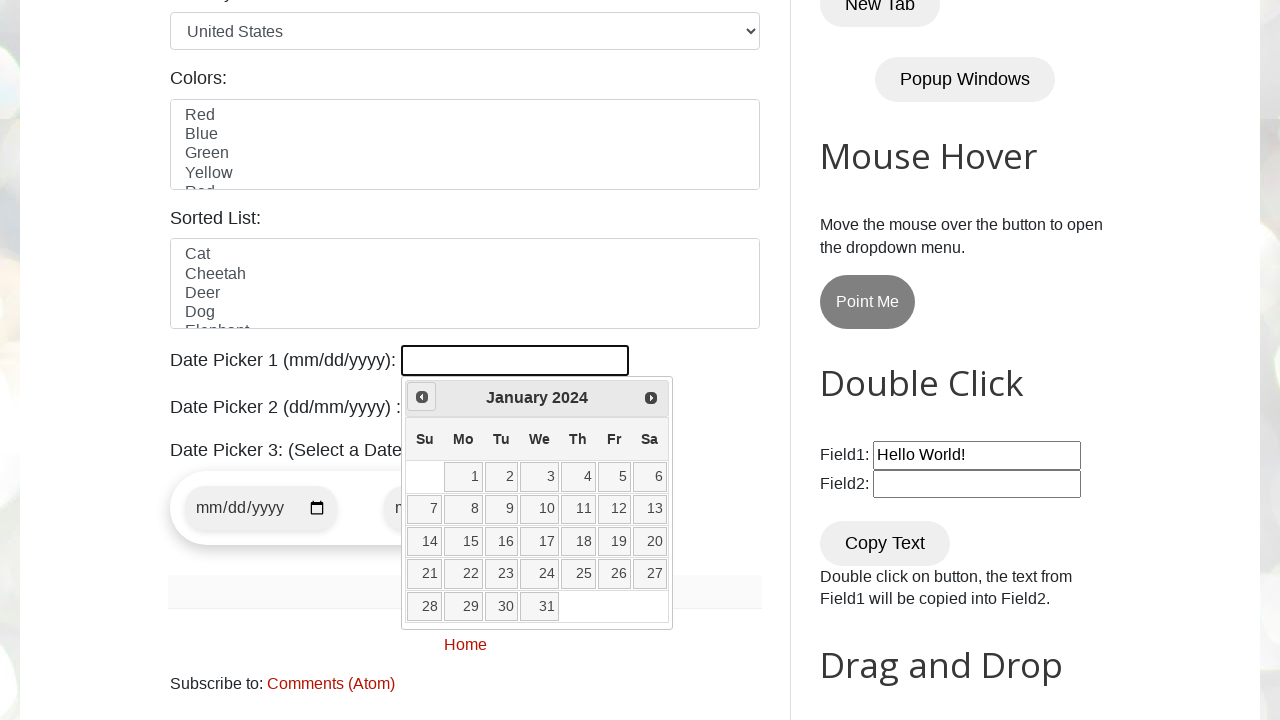

Clicked Previous button to navigate to earlier month at (422, 397) on [title='Prev']
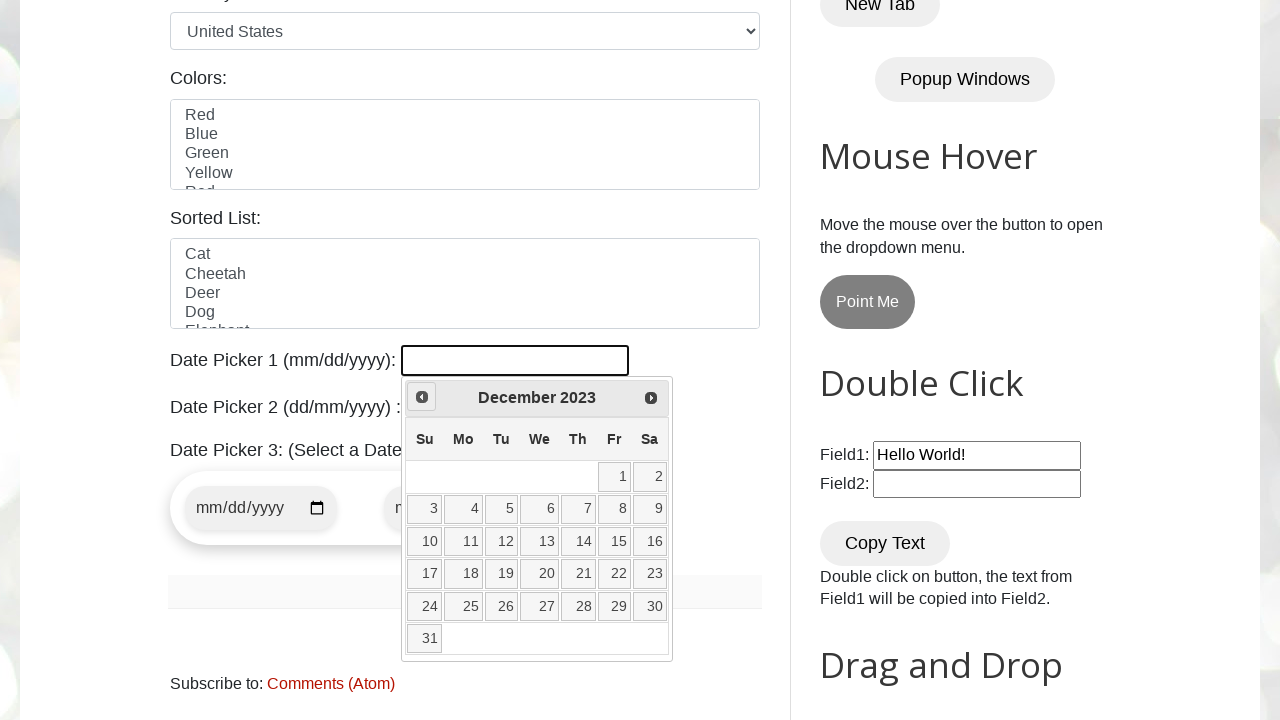

Retrieved current month from calendar
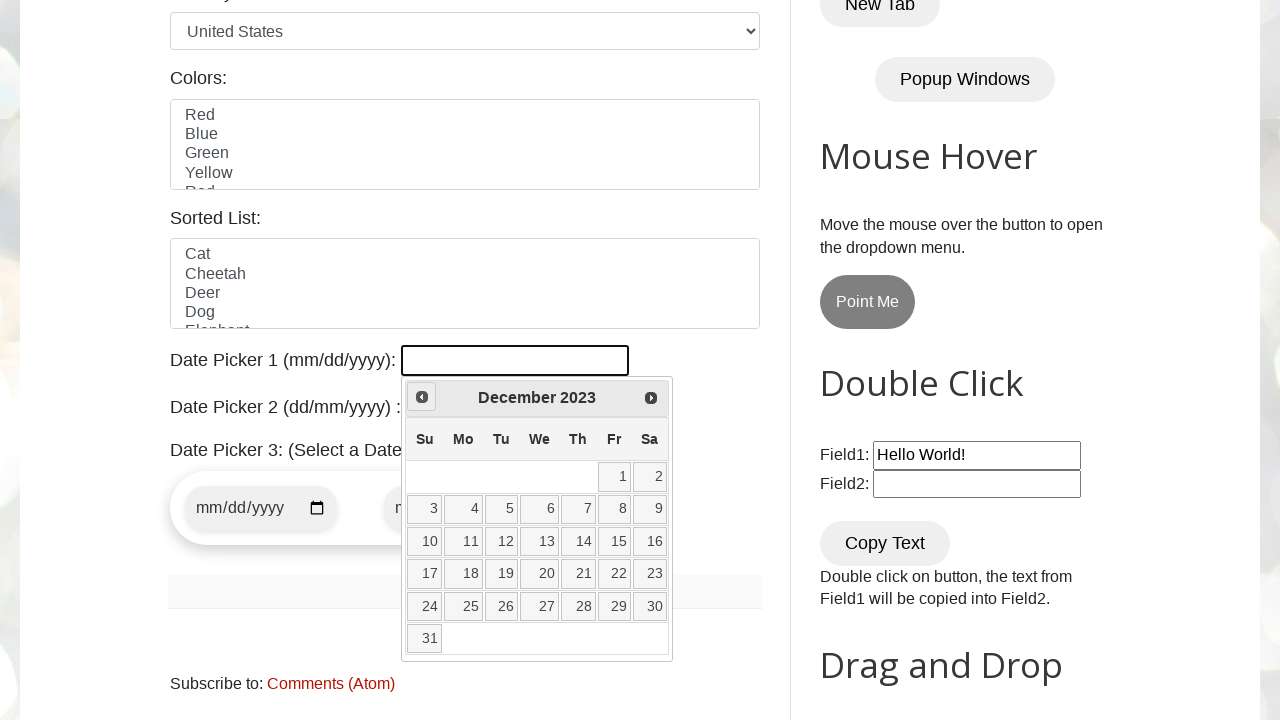

Retrieved current year from calendar
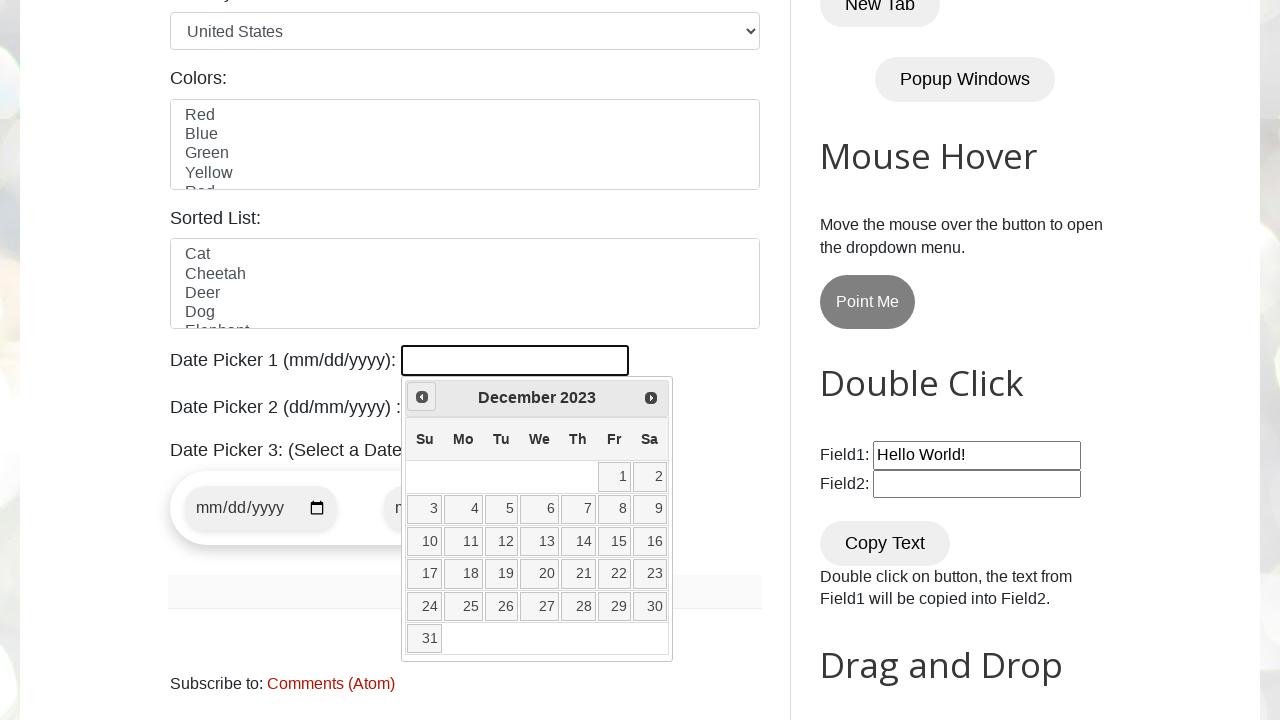

Clicked Previous button to navigate to earlier month at (422, 397) on [title='Prev']
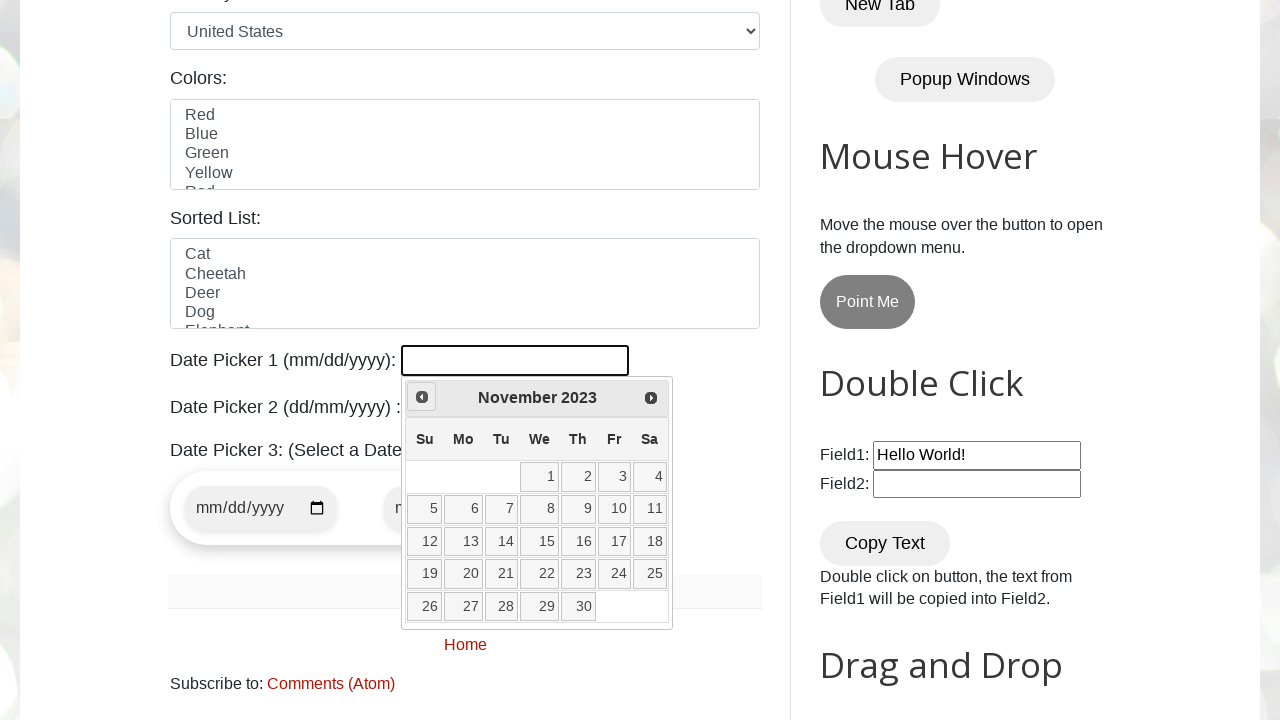

Retrieved current month from calendar
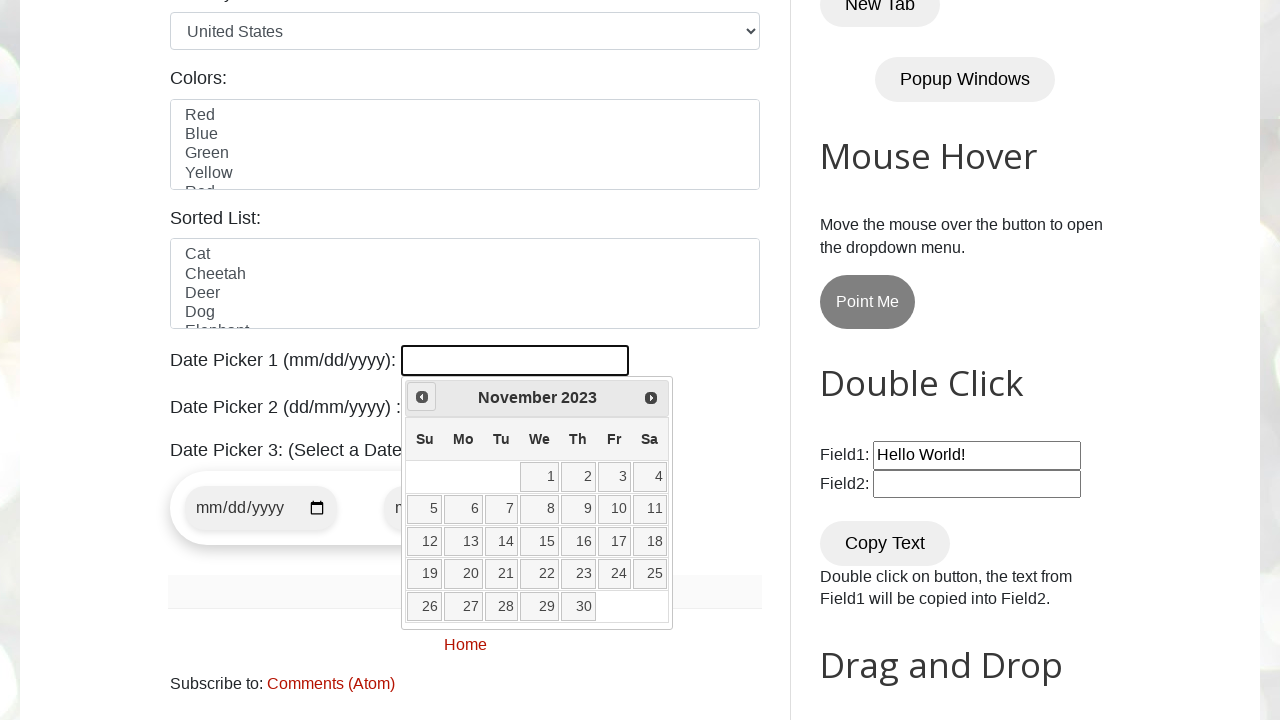

Retrieved current year from calendar
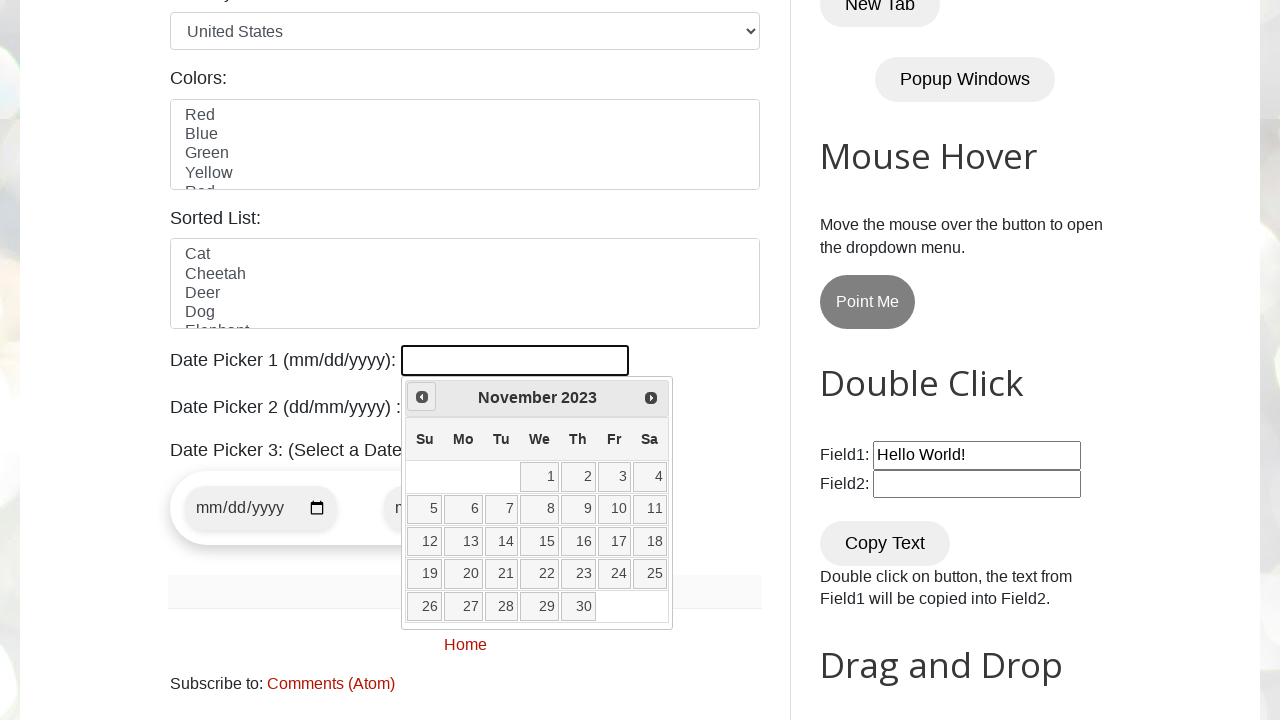

Clicked Previous button to navigate to earlier month at (422, 397) on [title='Prev']
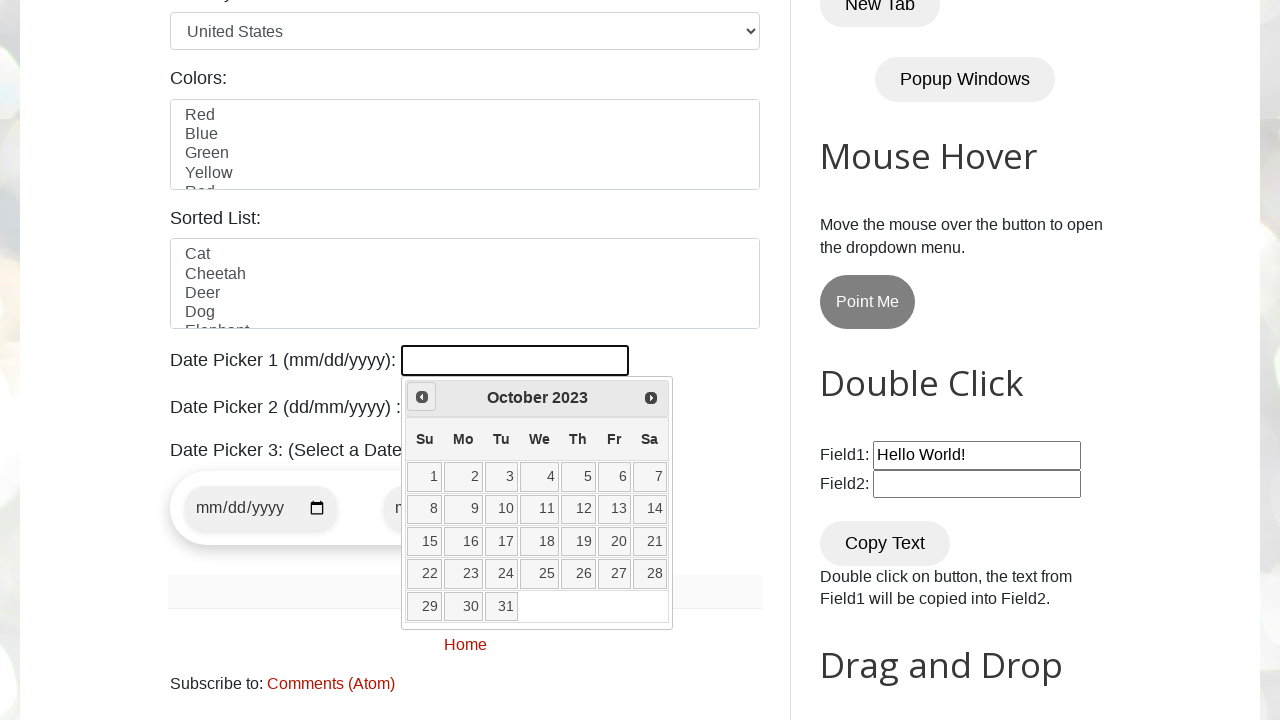

Retrieved current month from calendar
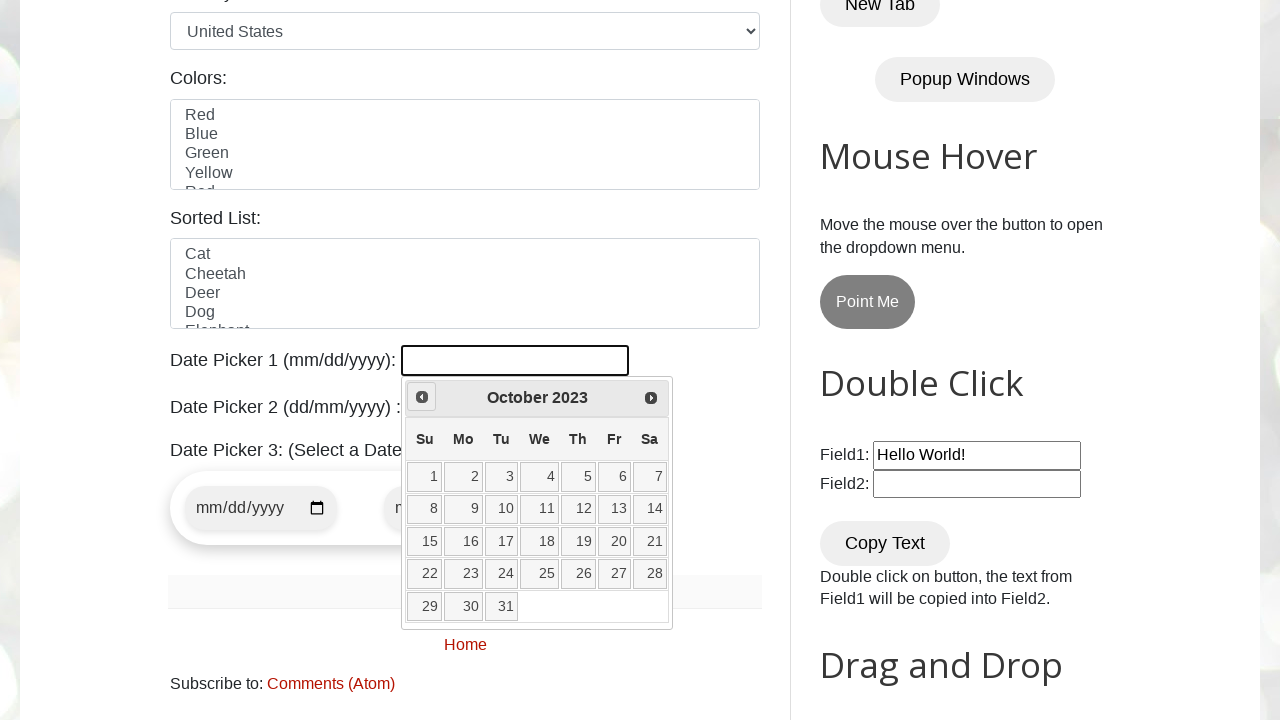

Retrieved current year from calendar
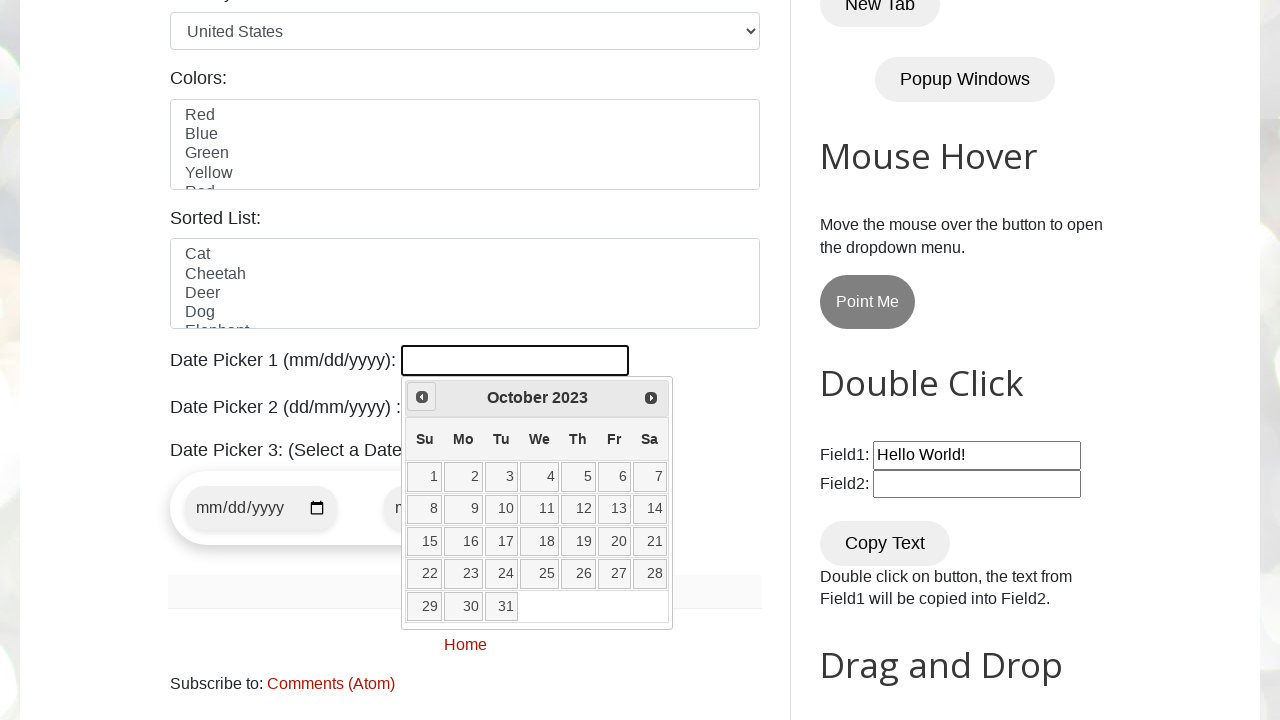

Clicked Previous button to navigate to earlier month at (422, 397) on [title='Prev']
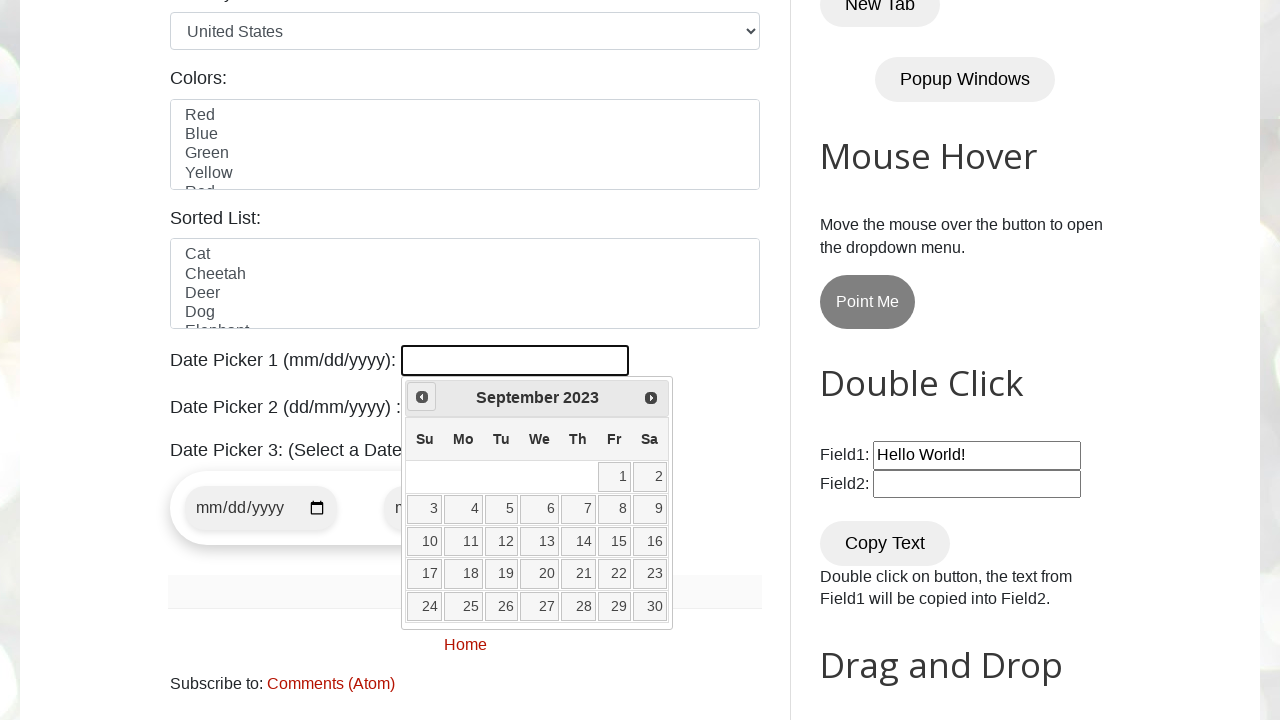

Retrieved current month from calendar
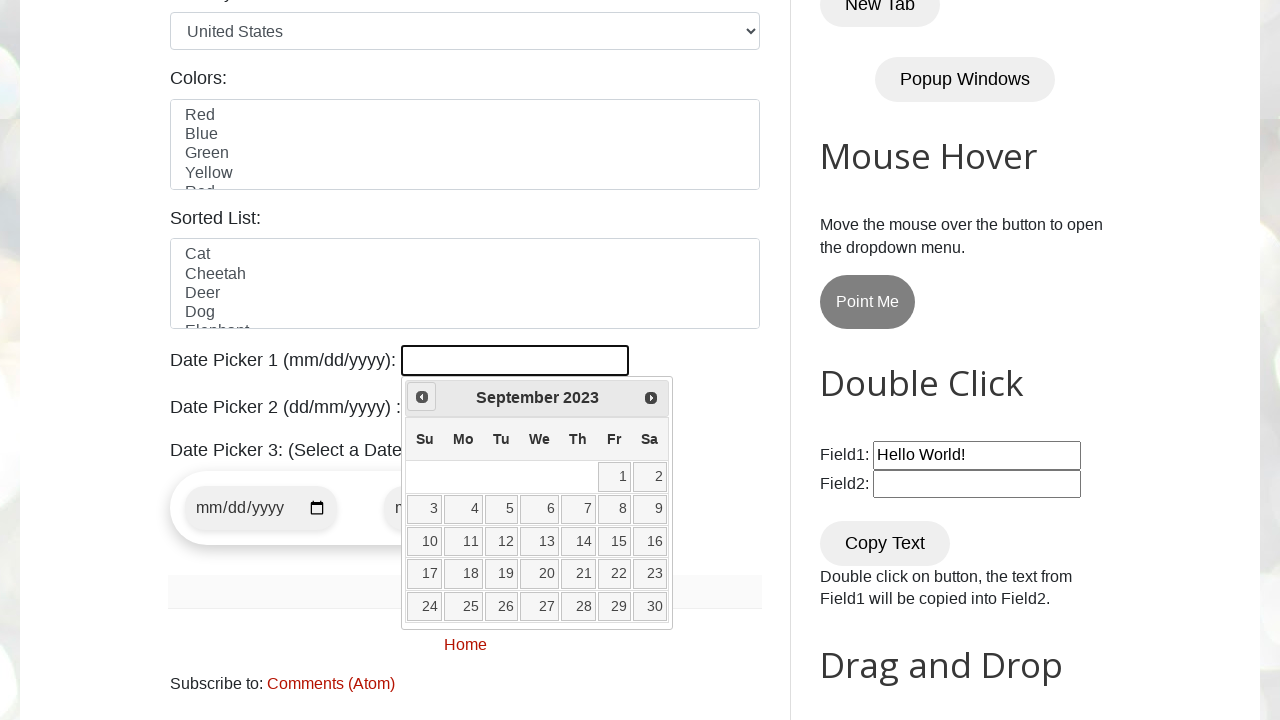

Retrieved current year from calendar
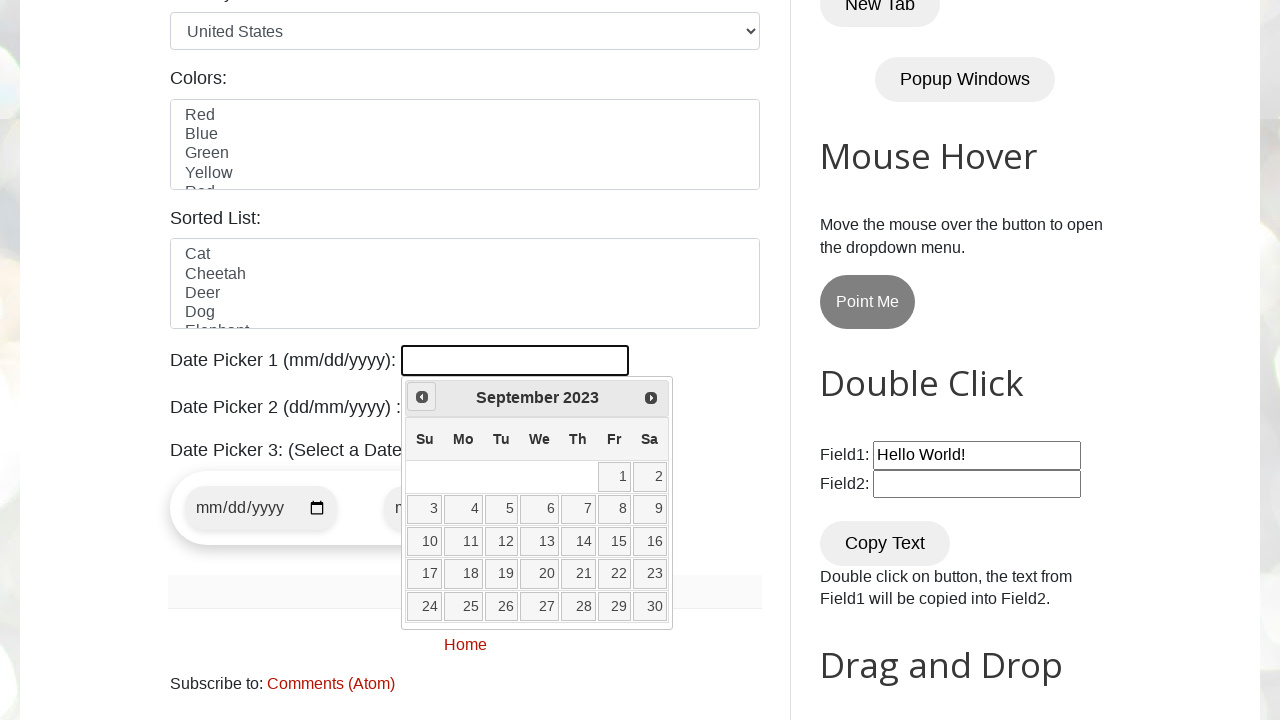

Clicked Previous button to navigate to earlier month at (422, 397) on [title='Prev']
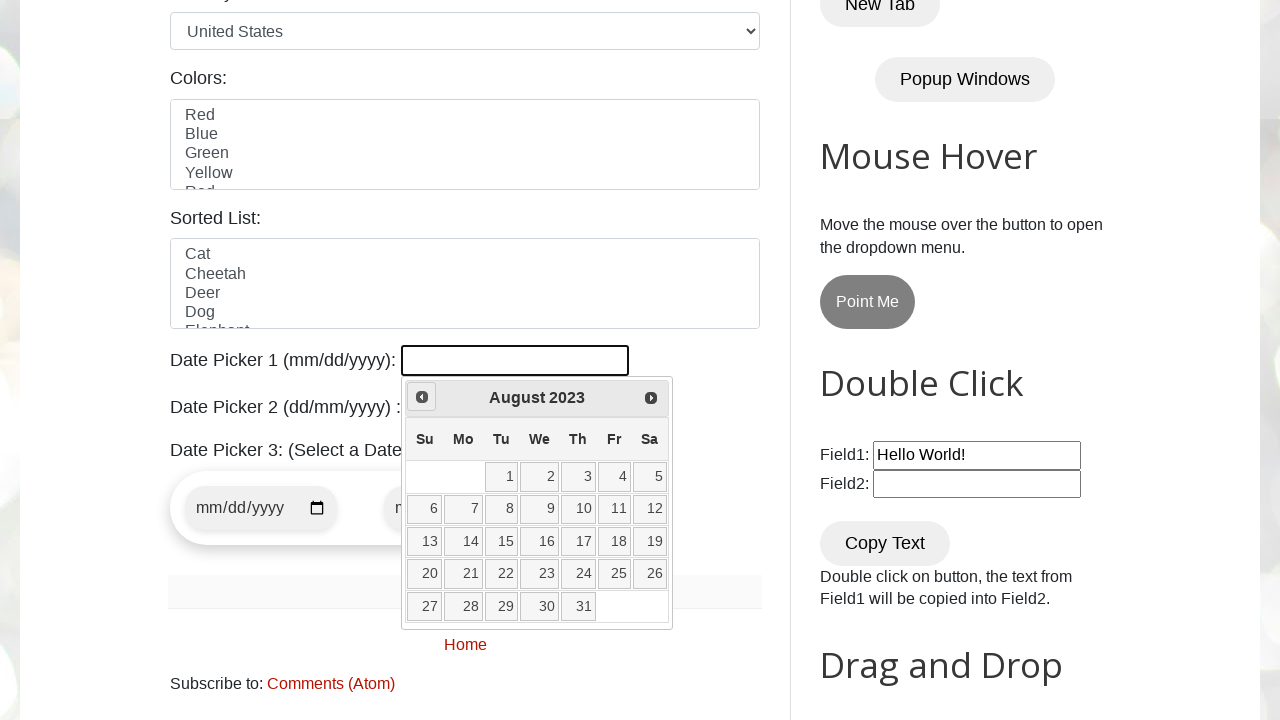

Retrieved current month from calendar
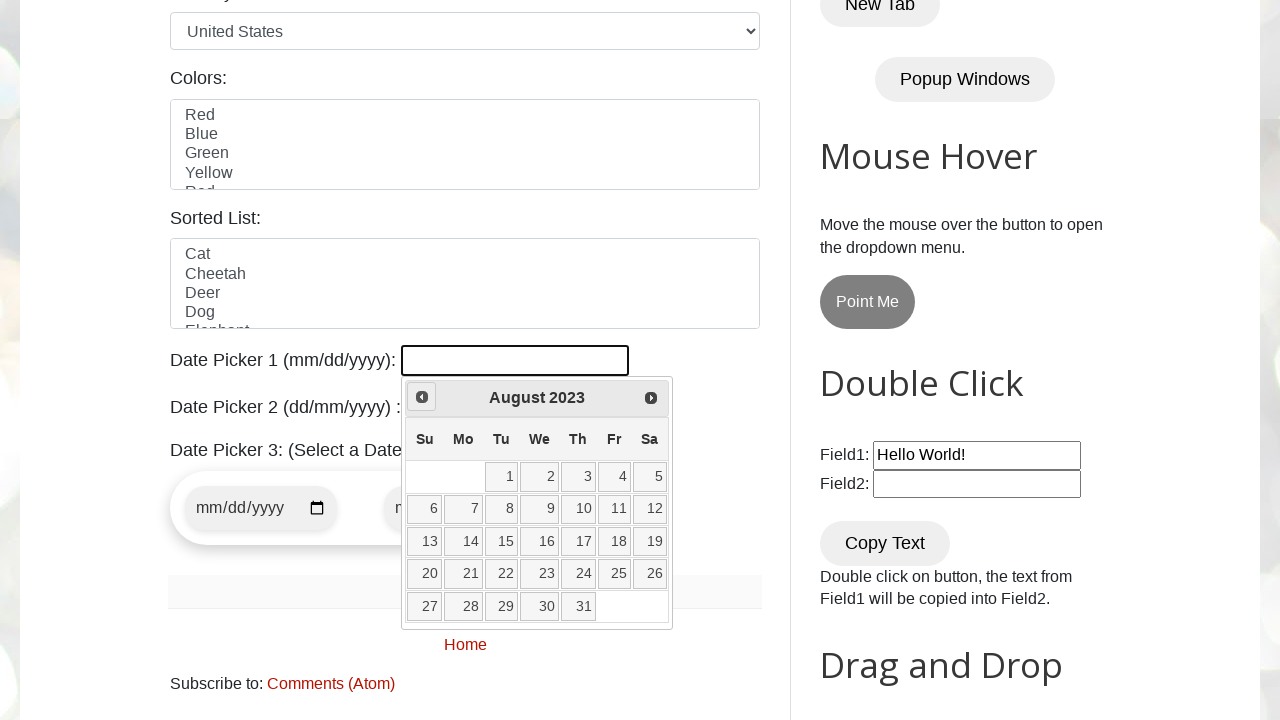

Retrieved current year from calendar
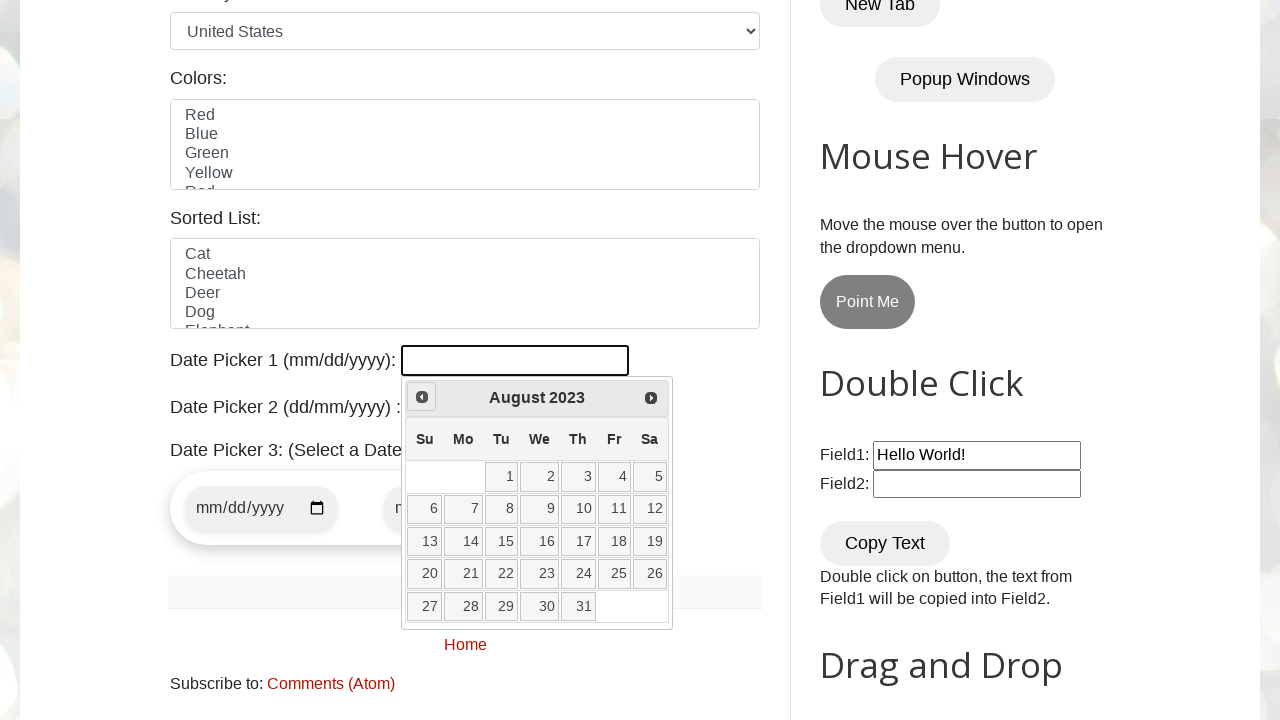

Clicked Previous button to navigate to earlier month at (422, 397) on [title='Prev']
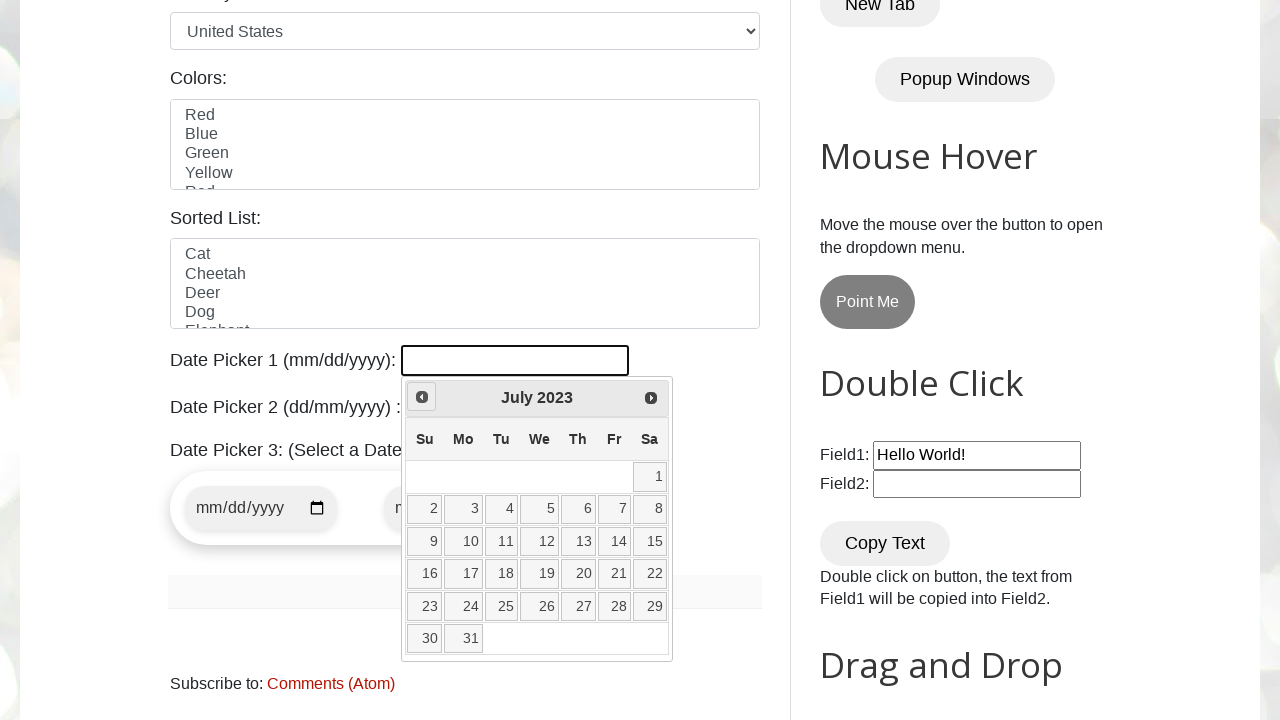

Retrieved current month from calendar
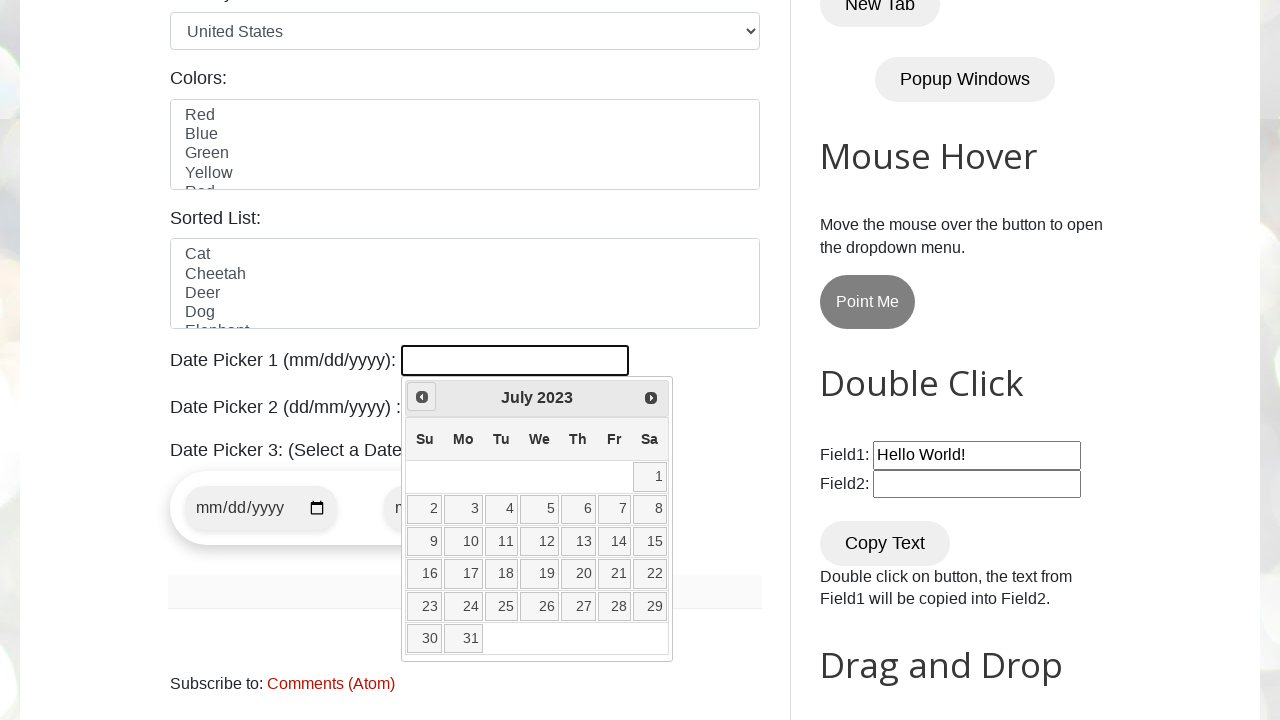

Retrieved current year from calendar
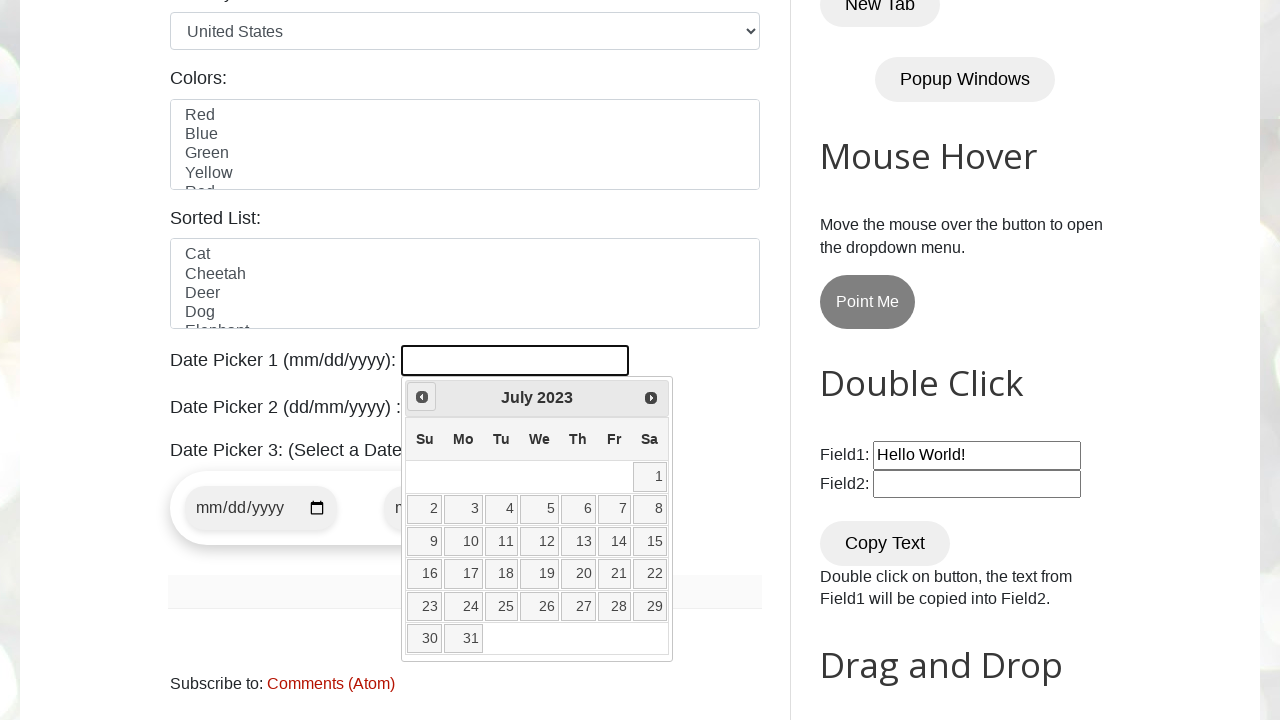

Clicked Previous button to navigate to earlier month at (422, 397) on [title='Prev']
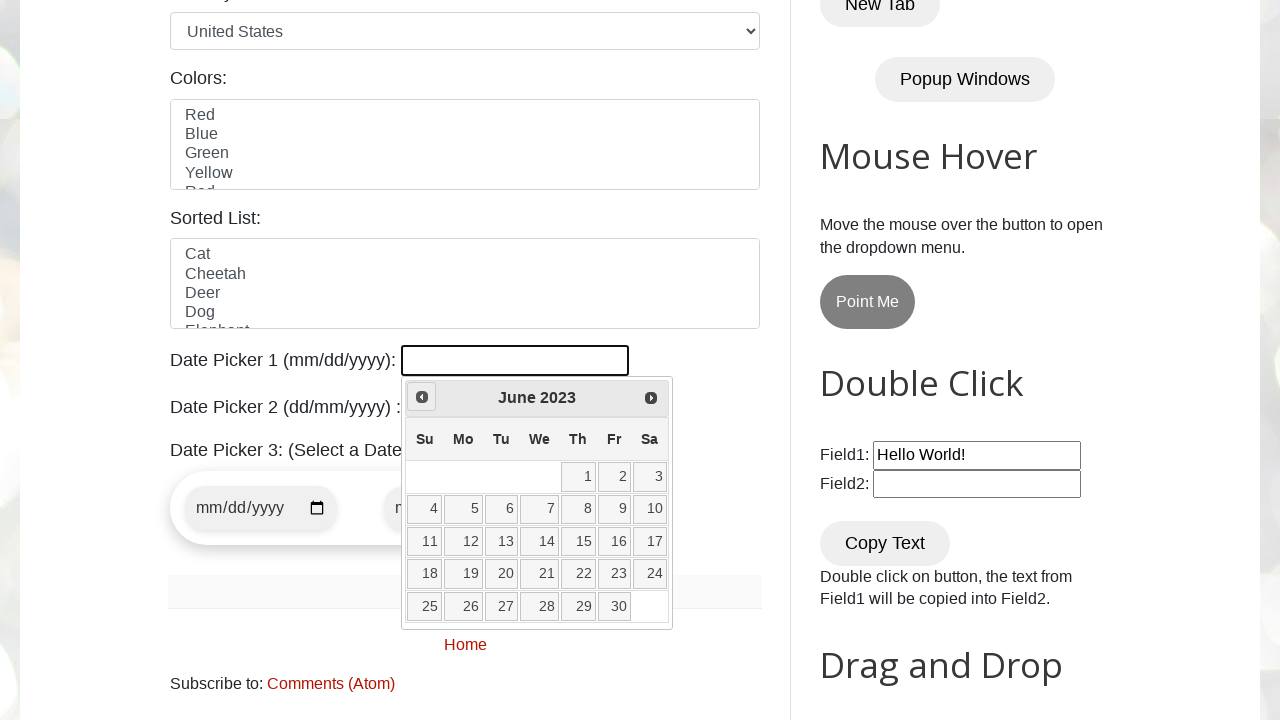

Retrieved current month from calendar
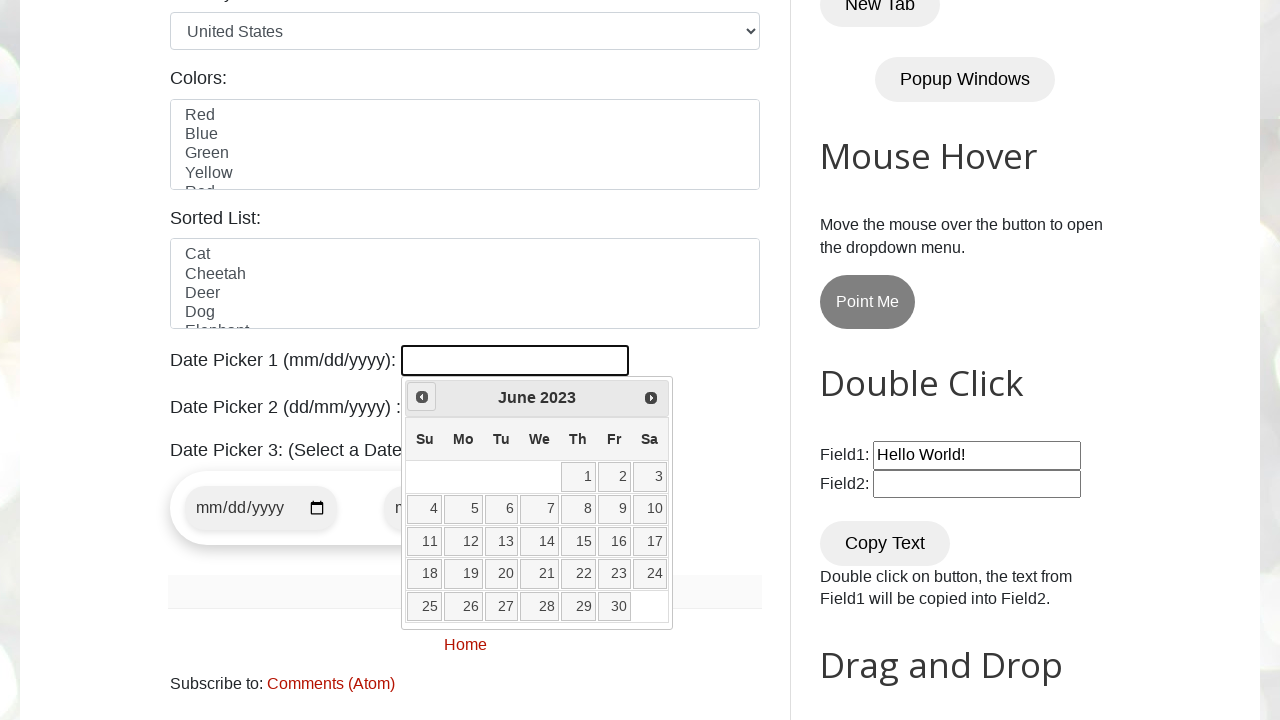

Retrieved current year from calendar
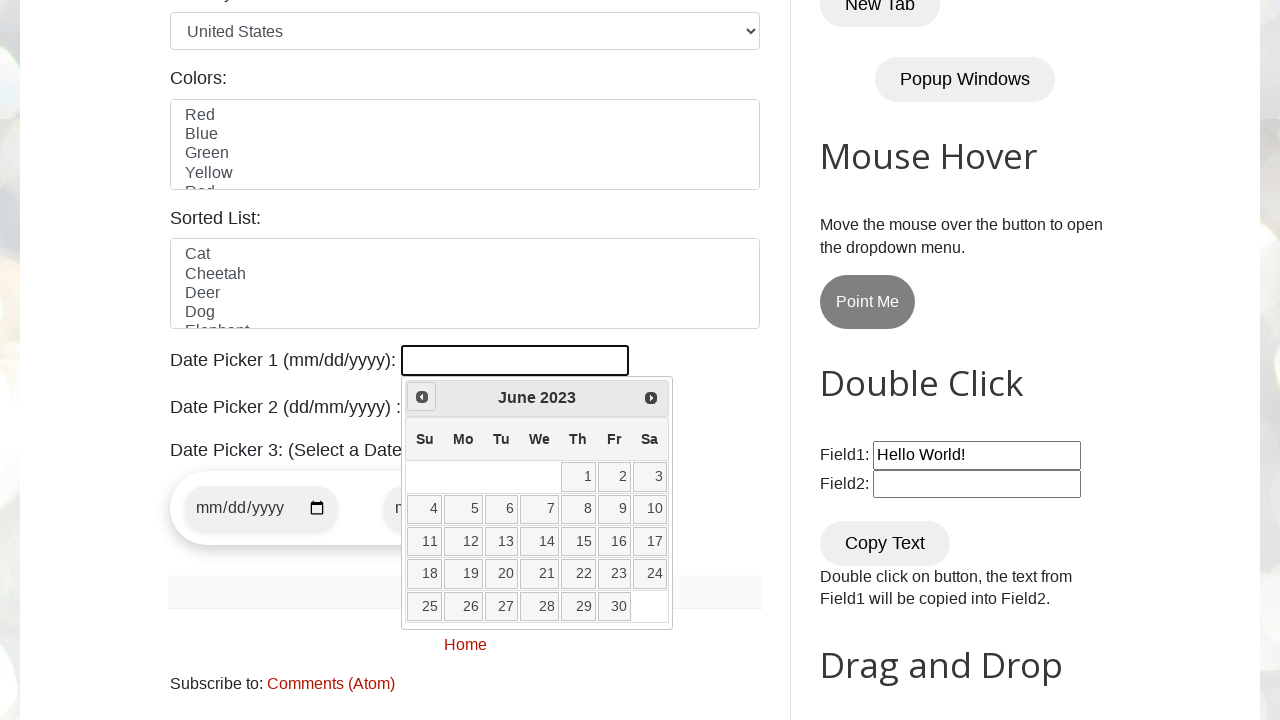

Clicked Previous button to navigate to earlier month at (422, 397) on [title='Prev']
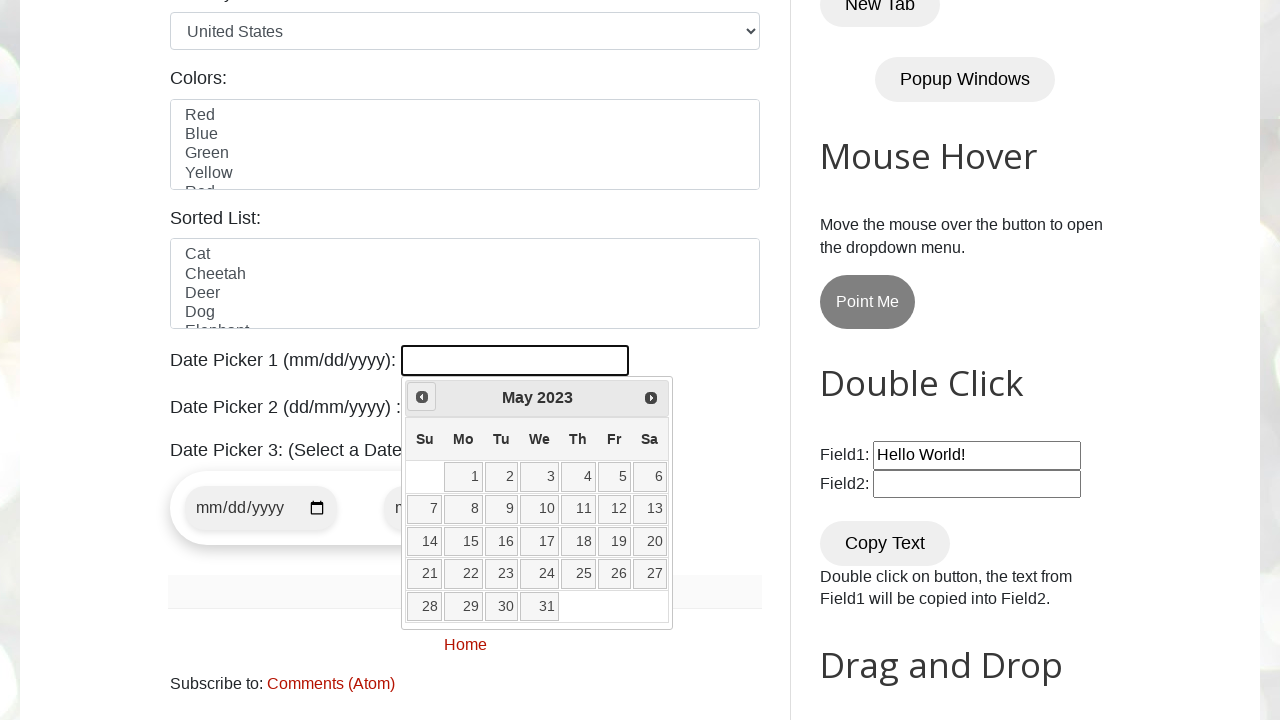

Retrieved current month from calendar
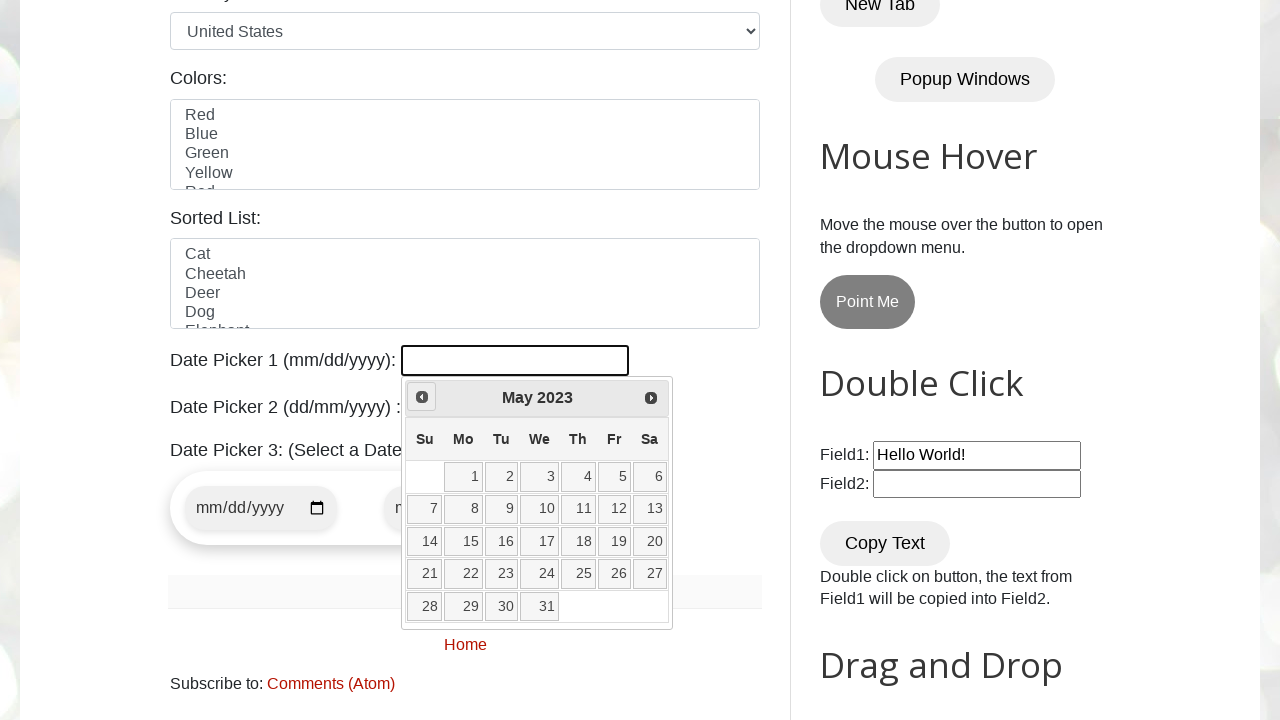

Retrieved current year from calendar
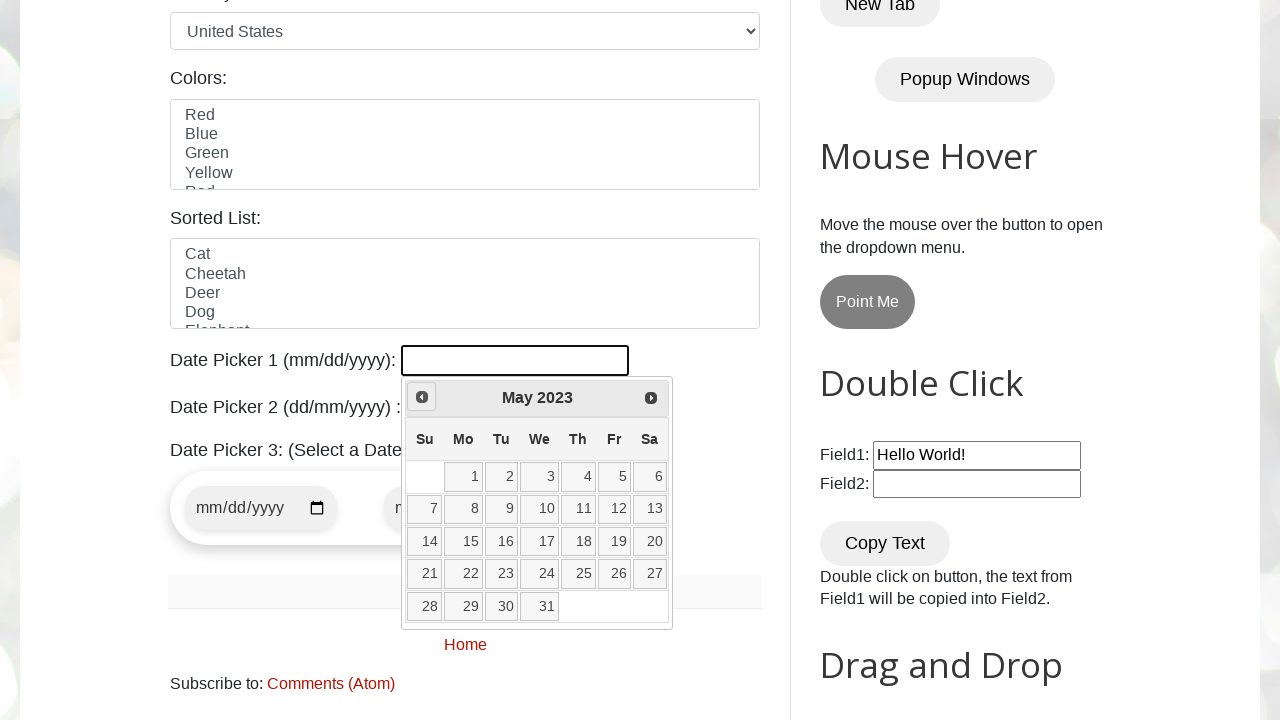

Clicked Previous button to navigate to earlier month at (422, 397) on [title='Prev']
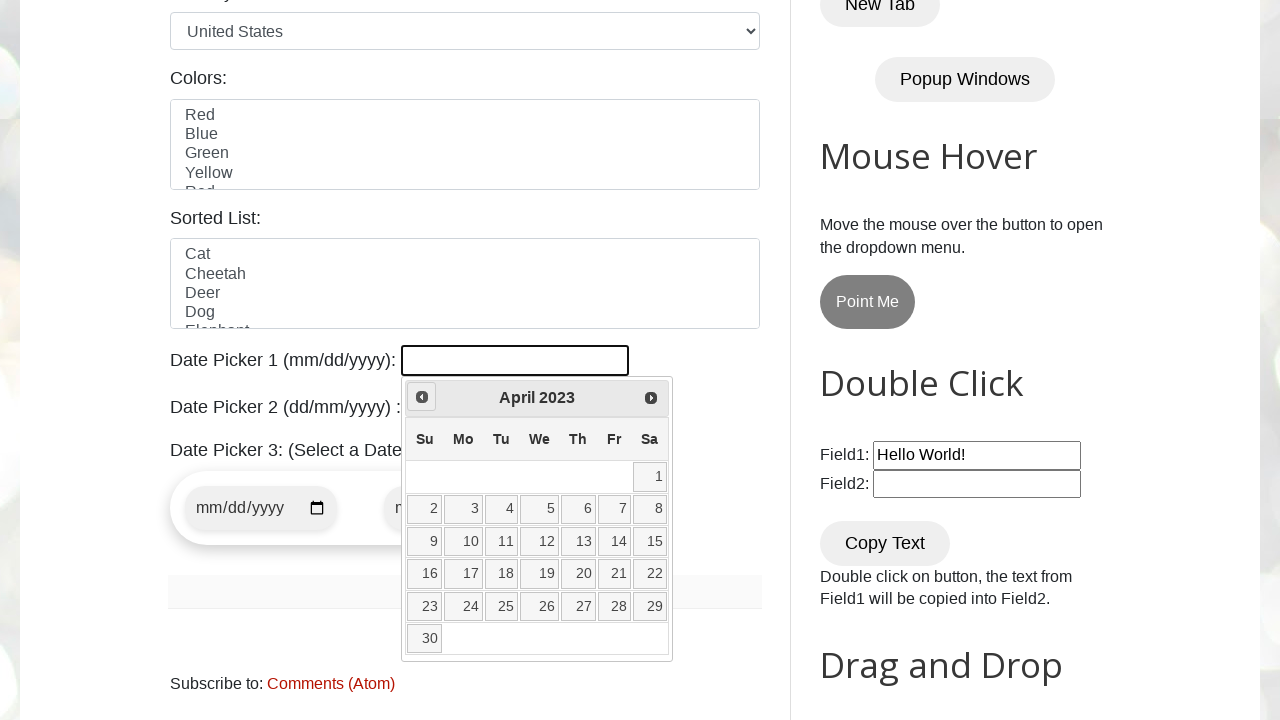

Retrieved current month from calendar
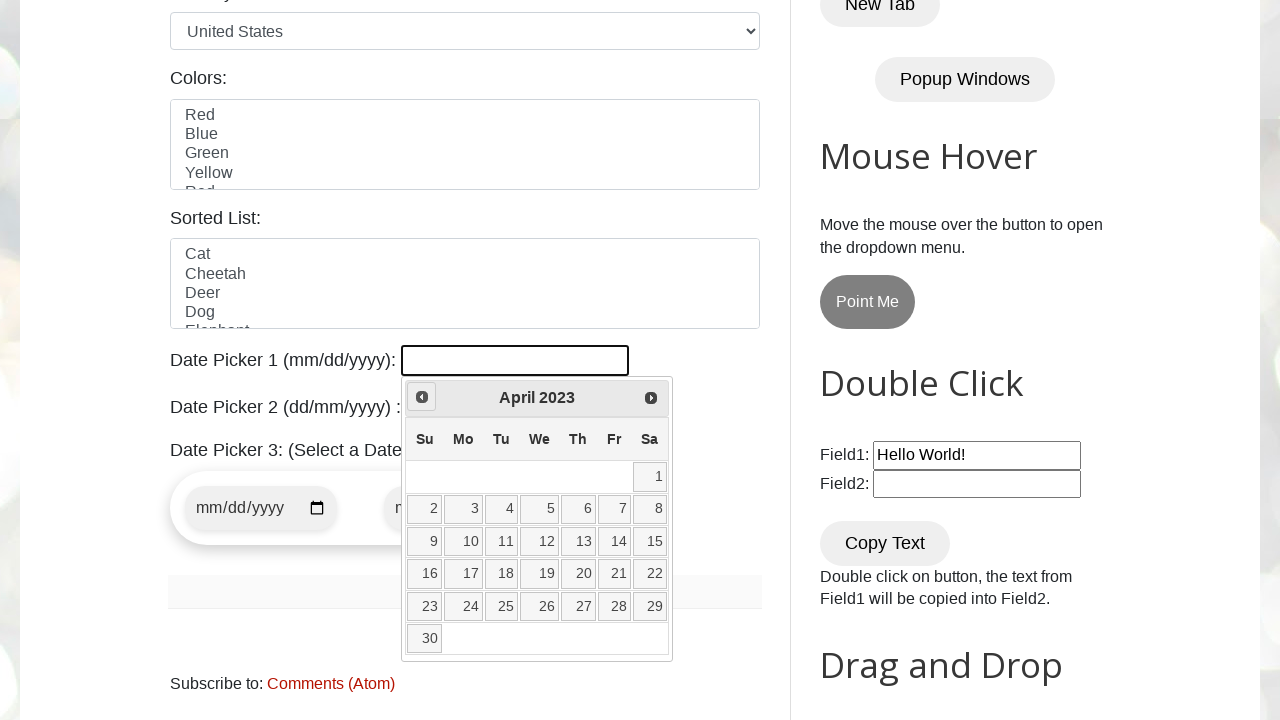

Retrieved current year from calendar
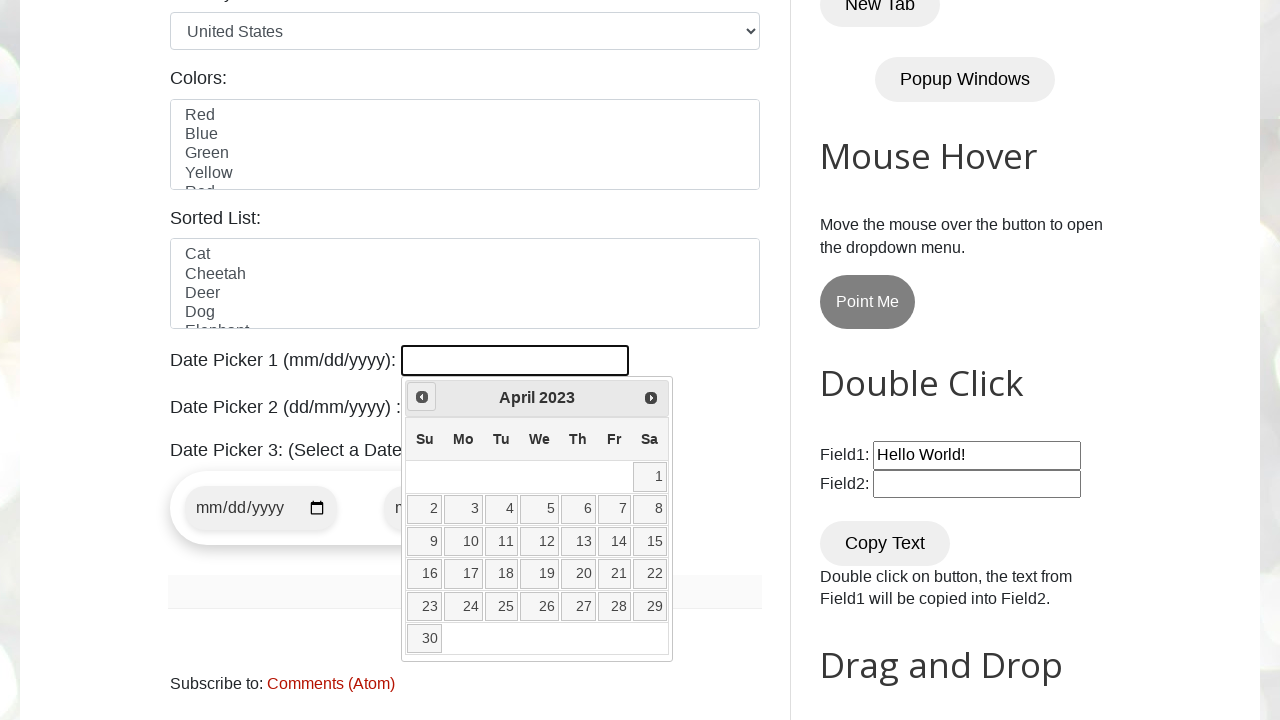

Clicked Previous button to navigate to earlier month at (422, 397) on [title='Prev']
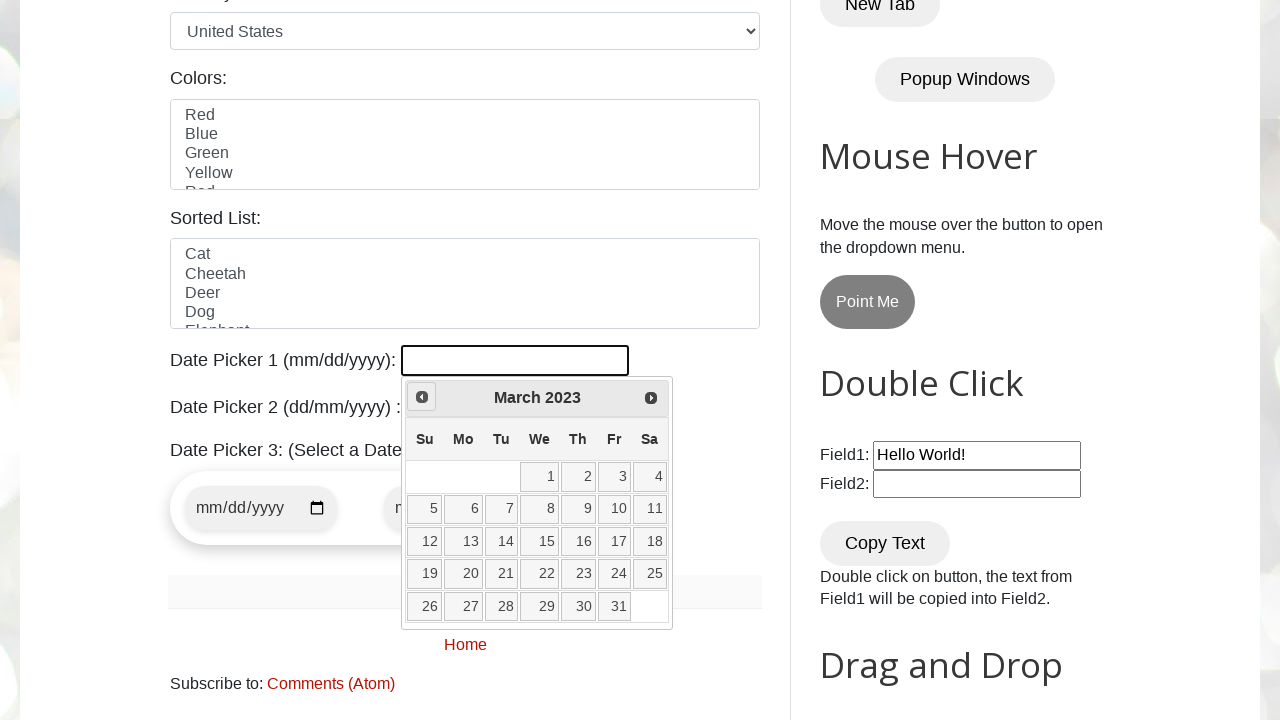

Retrieved current month from calendar
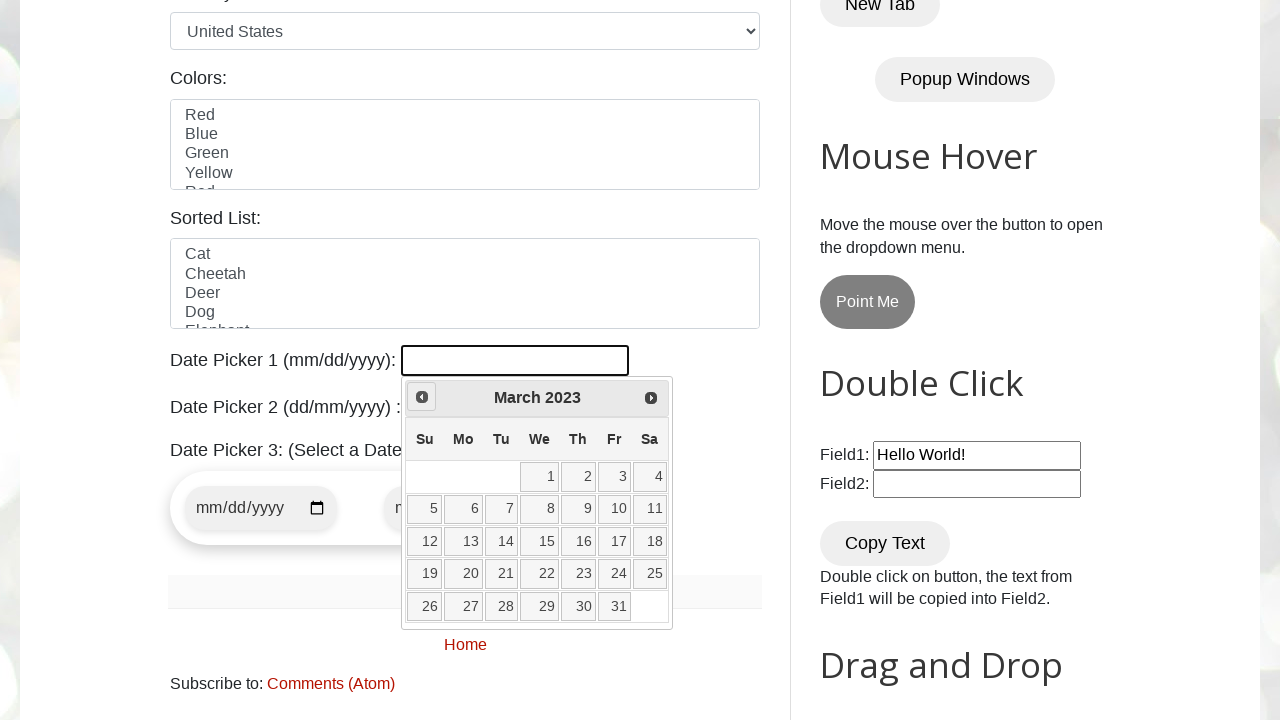

Retrieved current year from calendar
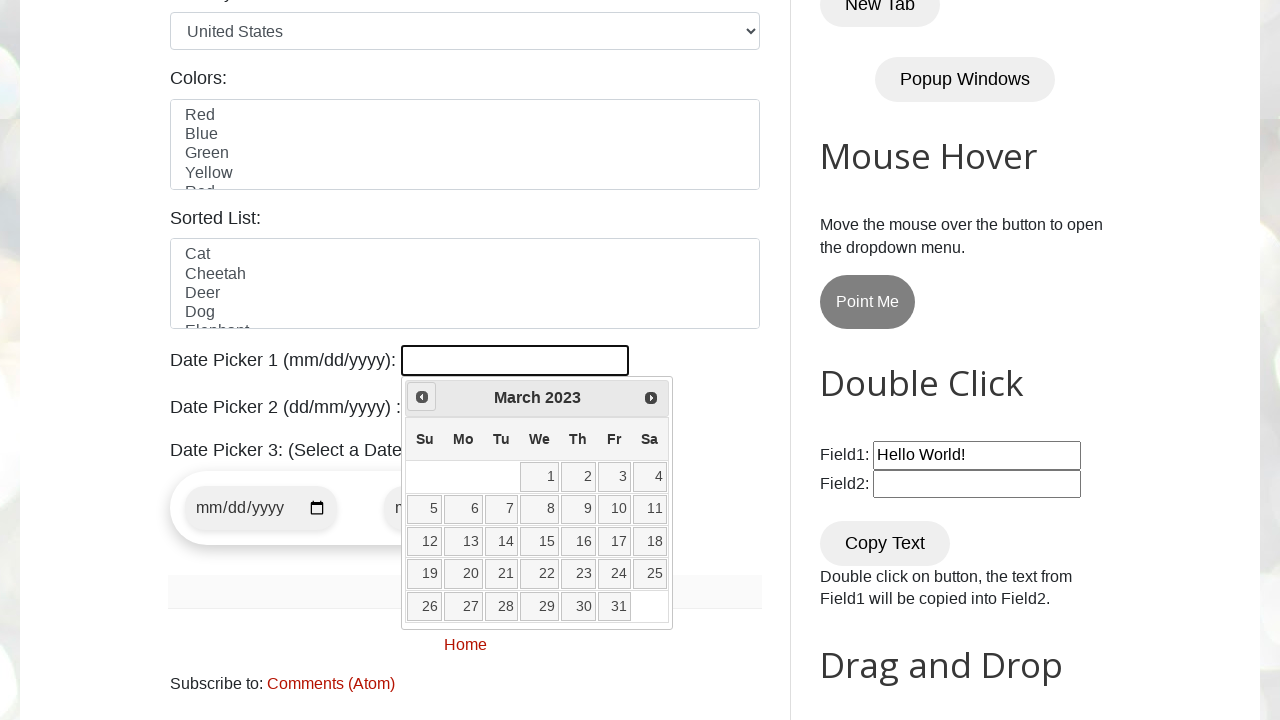

Navigated to target month/year: March 2023
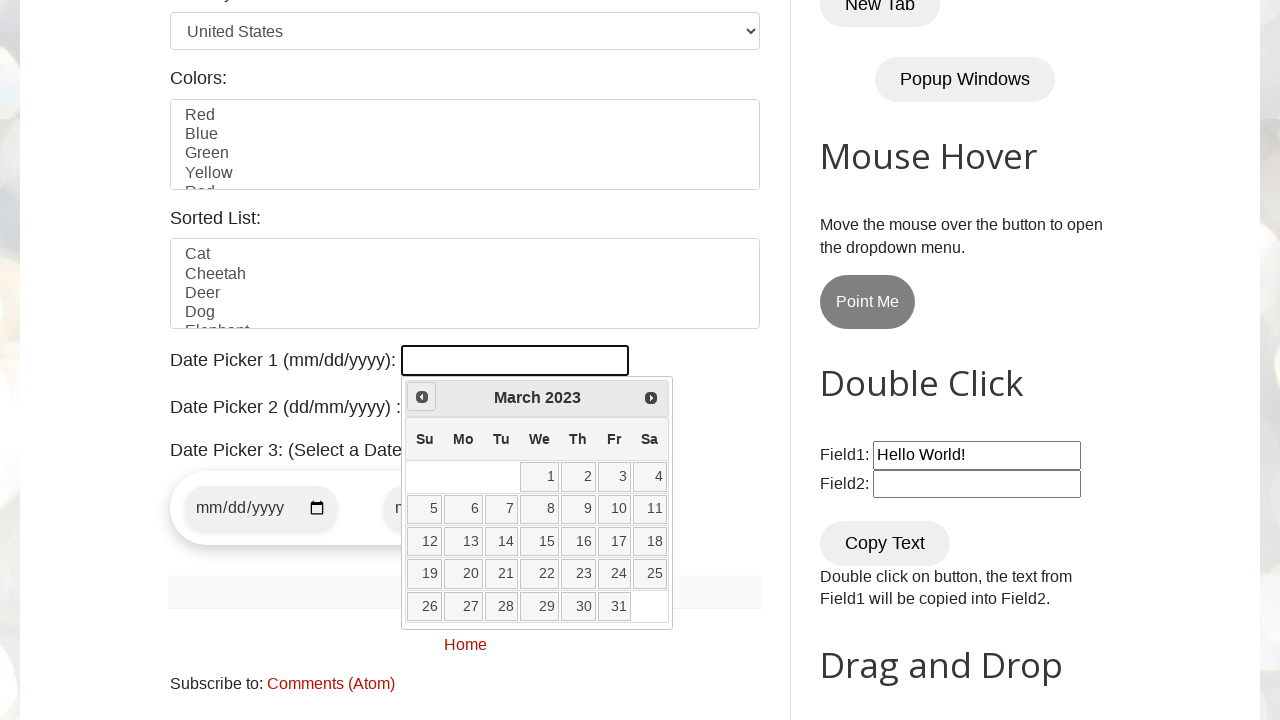

Clicked on date 30 to select it at (578, 606) on //a[@class='ui-state-default'][text()='30']
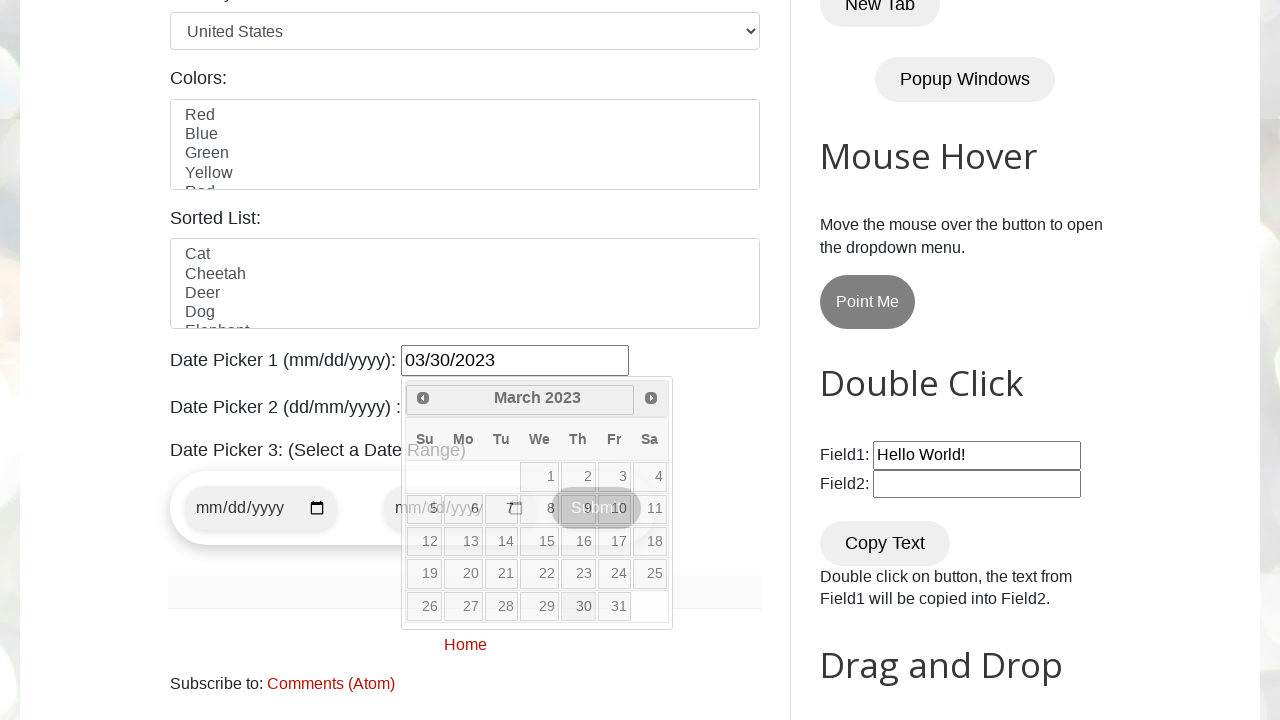

Waited for date selection to be processed
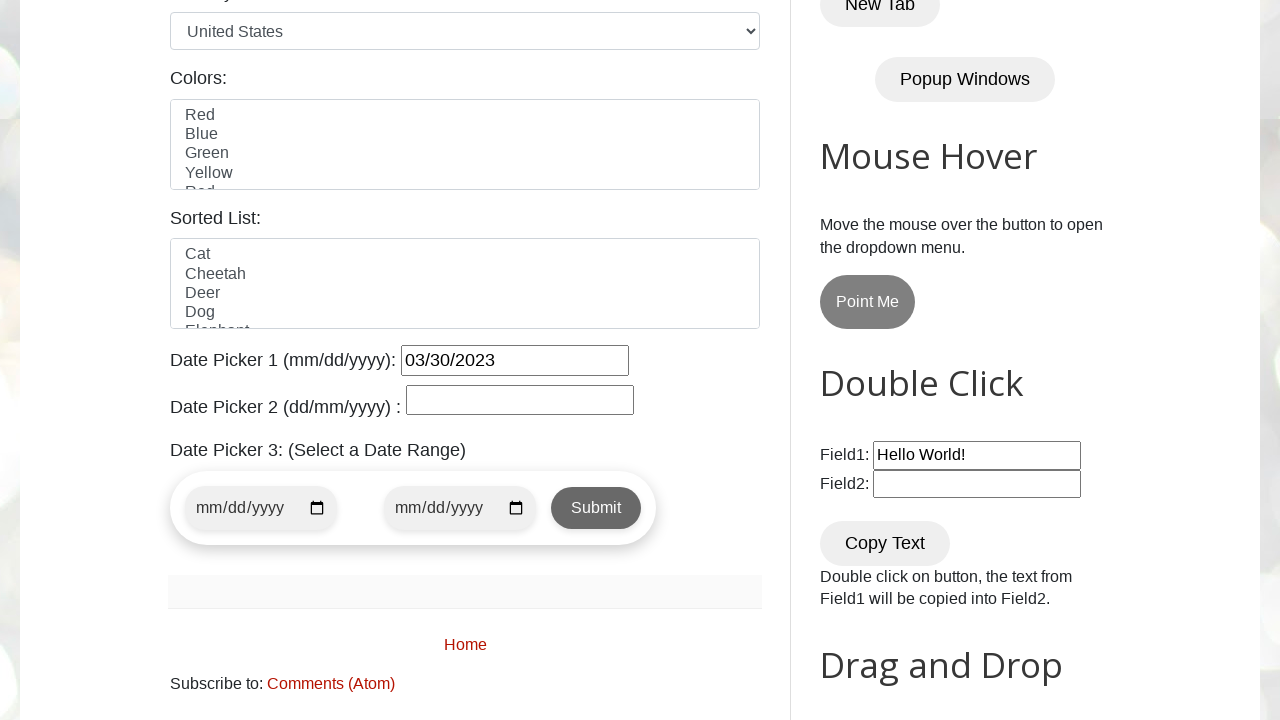

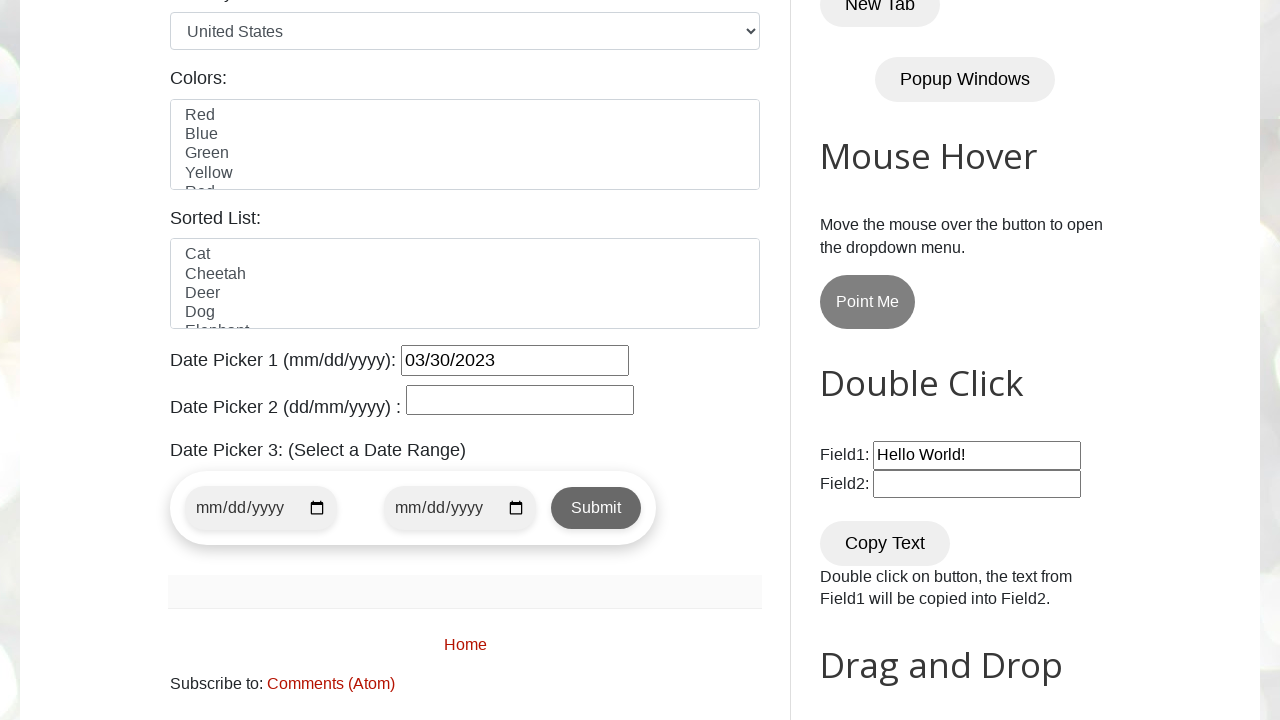